Tests filling out a large form by entering text into all input fields and submitting the form

Starting URL: http://suninjuly.github.io/huge_form.html

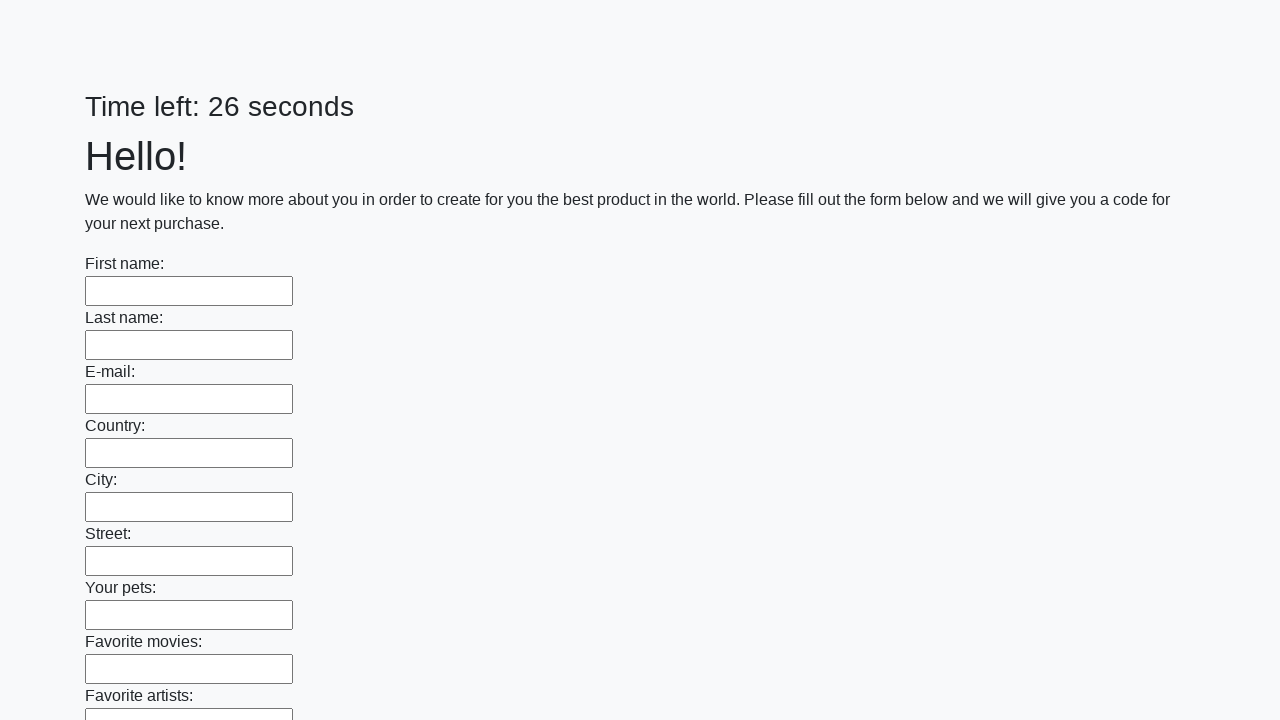

Navigated to huge form page
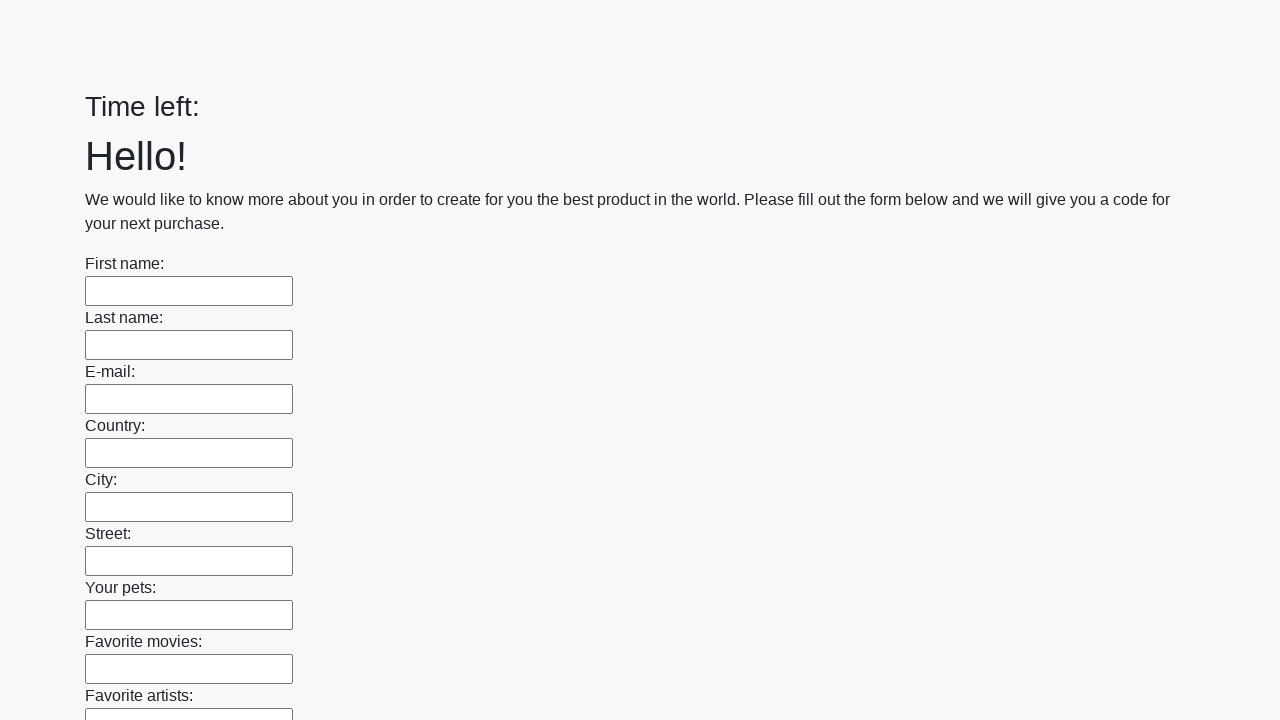

Filled input field with 'Hello' on input >> nth=0
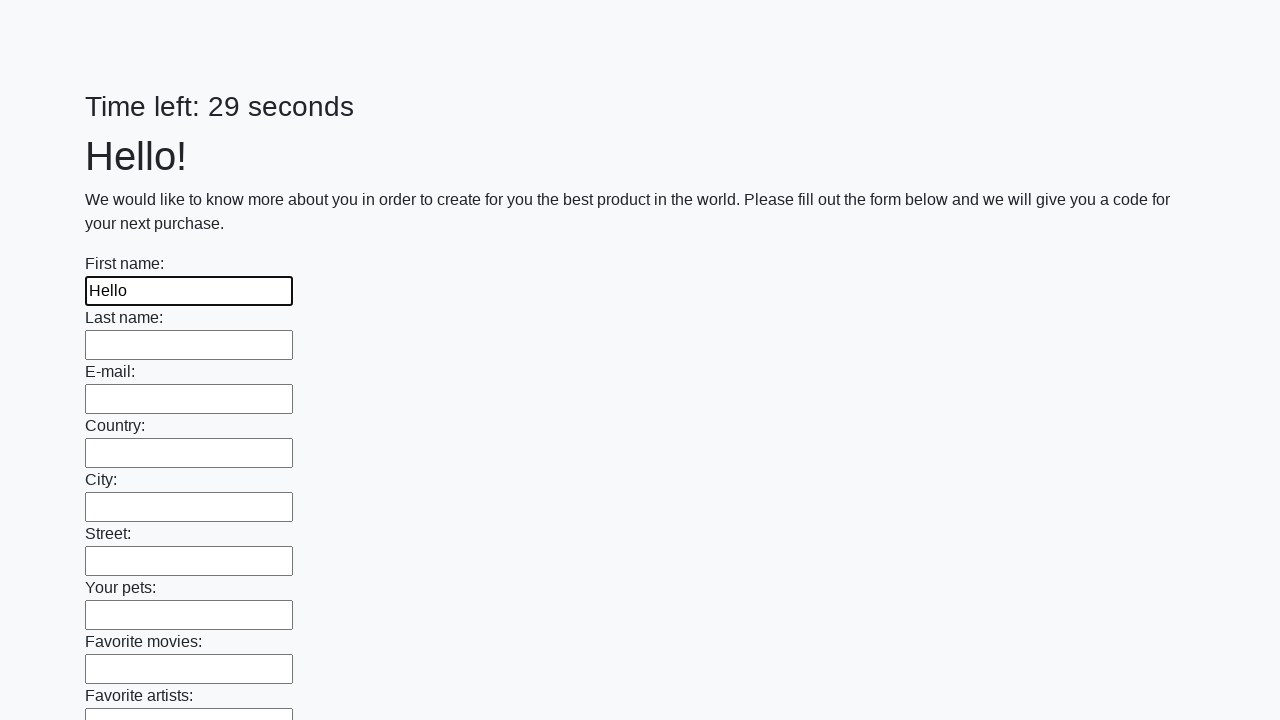

Filled input field with 'Hello' on input >> nth=1
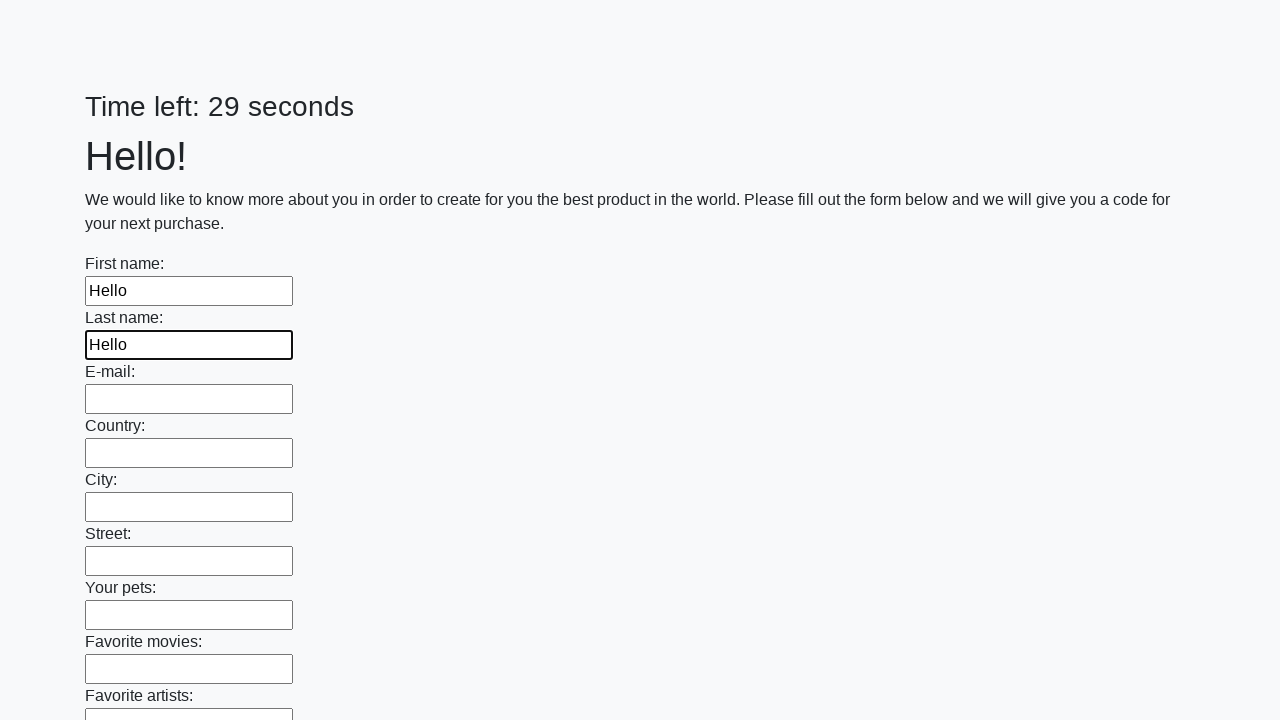

Filled input field with 'Hello' on input >> nth=2
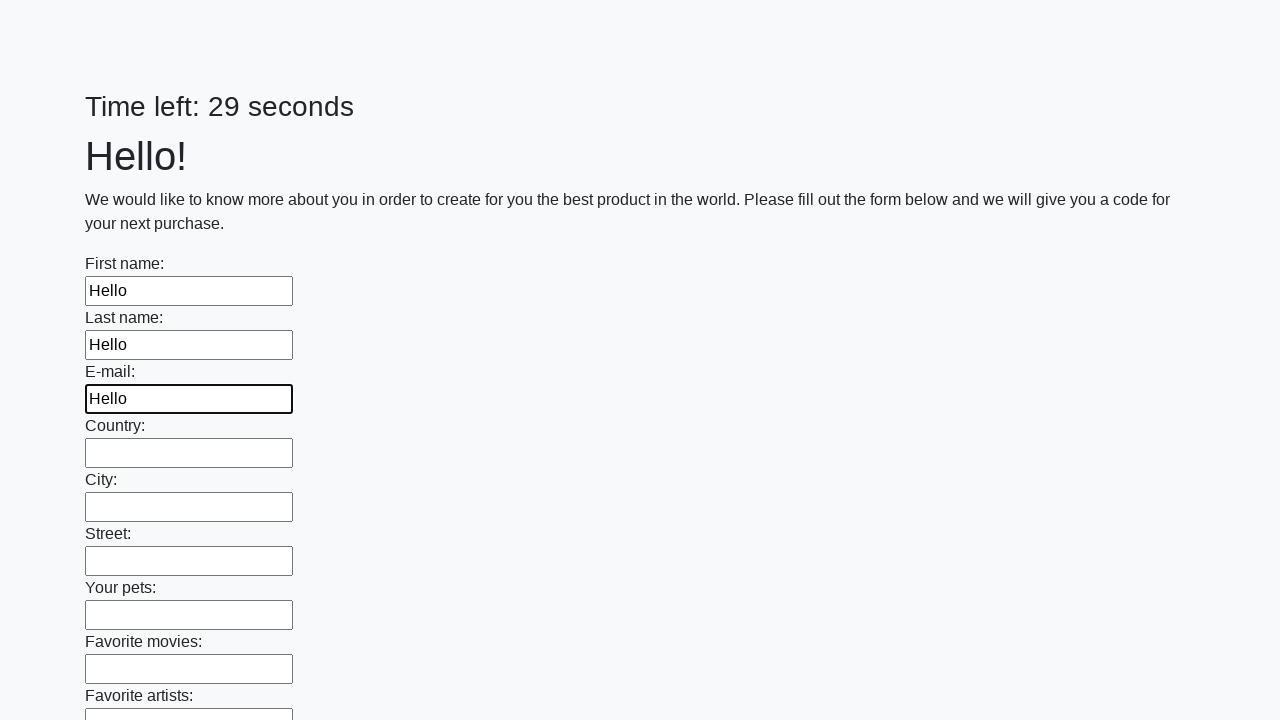

Filled input field with 'Hello' on input >> nth=3
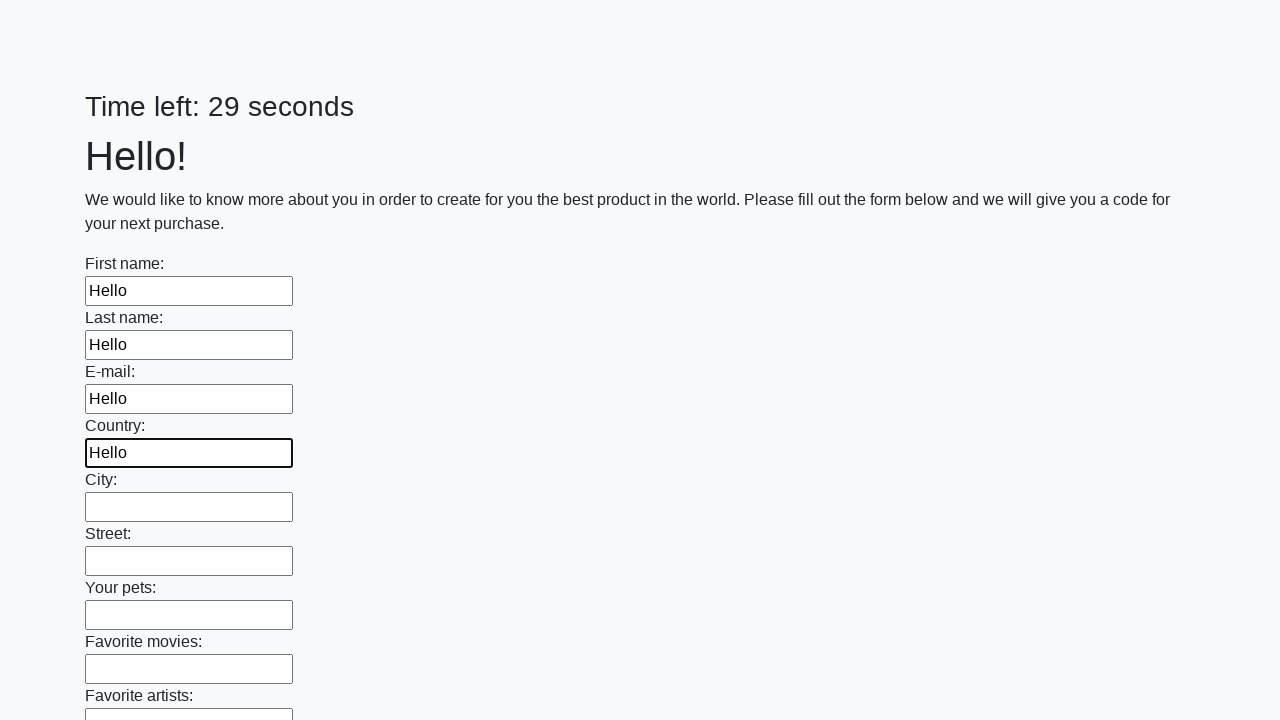

Filled input field with 'Hello' on input >> nth=4
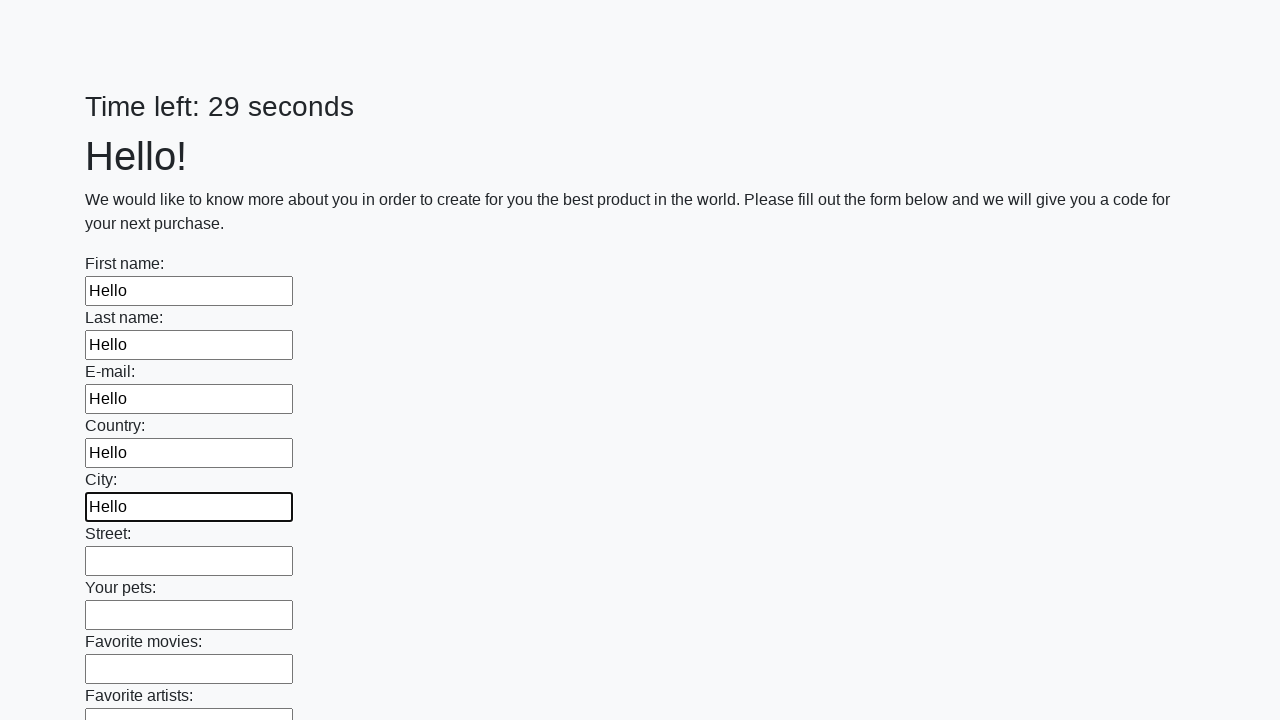

Filled input field with 'Hello' on input >> nth=5
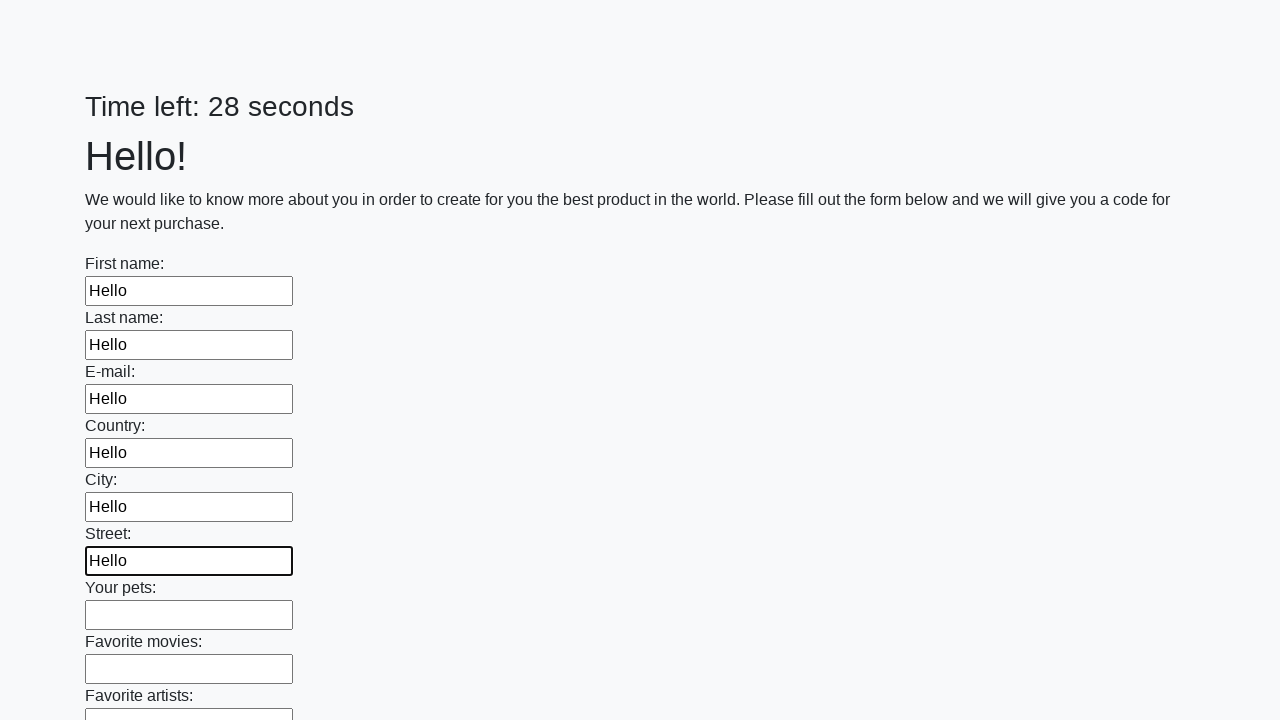

Filled input field with 'Hello' on input >> nth=6
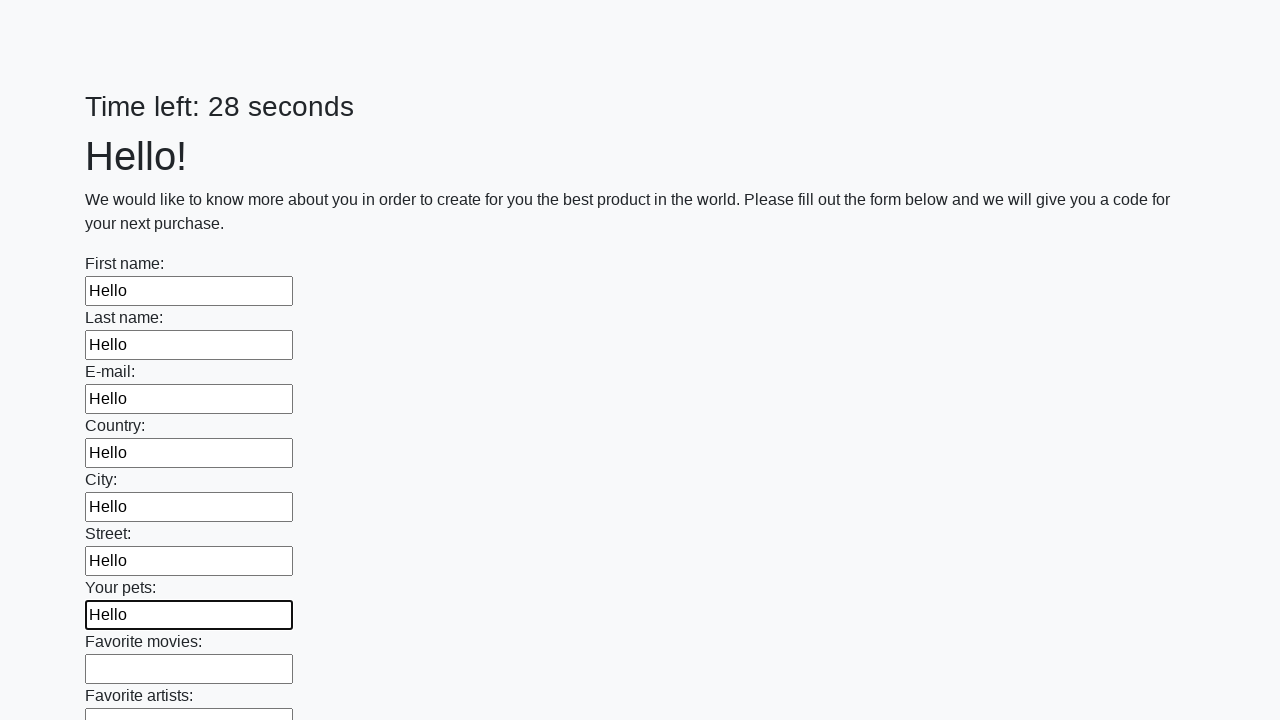

Filled input field with 'Hello' on input >> nth=7
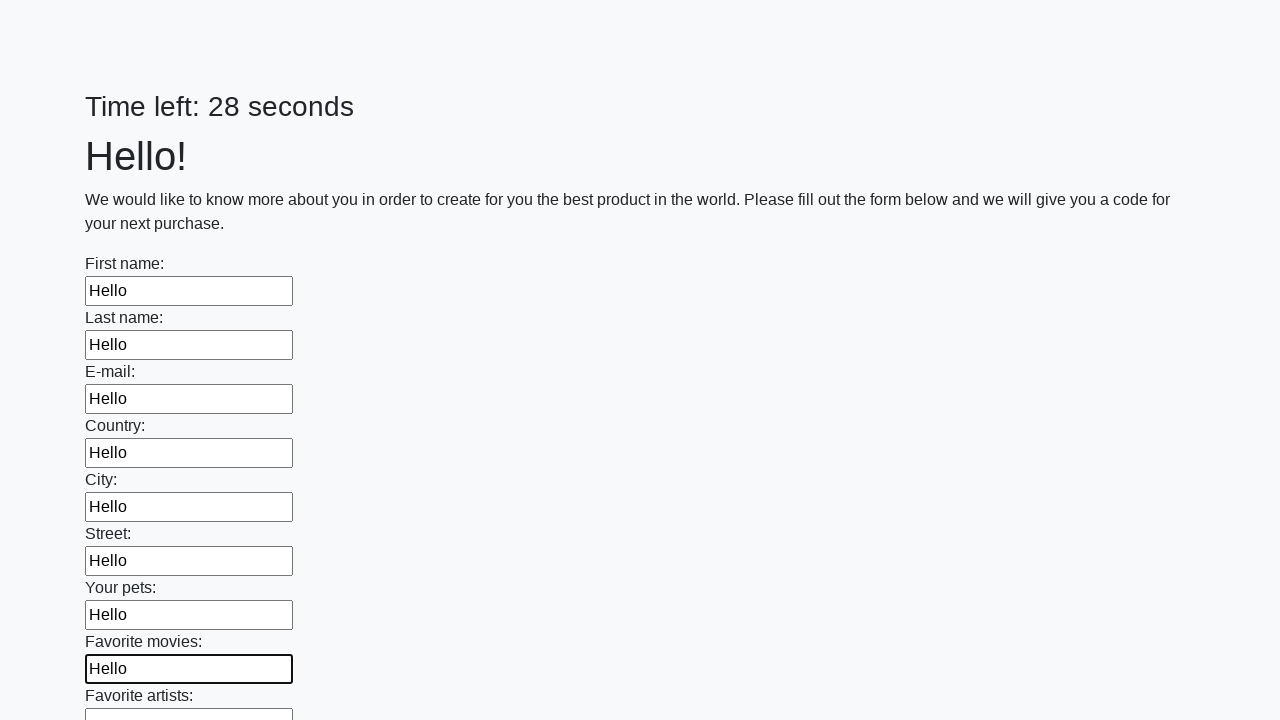

Filled input field with 'Hello' on input >> nth=8
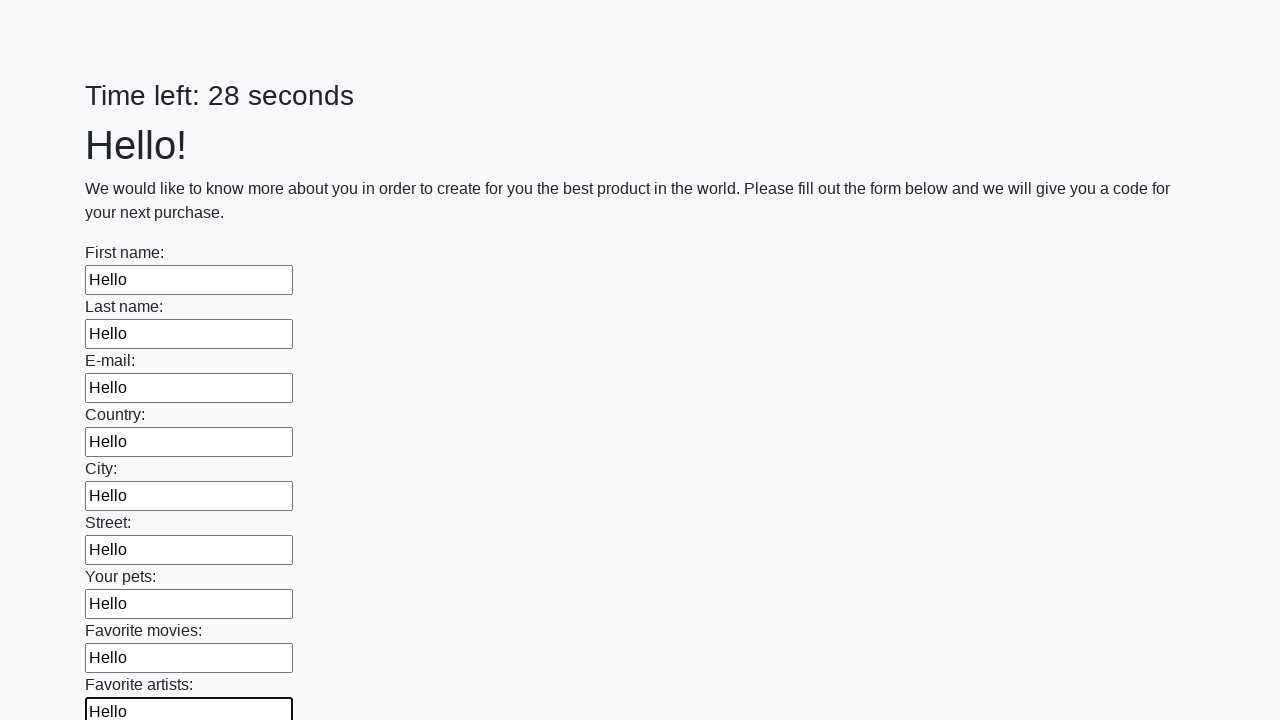

Filled input field with 'Hello' on input >> nth=9
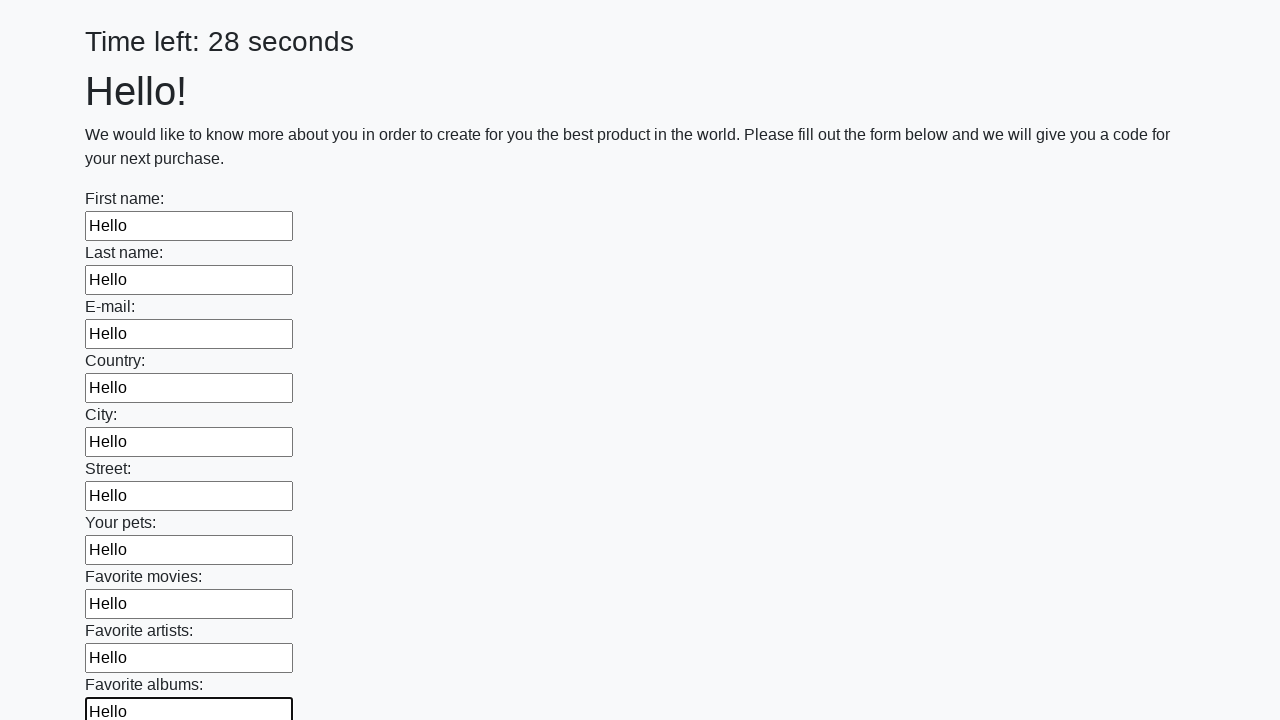

Filled input field with 'Hello' on input >> nth=10
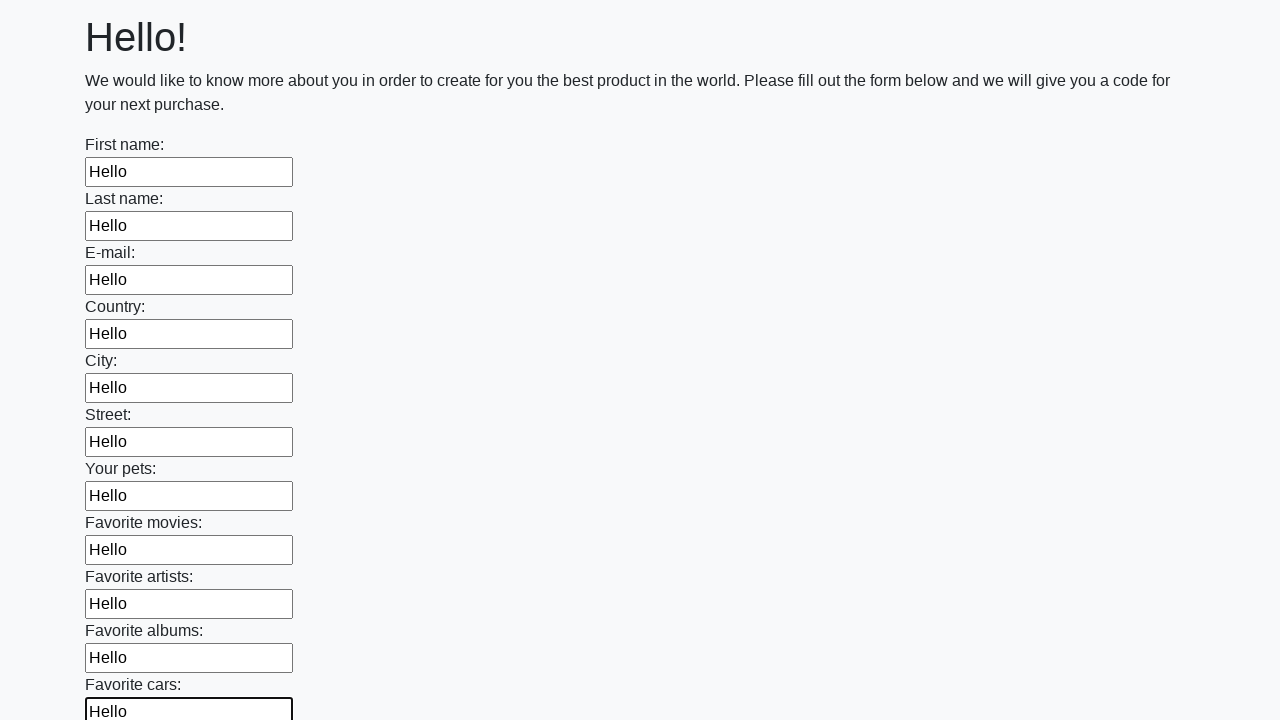

Filled input field with 'Hello' on input >> nth=11
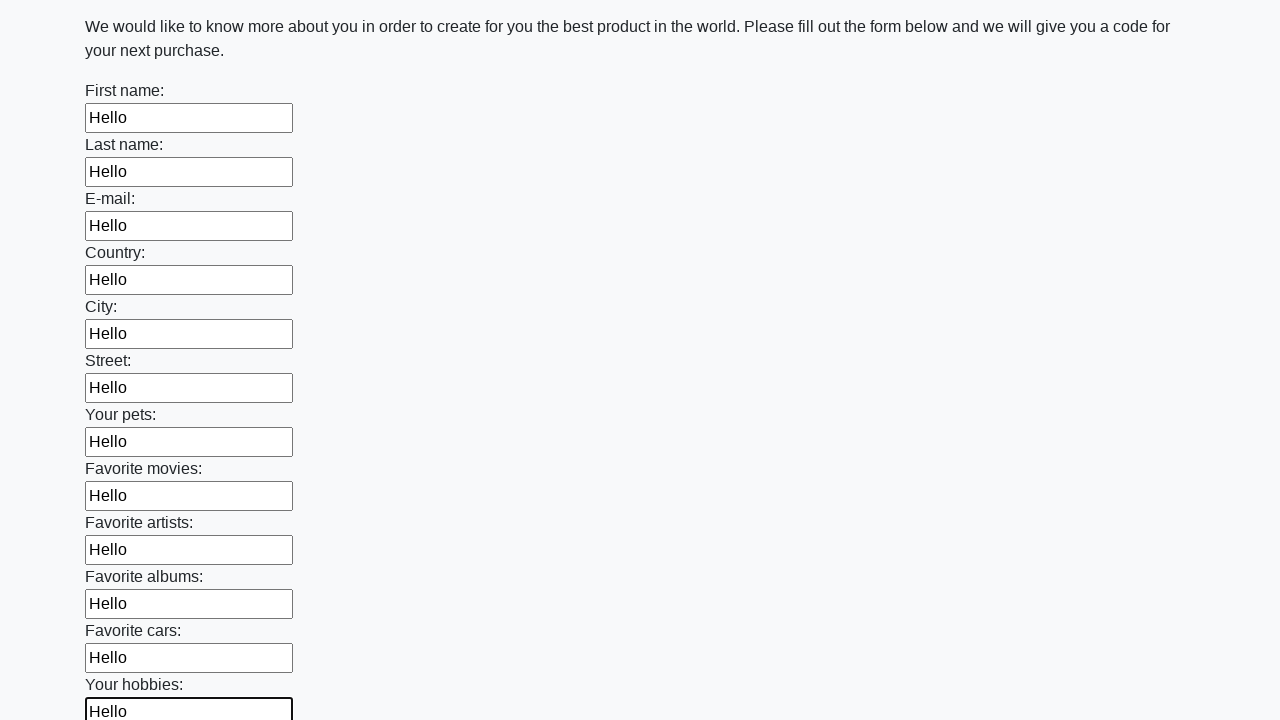

Filled input field with 'Hello' on input >> nth=12
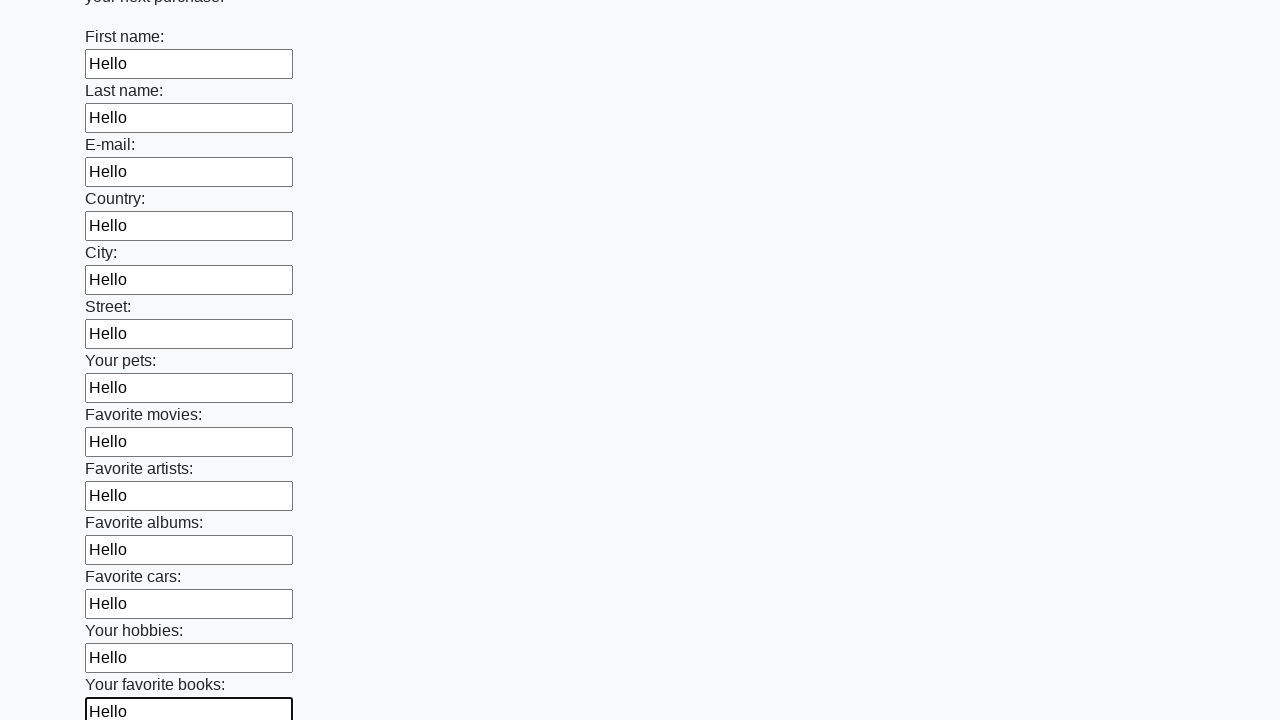

Filled input field with 'Hello' on input >> nth=13
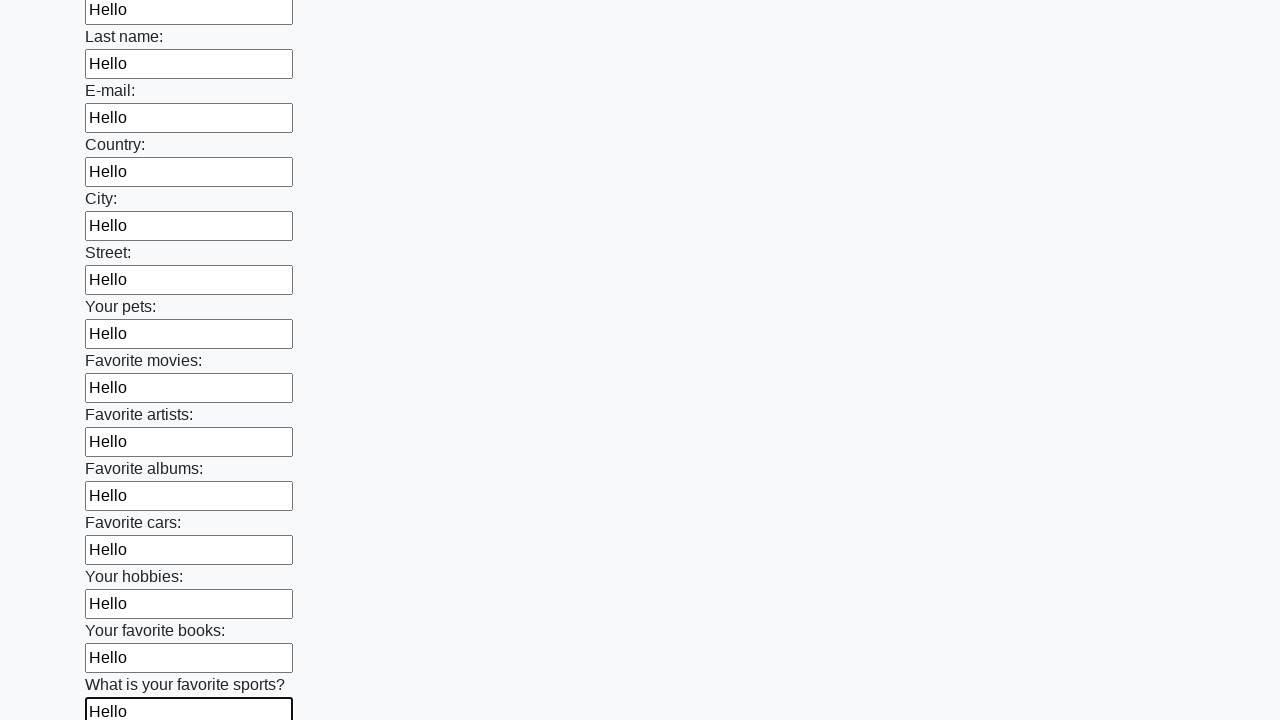

Filled input field with 'Hello' on input >> nth=14
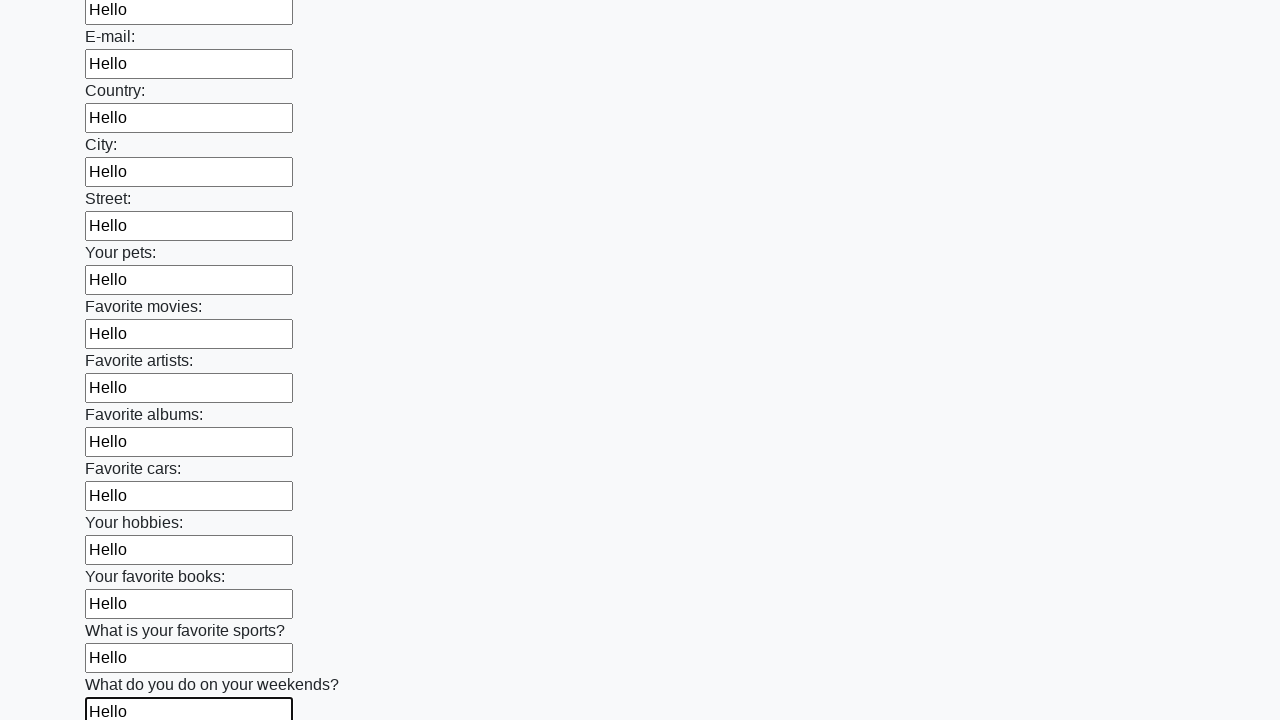

Filled input field with 'Hello' on input >> nth=15
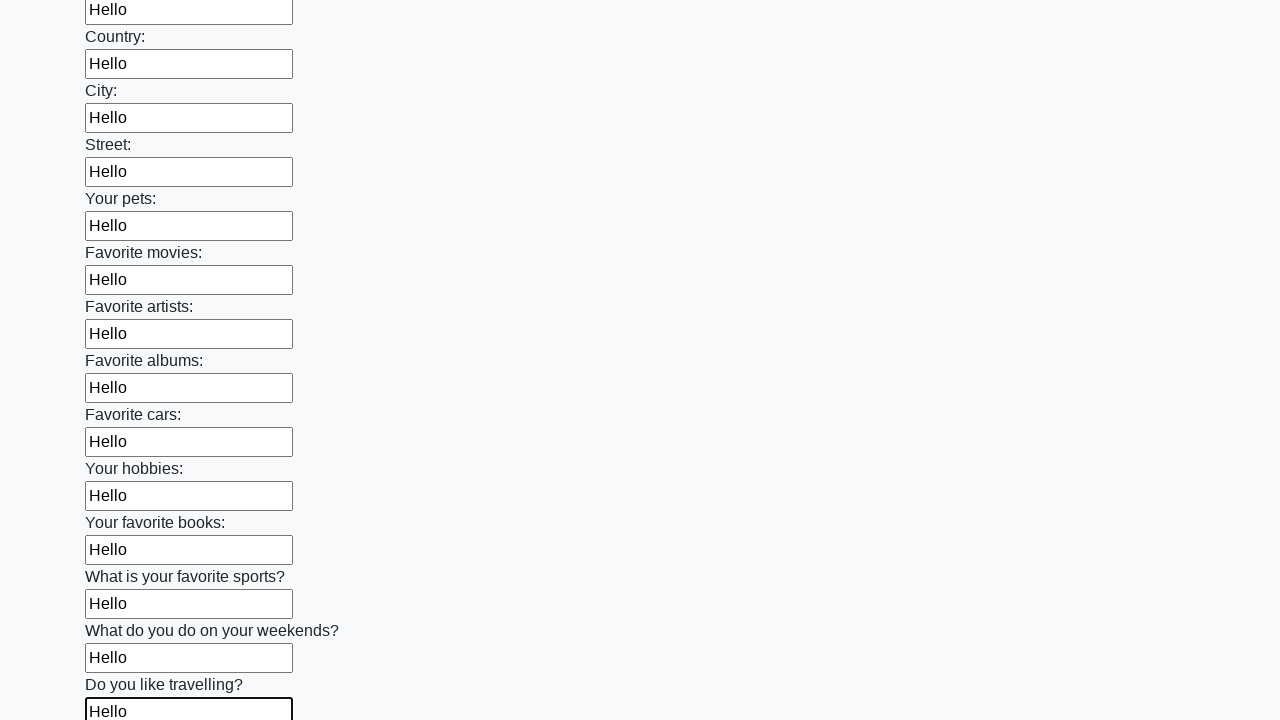

Filled input field with 'Hello' on input >> nth=16
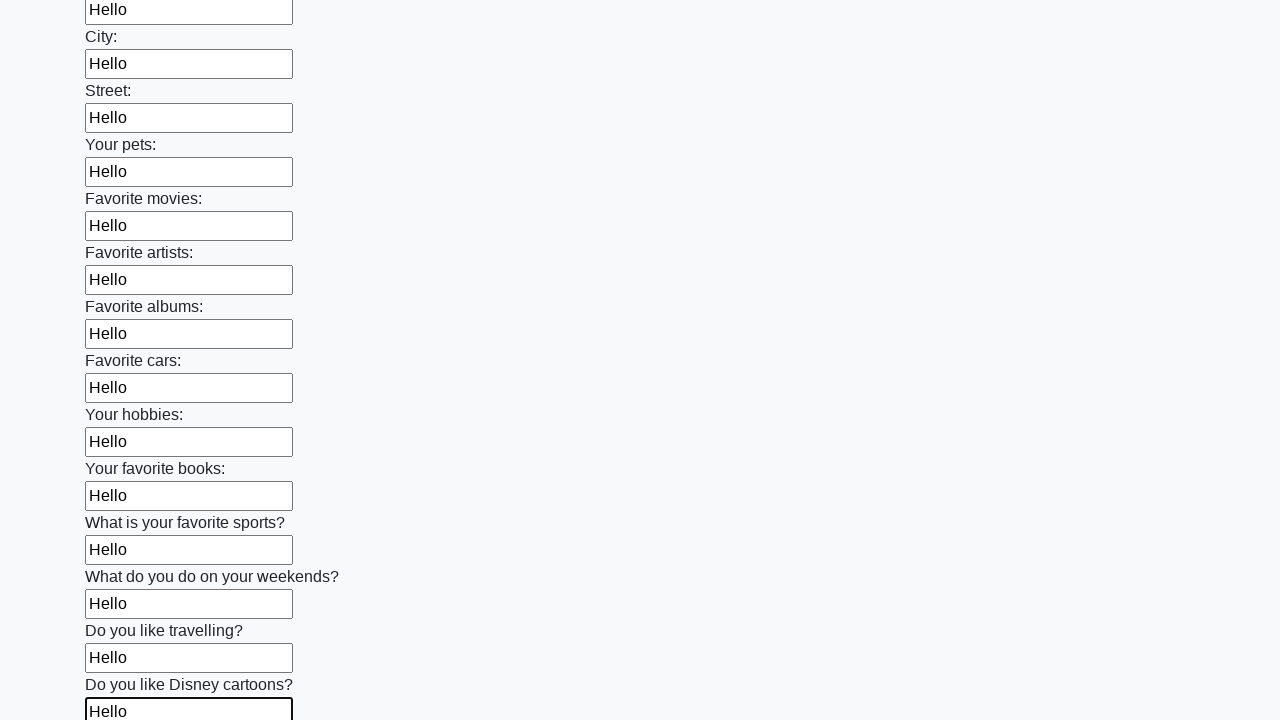

Filled input field with 'Hello' on input >> nth=17
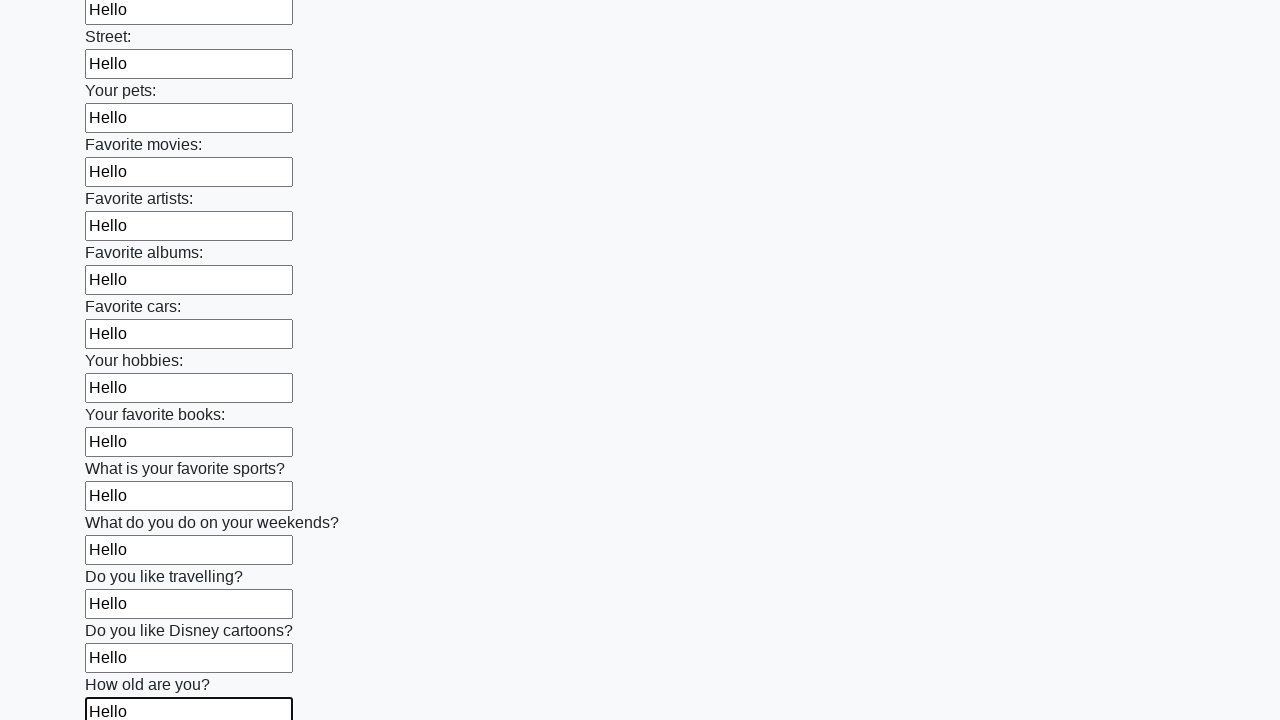

Filled input field with 'Hello' on input >> nth=18
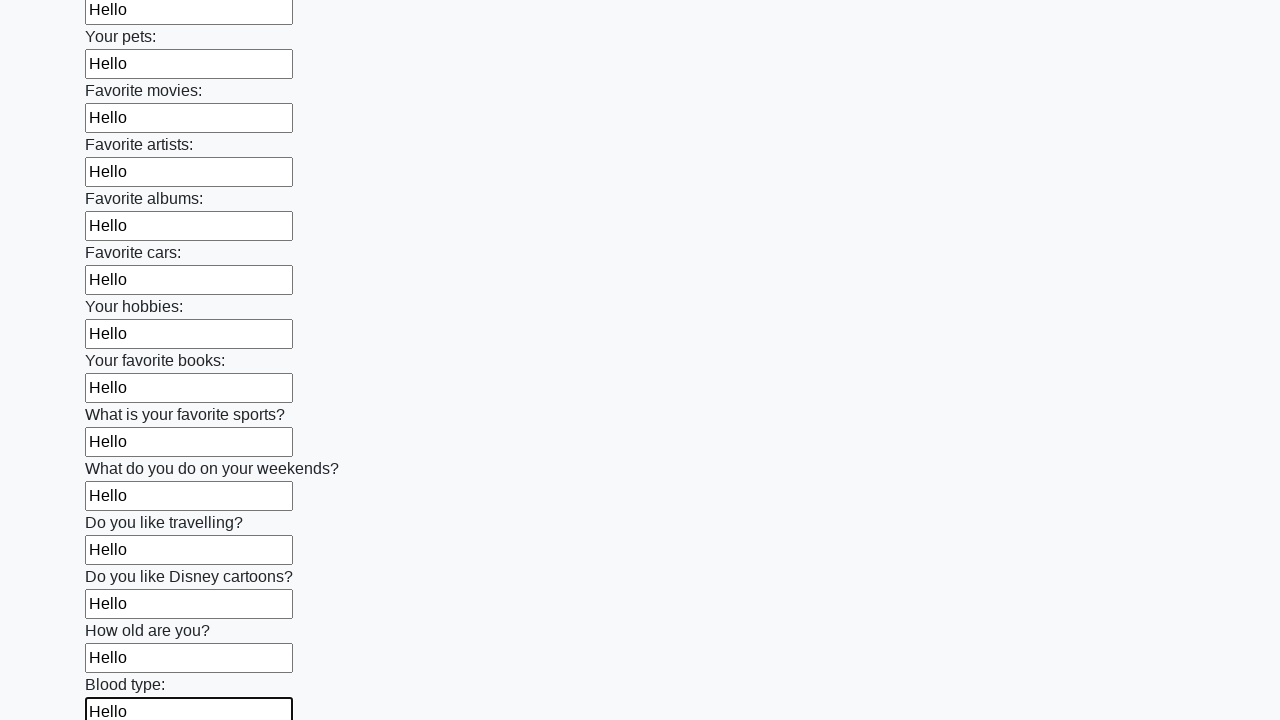

Filled input field with 'Hello' on input >> nth=19
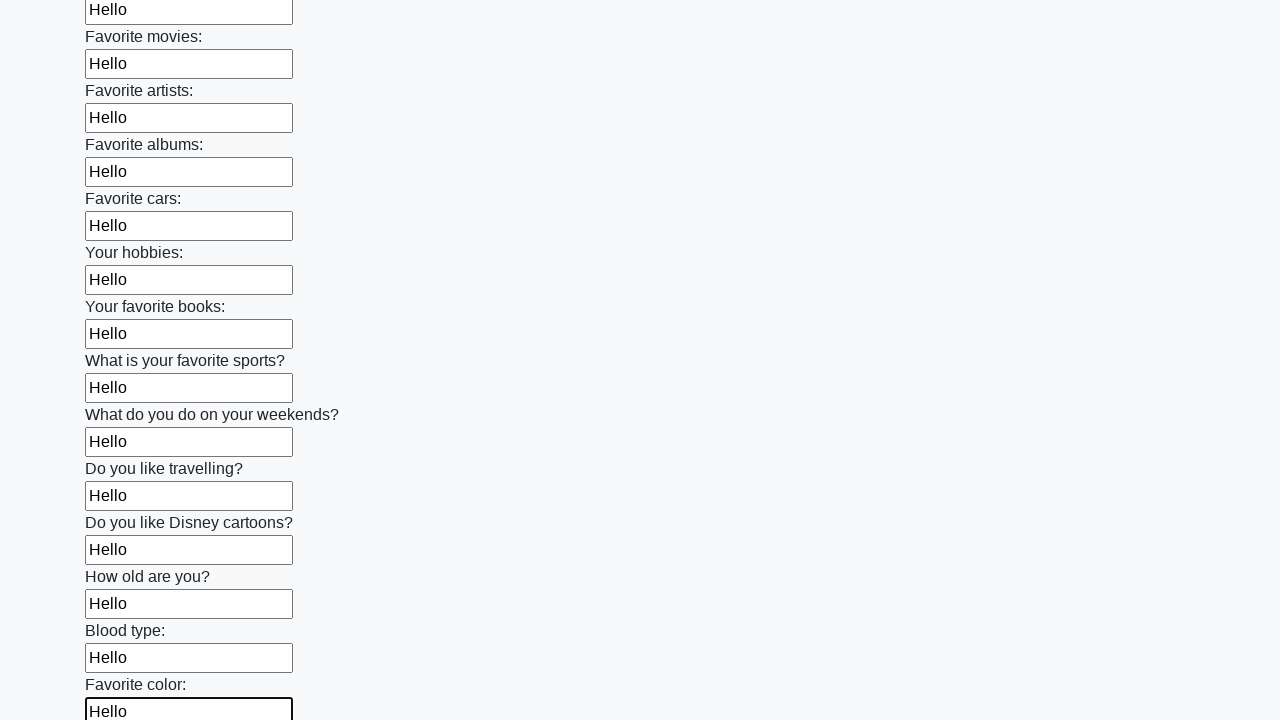

Filled input field with 'Hello' on input >> nth=20
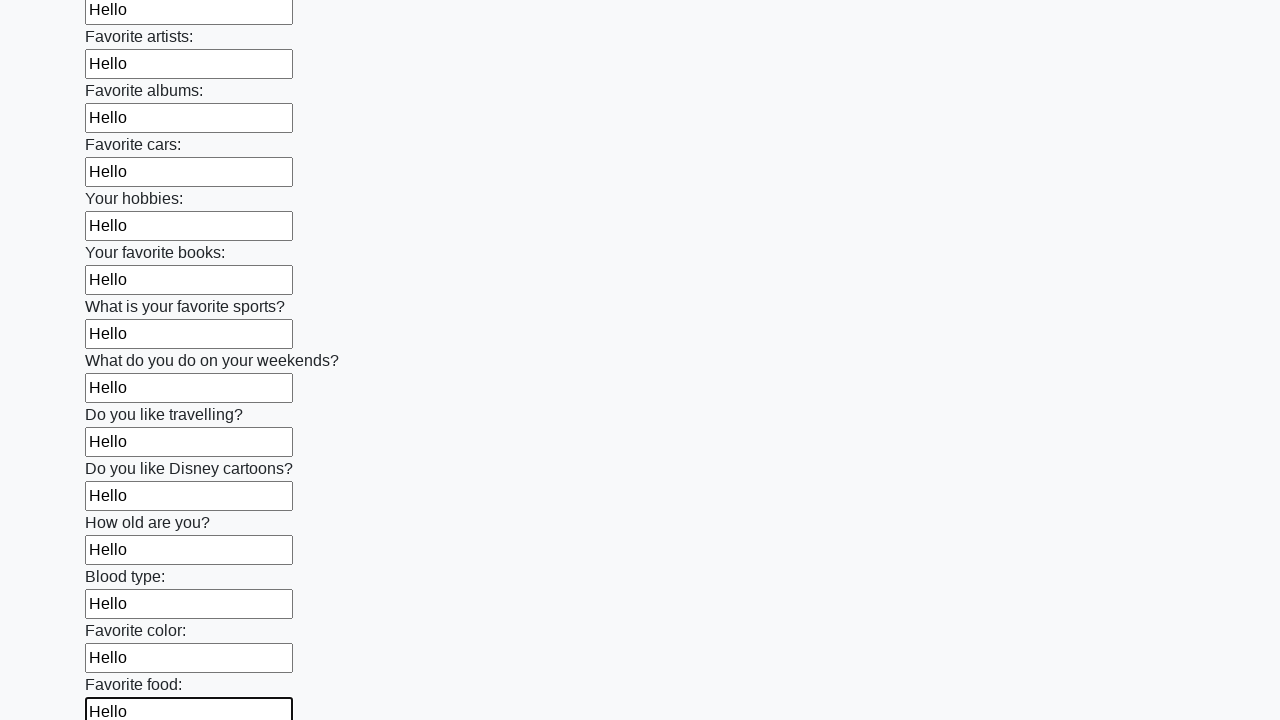

Filled input field with 'Hello' on input >> nth=21
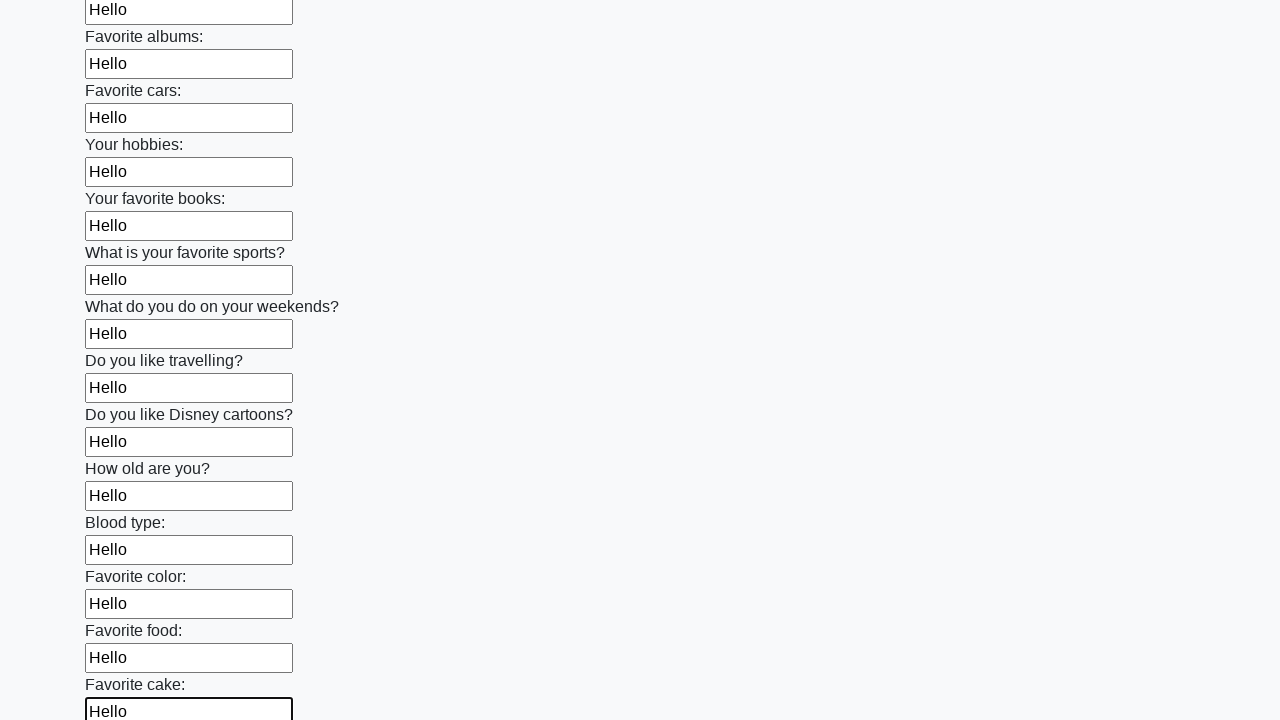

Filled input field with 'Hello' on input >> nth=22
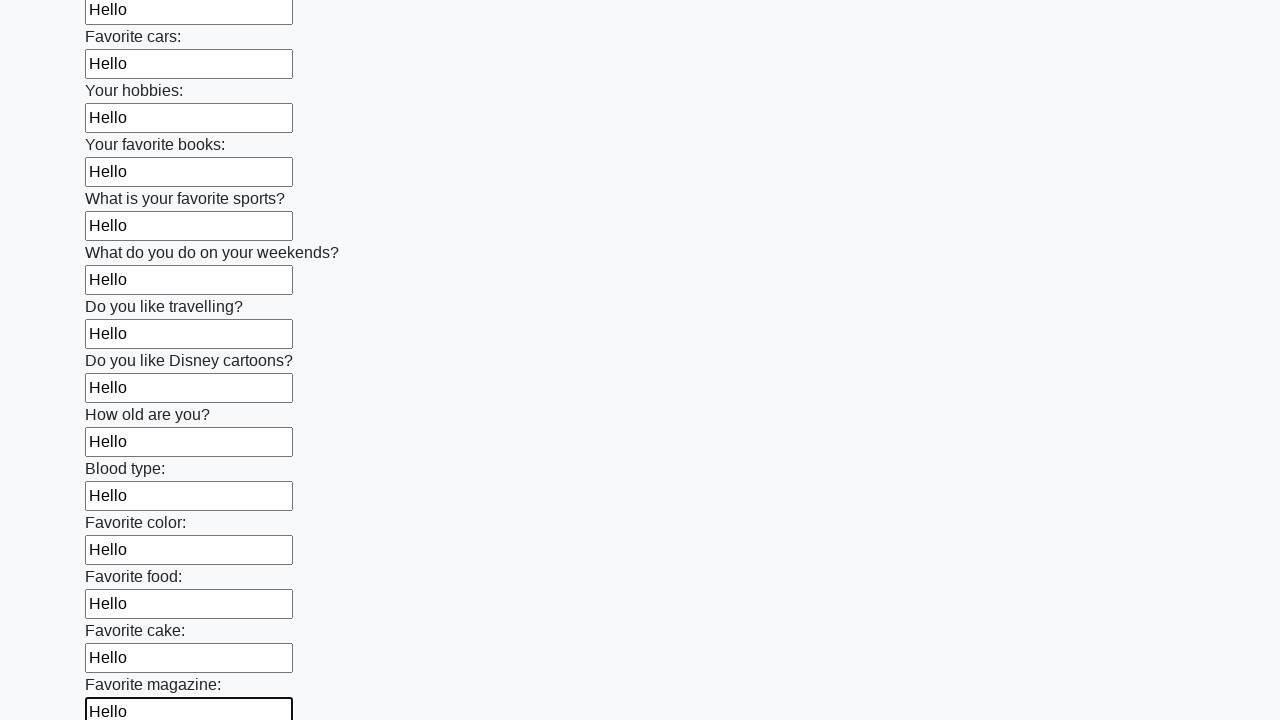

Filled input field with 'Hello' on input >> nth=23
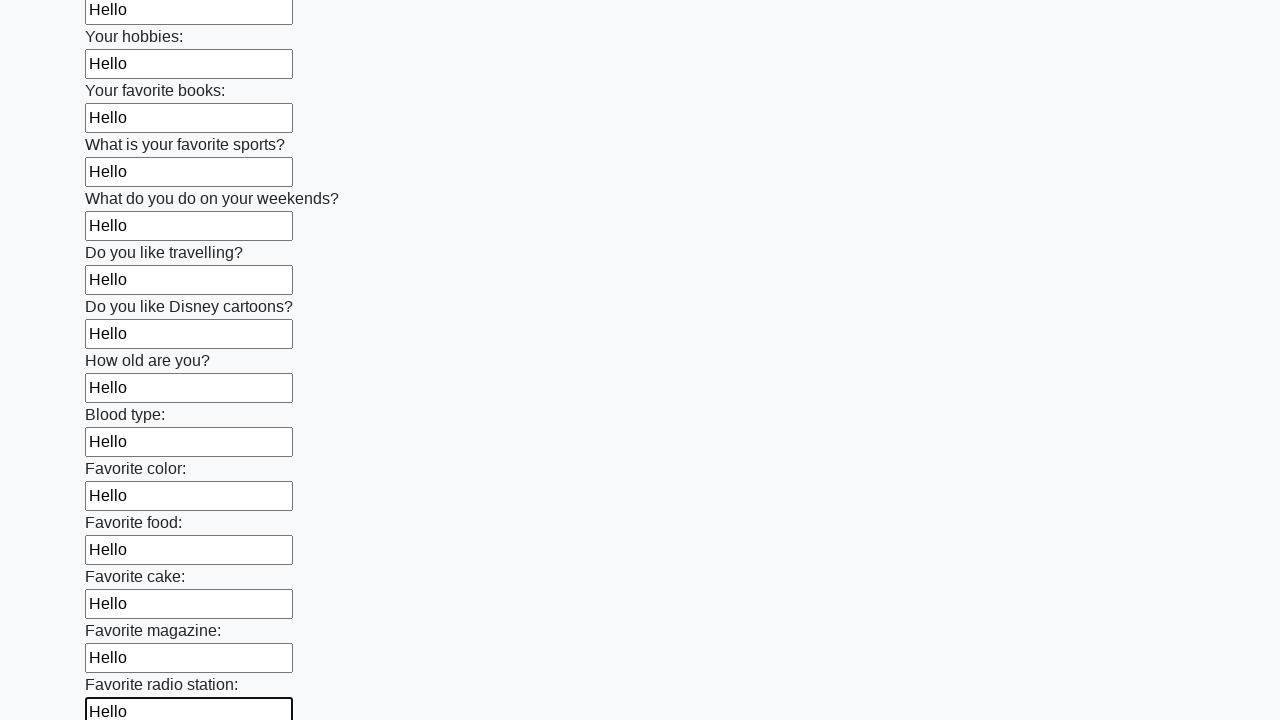

Filled input field with 'Hello' on input >> nth=24
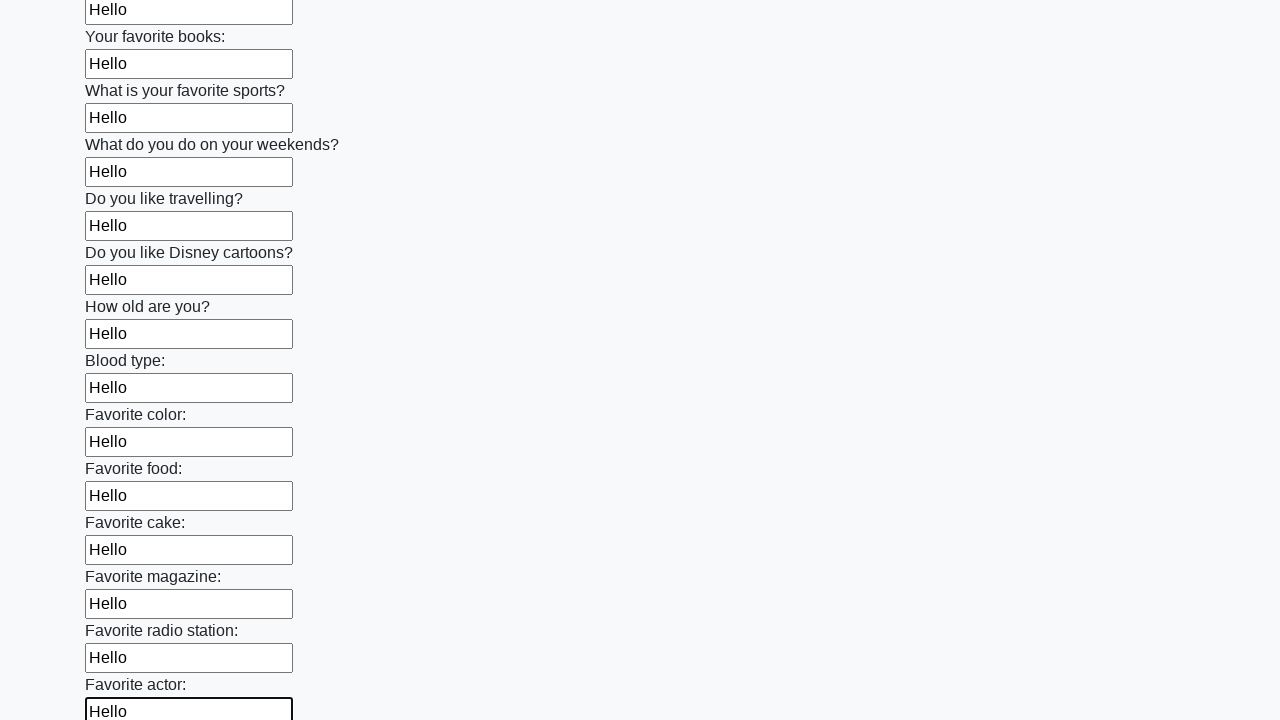

Filled input field with 'Hello' on input >> nth=25
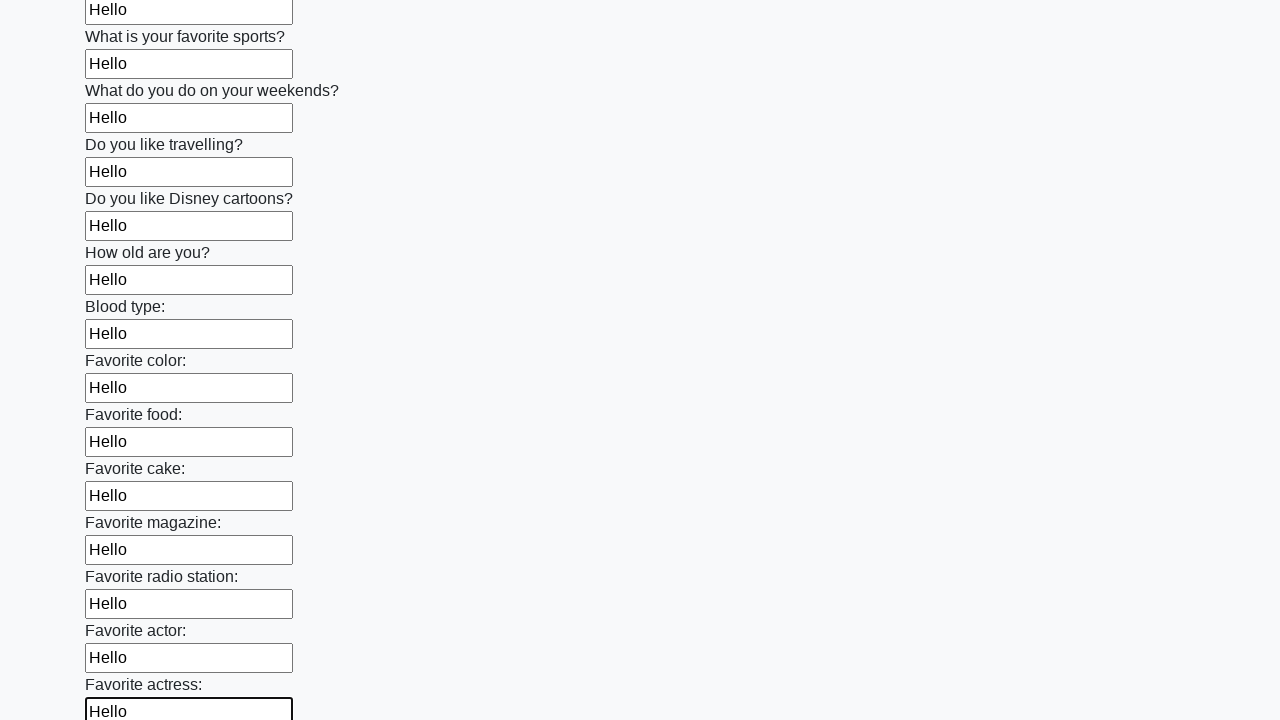

Filled input field with 'Hello' on input >> nth=26
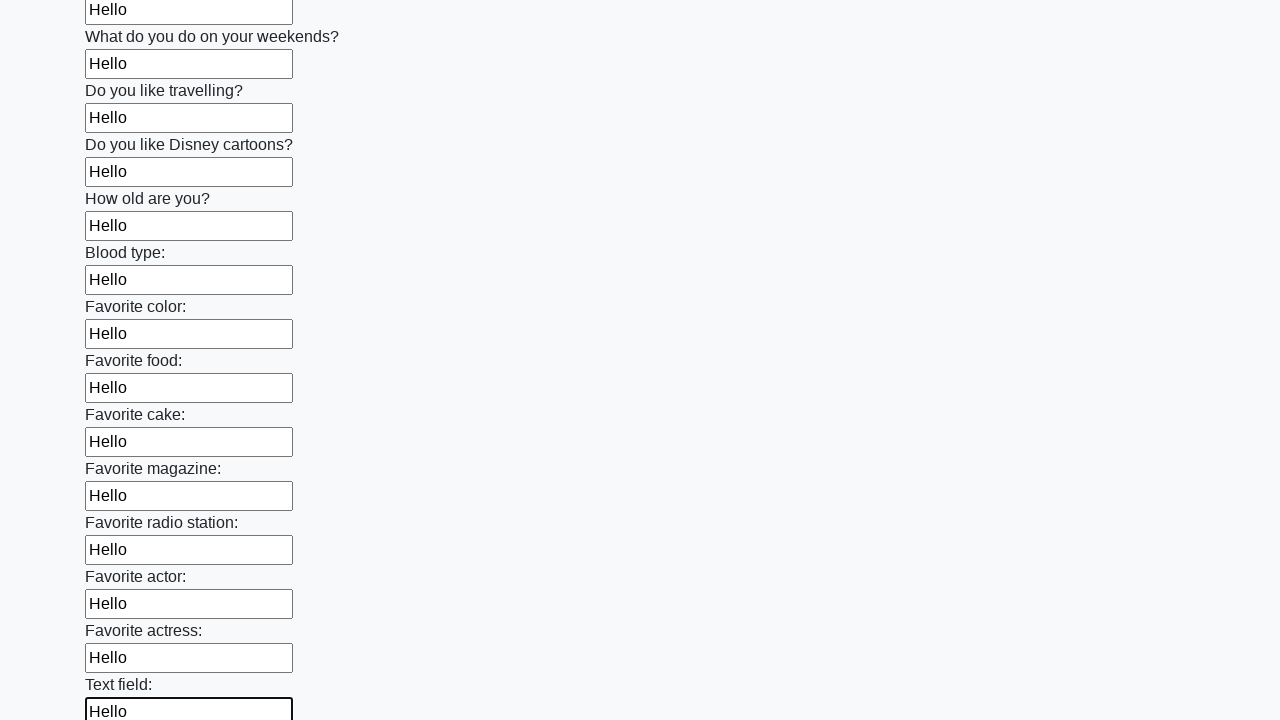

Filled input field with 'Hello' on input >> nth=27
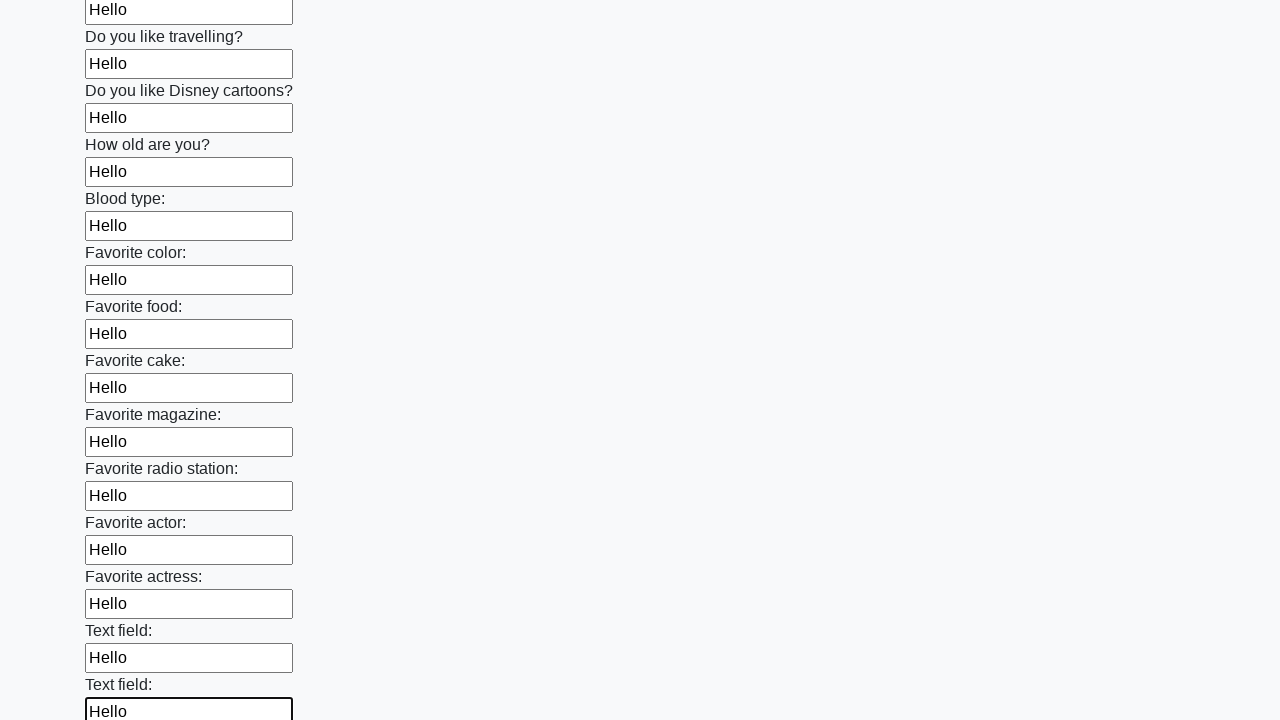

Filled input field with 'Hello' on input >> nth=28
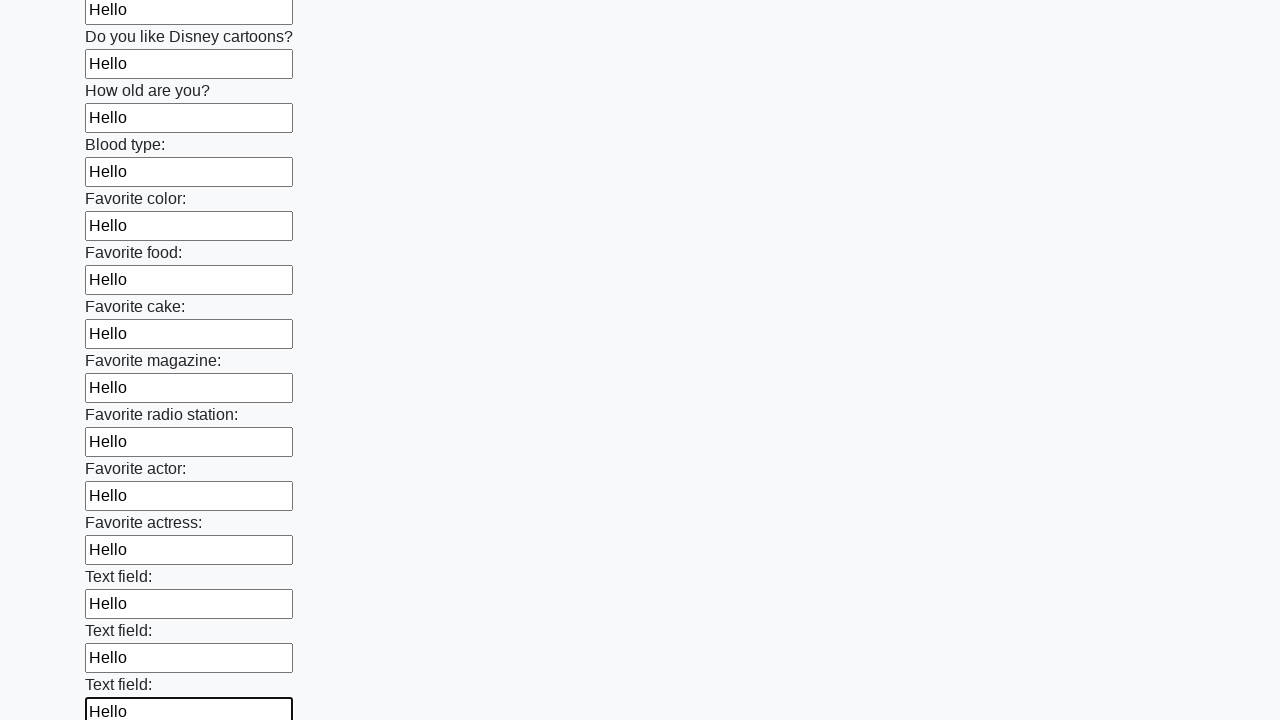

Filled input field with 'Hello' on input >> nth=29
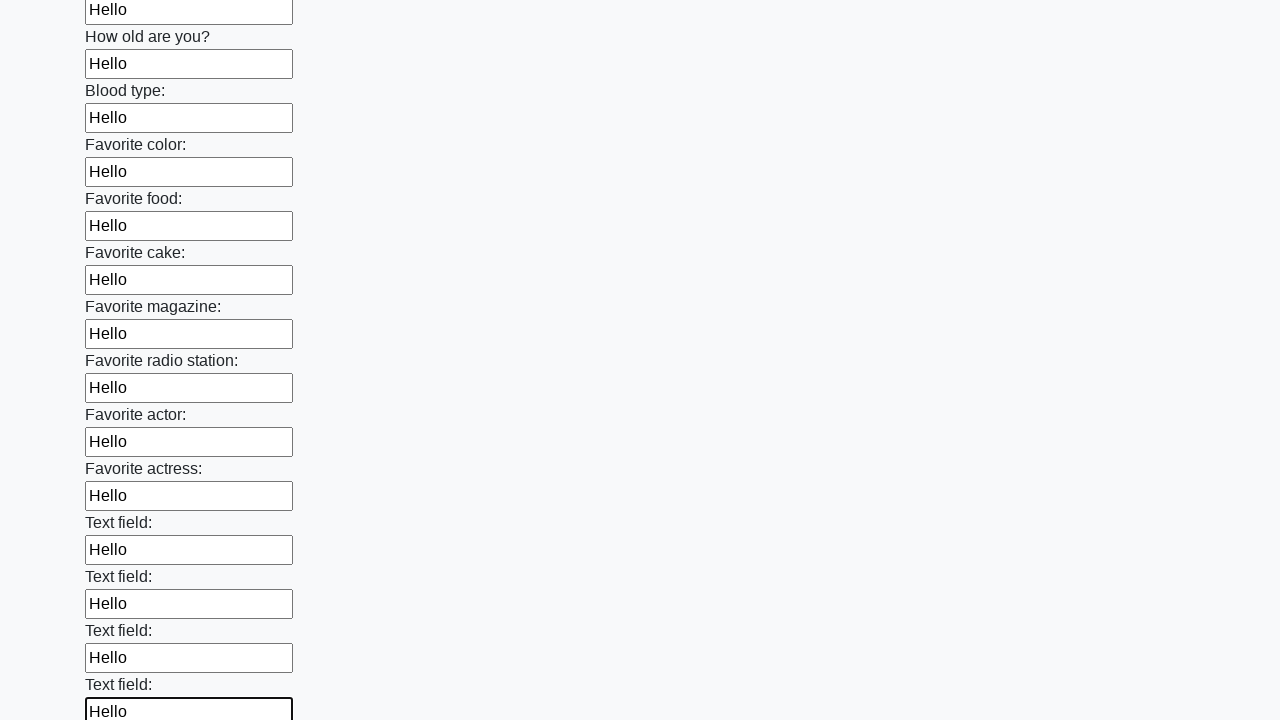

Filled input field with 'Hello' on input >> nth=30
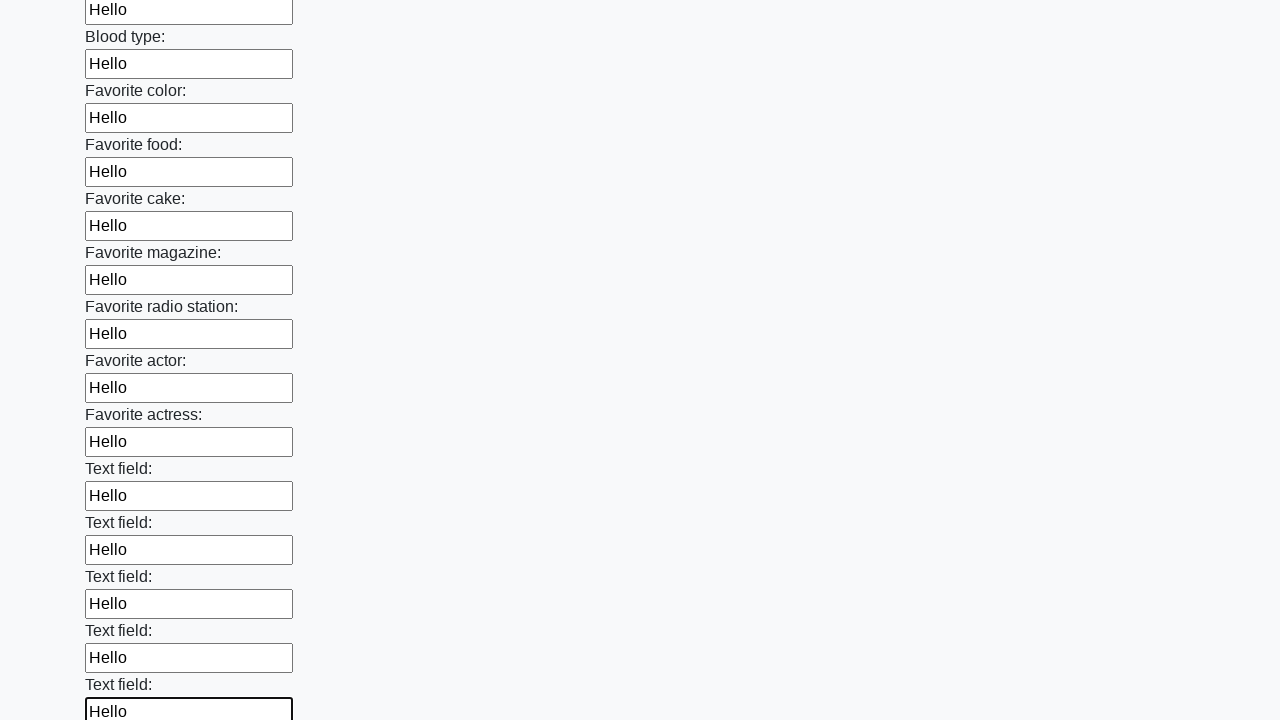

Filled input field with 'Hello' on input >> nth=31
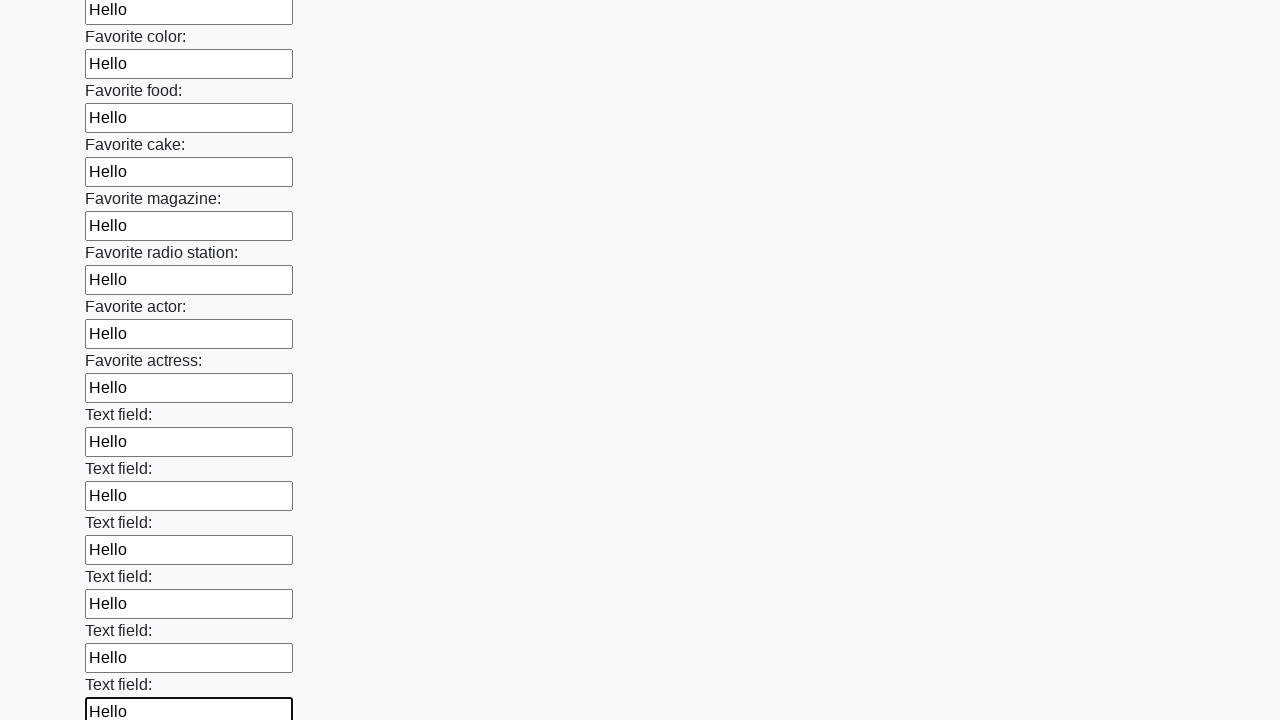

Filled input field with 'Hello' on input >> nth=32
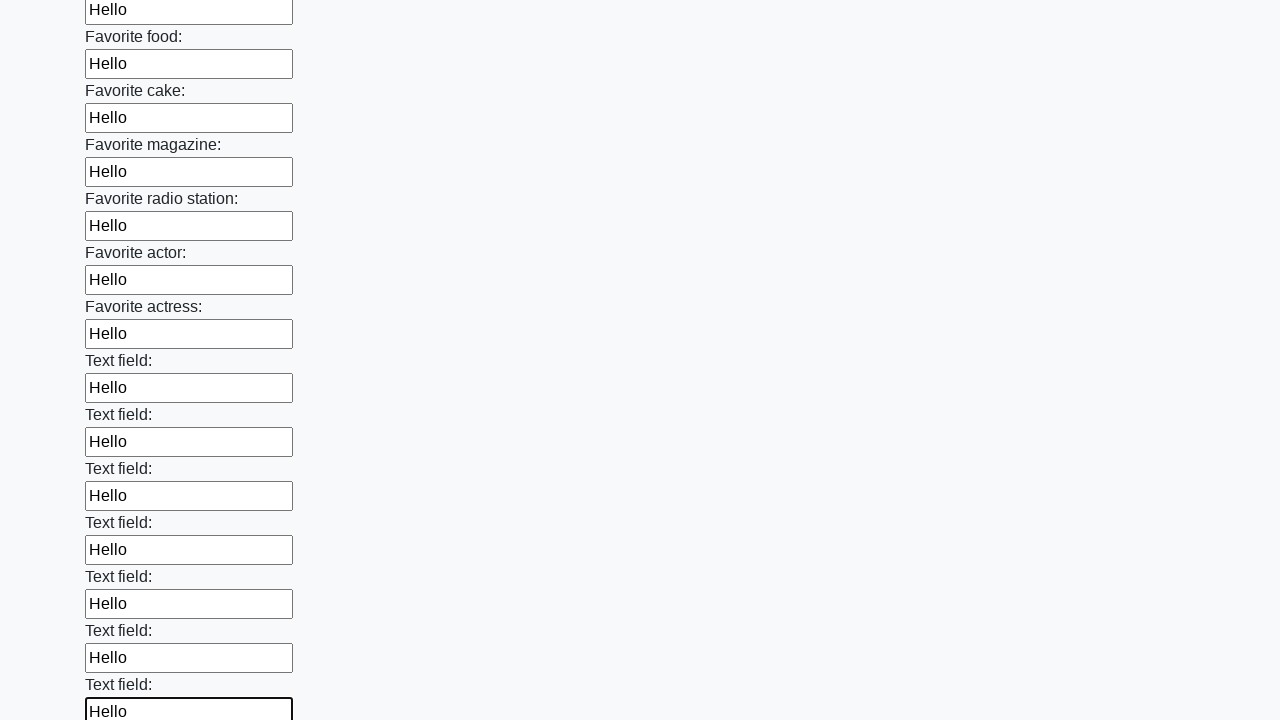

Filled input field with 'Hello' on input >> nth=33
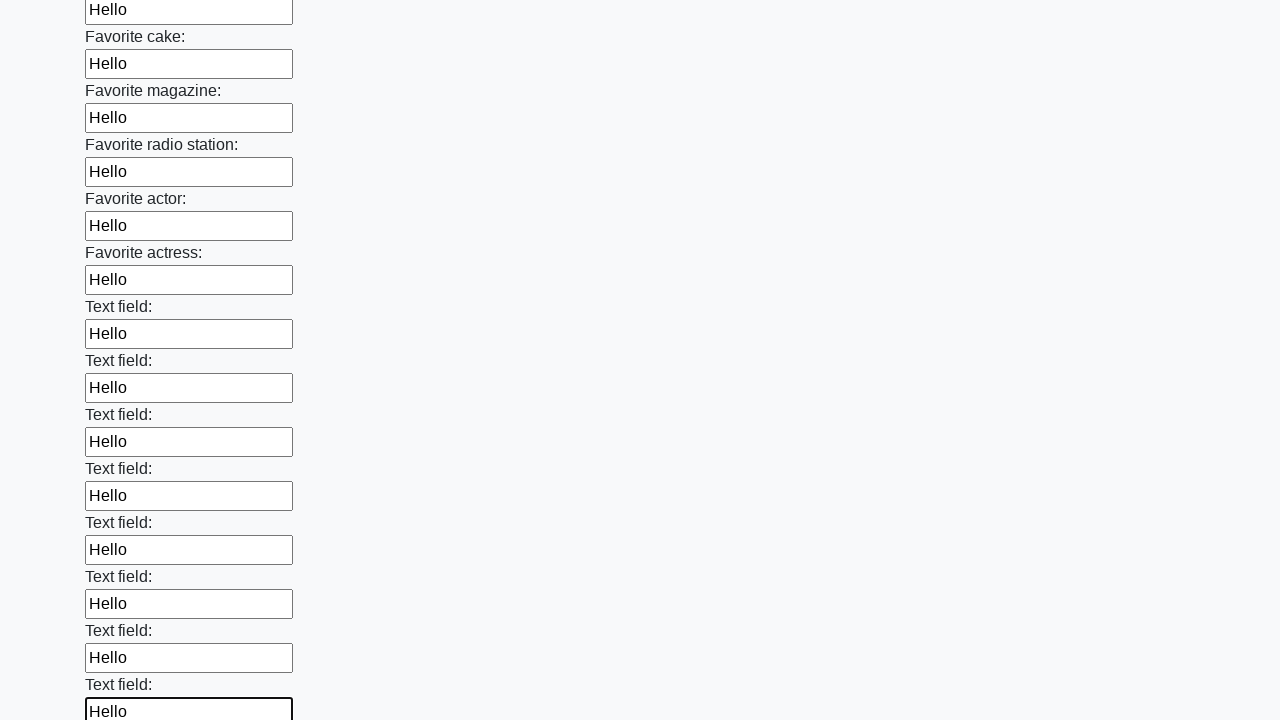

Filled input field with 'Hello' on input >> nth=34
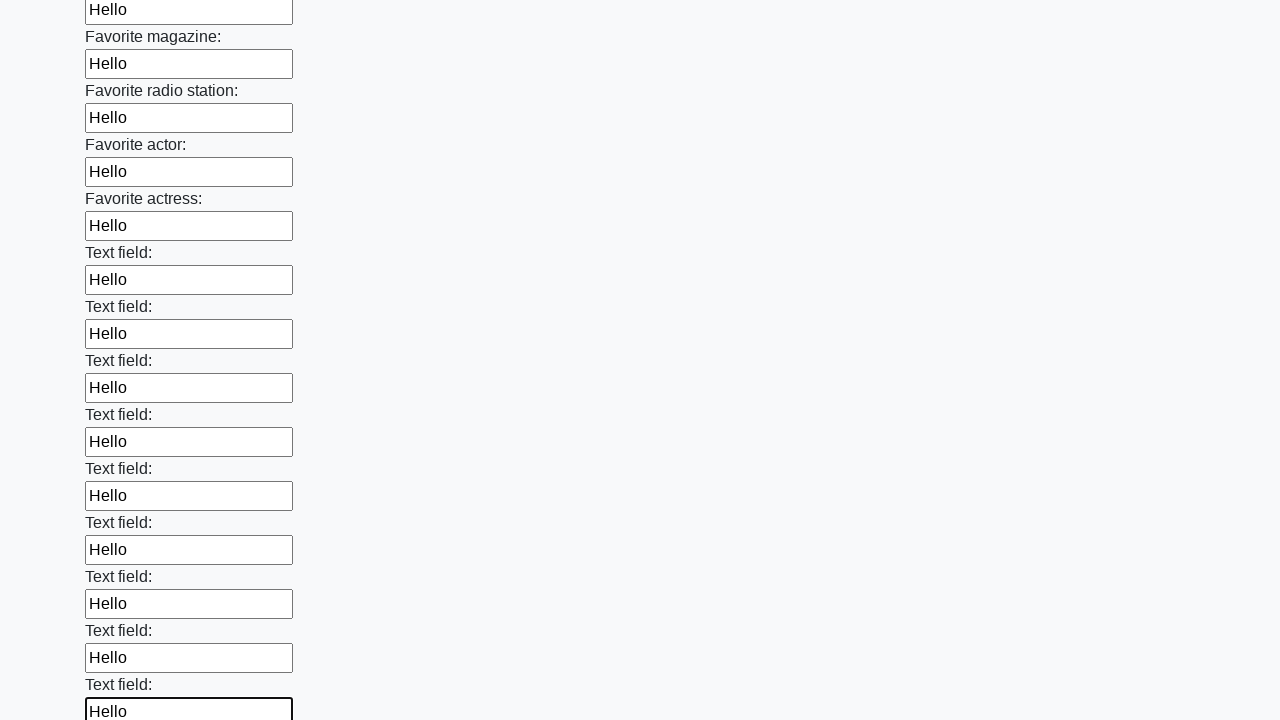

Filled input field with 'Hello' on input >> nth=35
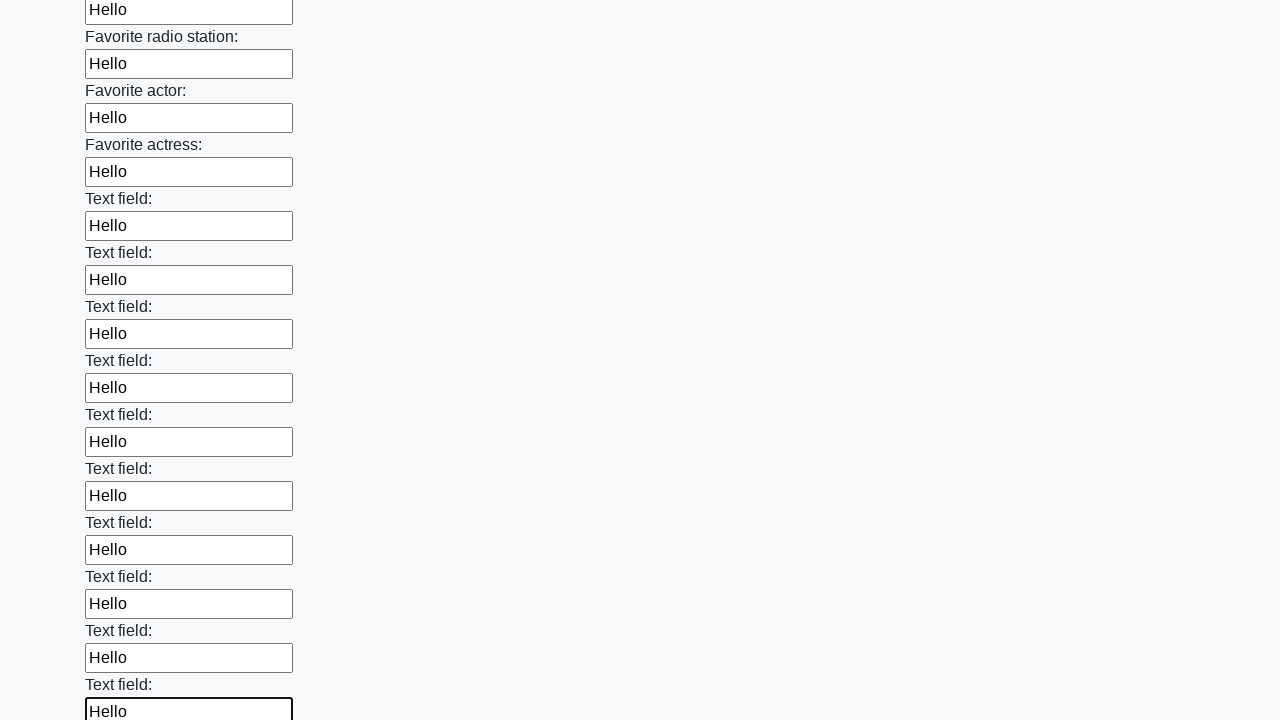

Filled input field with 'Hello' on input >> nth=36
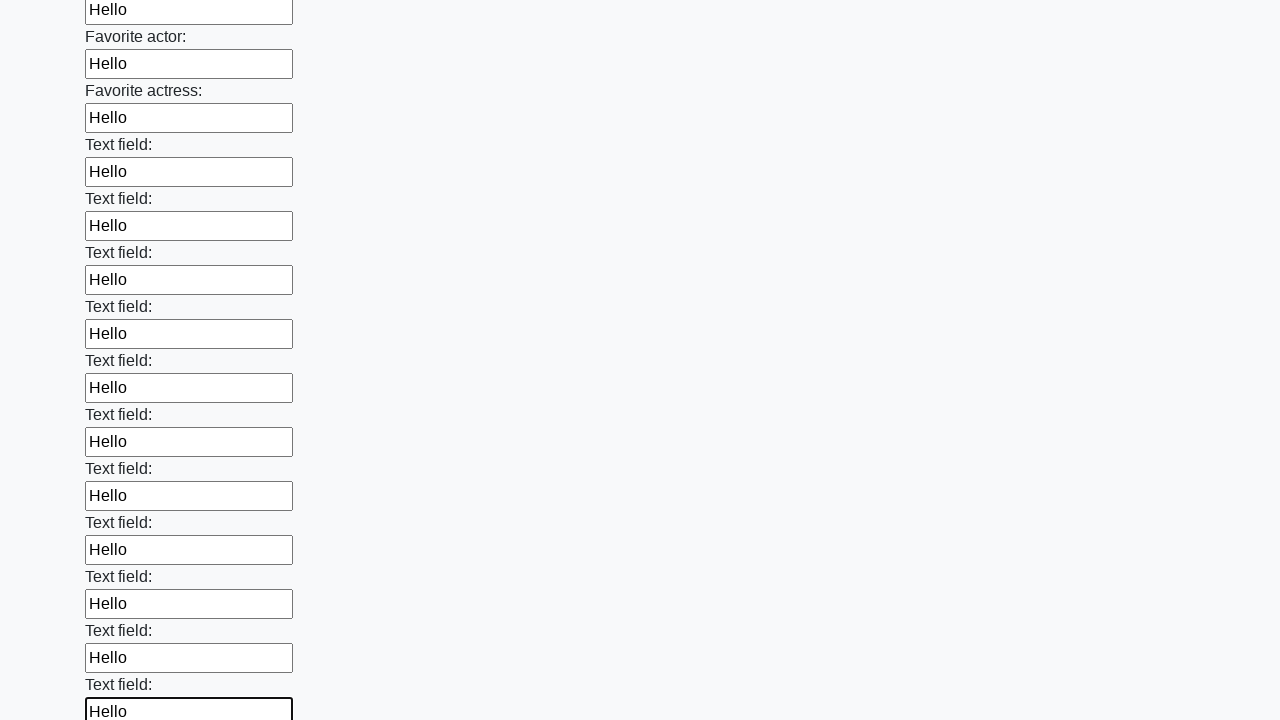

Filled input field with 'Hello' on input >> nth=37
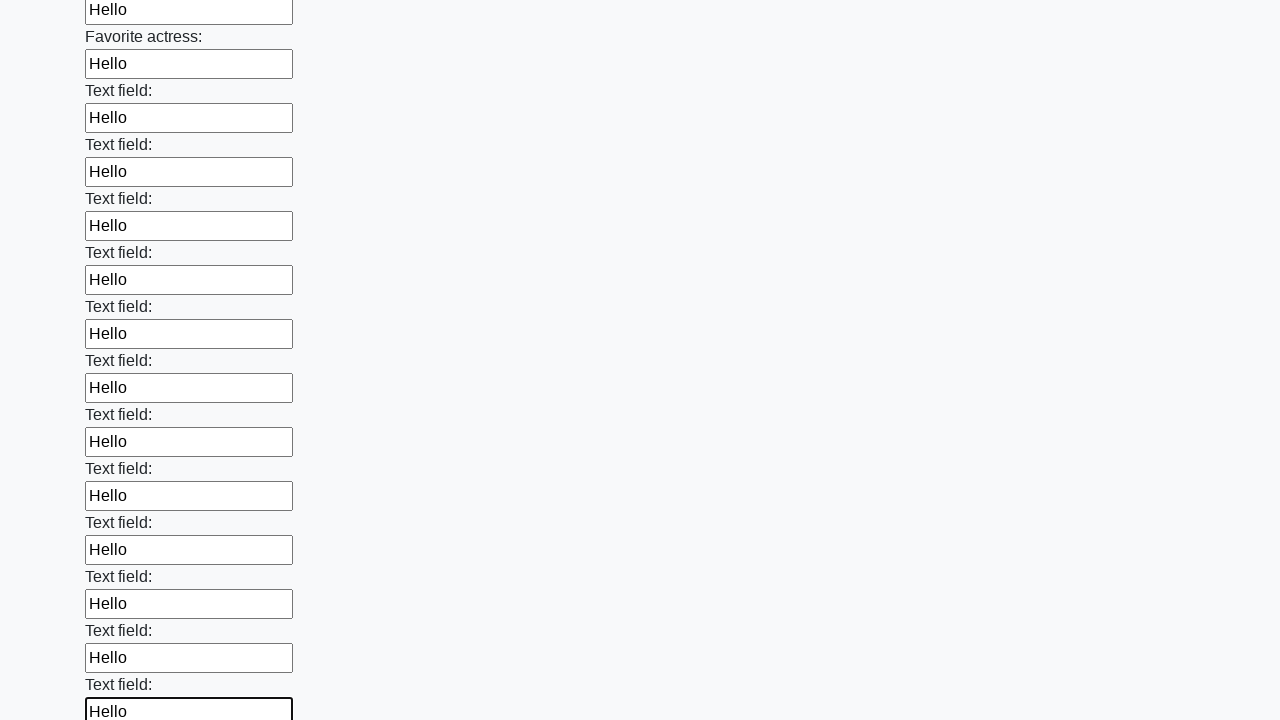

Filled input field with 'Hello' on input >> nth=38
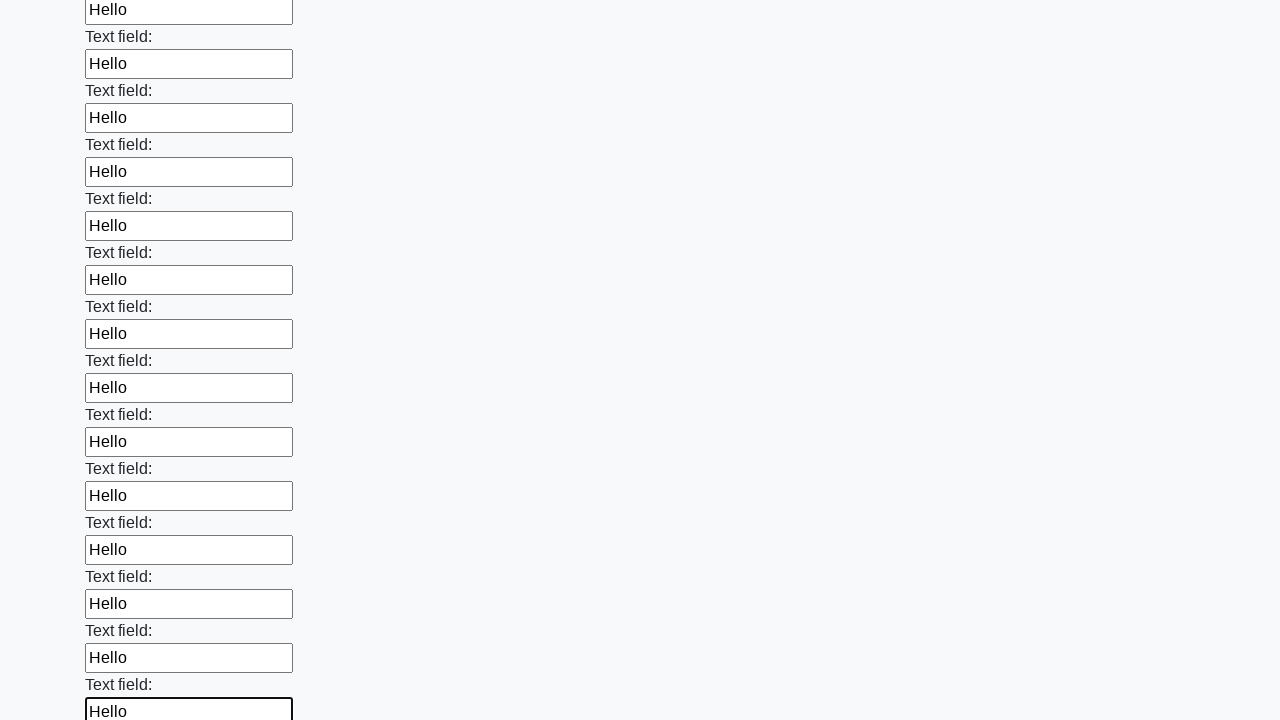

Filled input field with 'Hello' on input >> nth=39
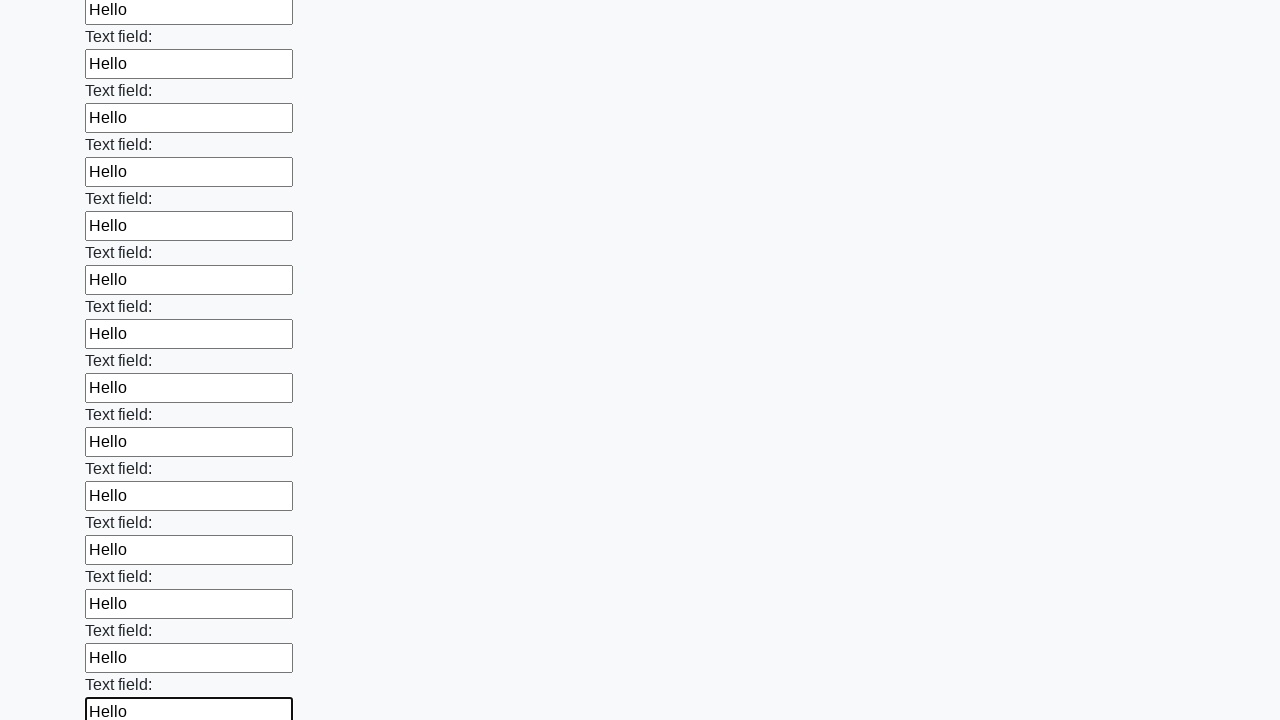

Filled input field with 'Hello' on input >> nth=40
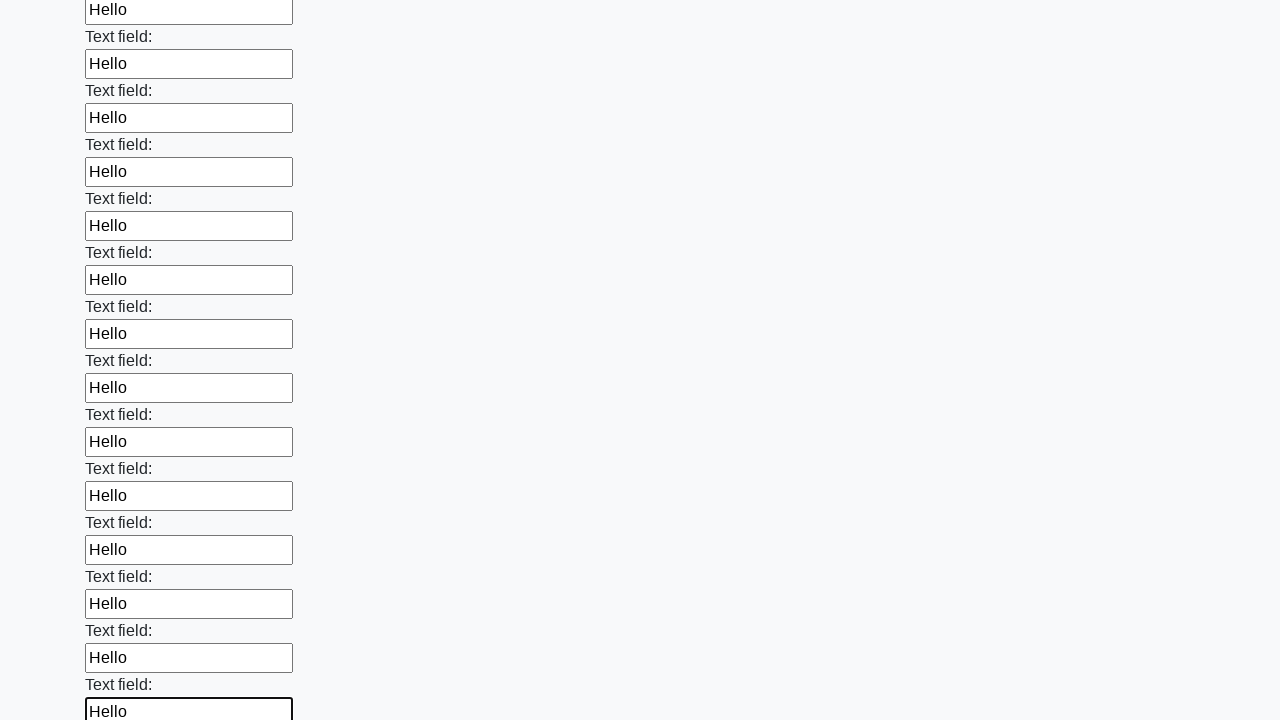

Filled input field with 'Hello' on input >> nth=41
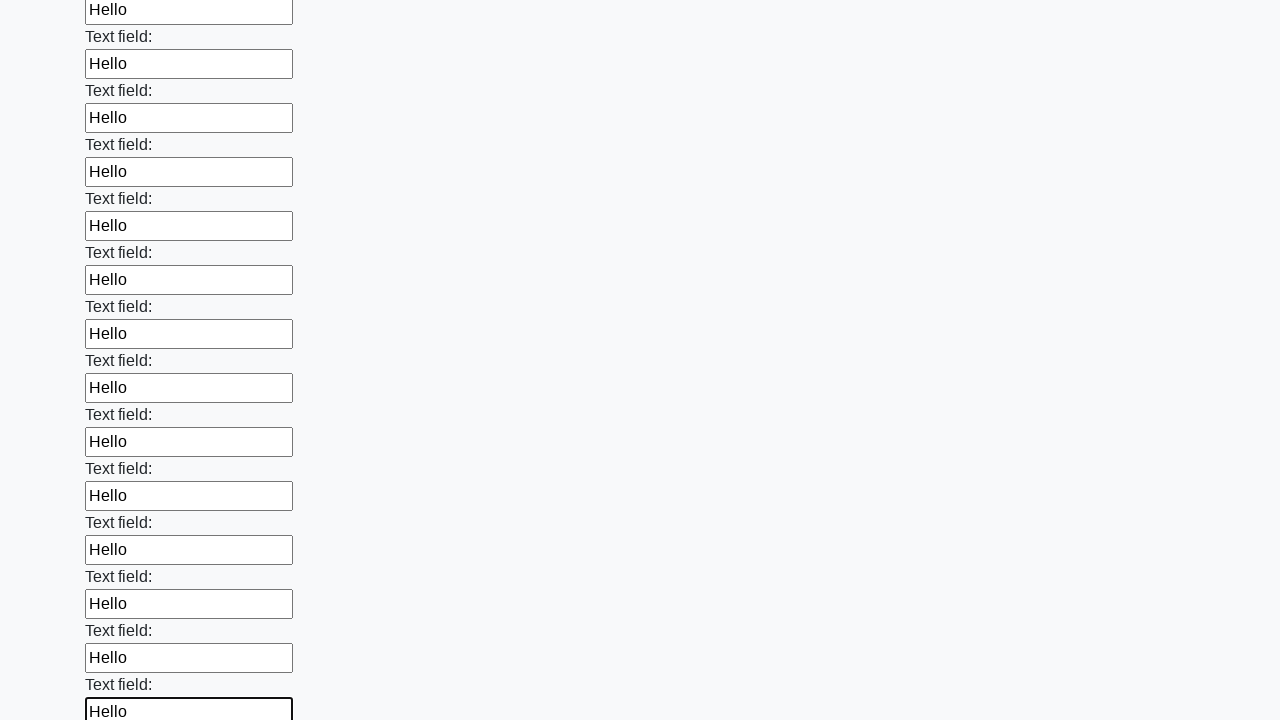

Filled input field with 'Hello' on input >> nth=42
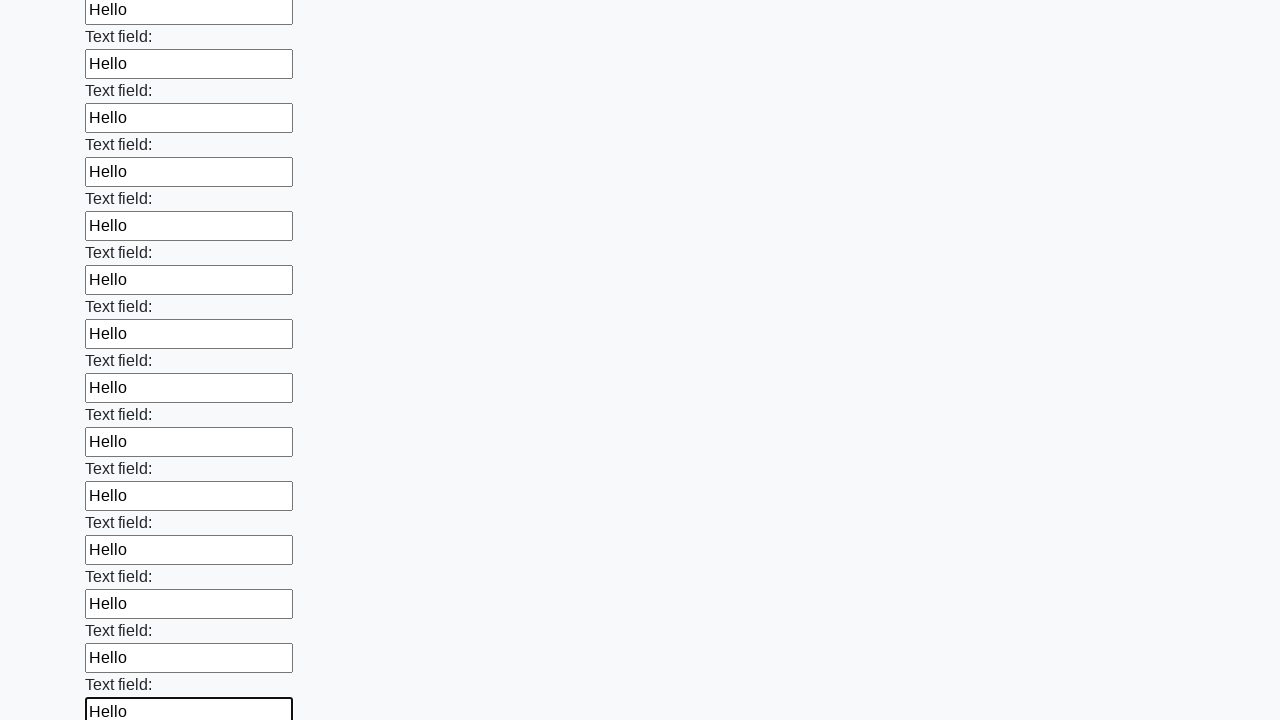

Filled input field with 'Hello' on input >> nth=43
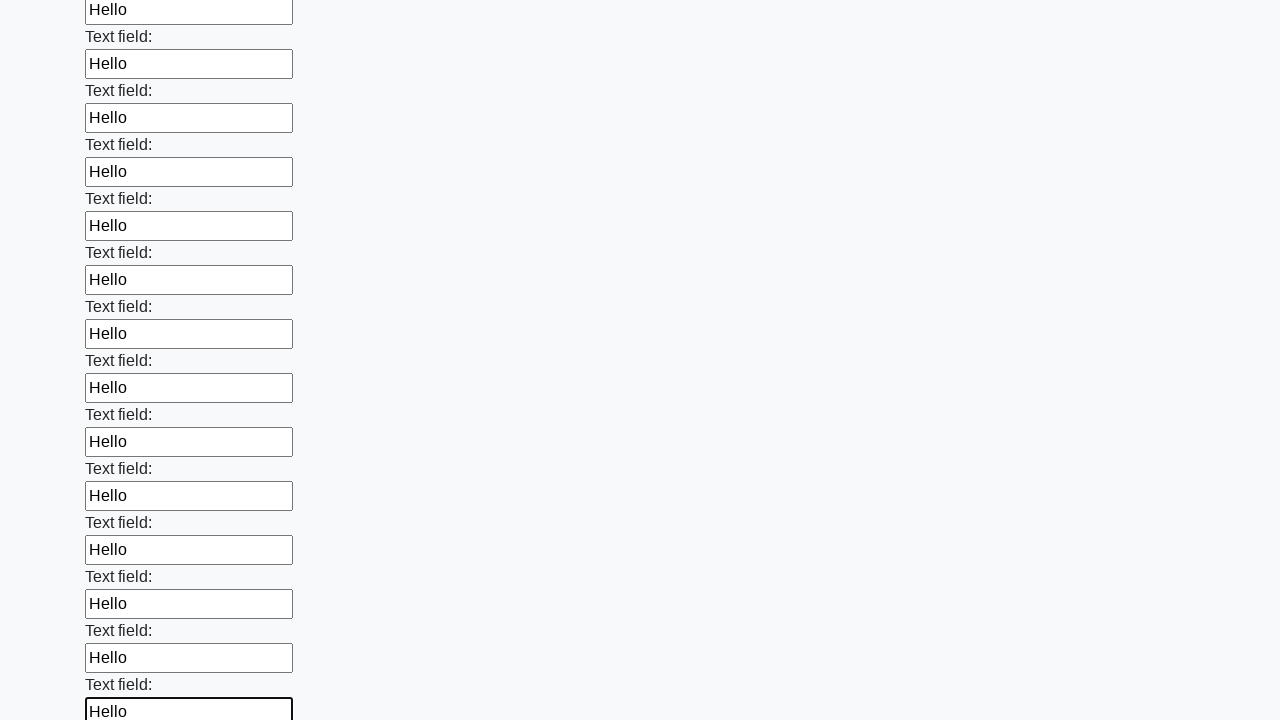

Filled input field with 'Hello' on input >> nth=44
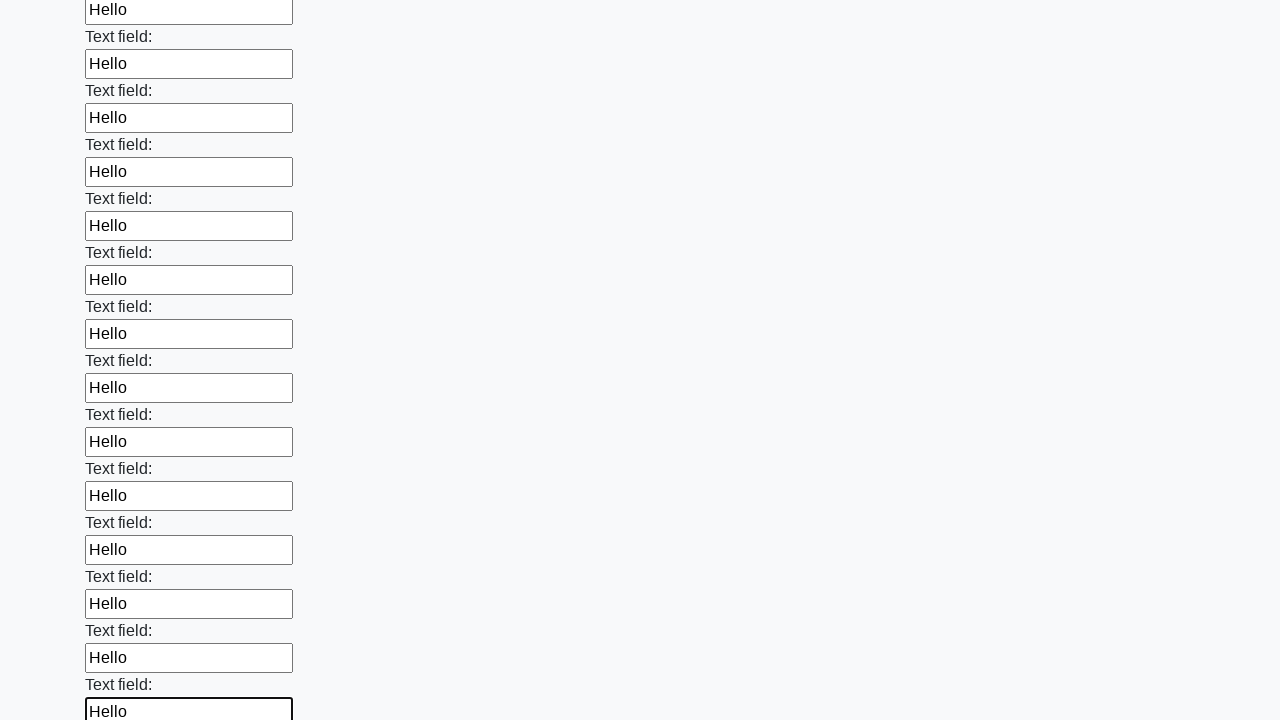

Filled input field with 'Hello' on input >> nth=45
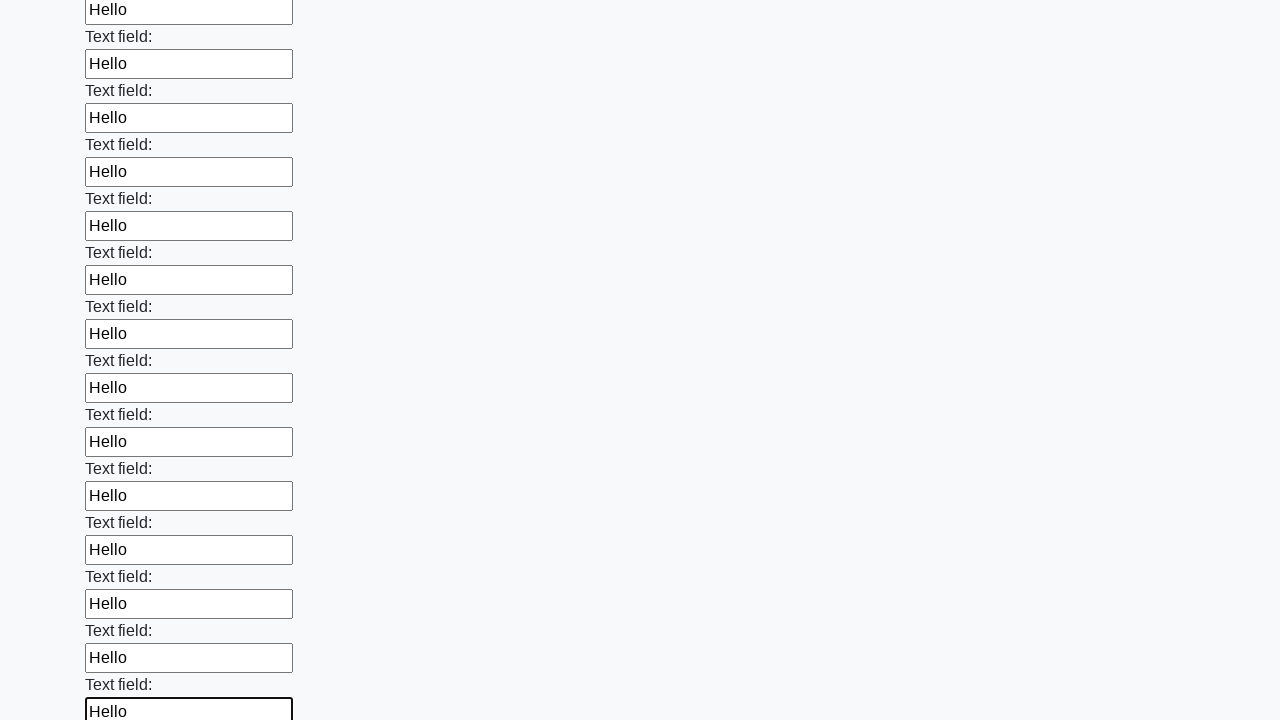

Filled input field with 'Hello' on input >> nth=46
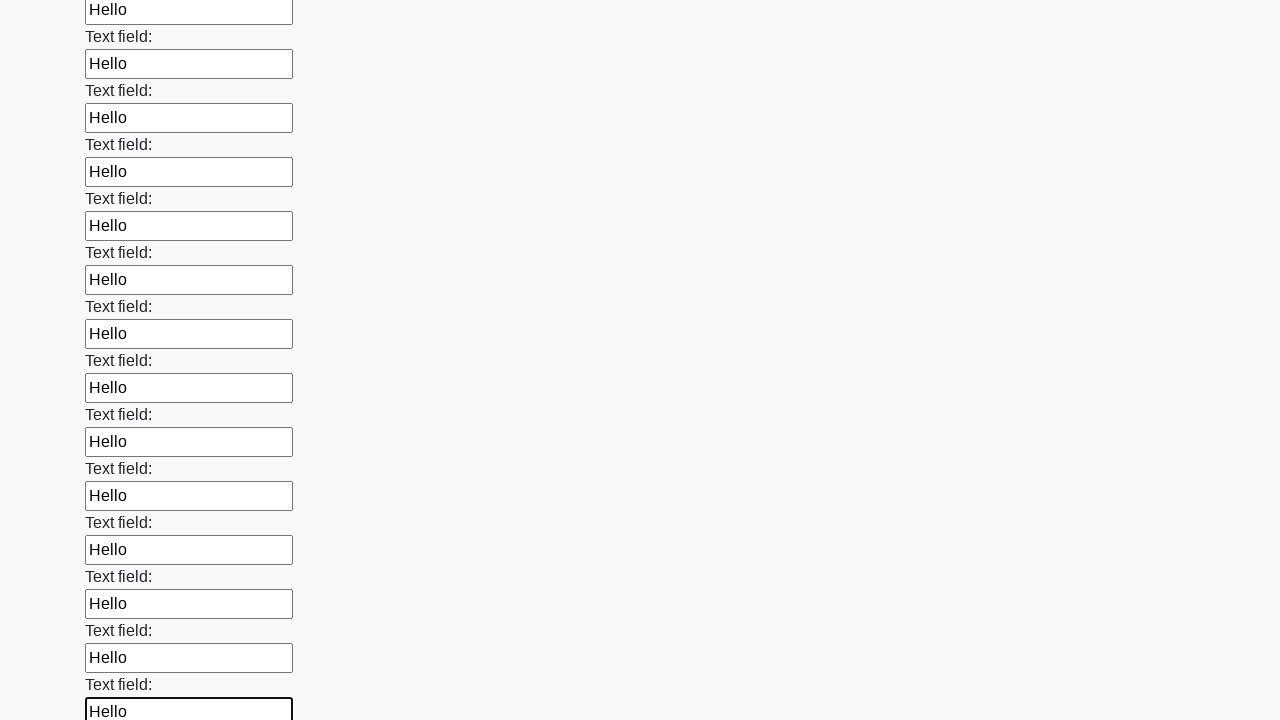

Filled input field with 'Hello' on input >> nth=47
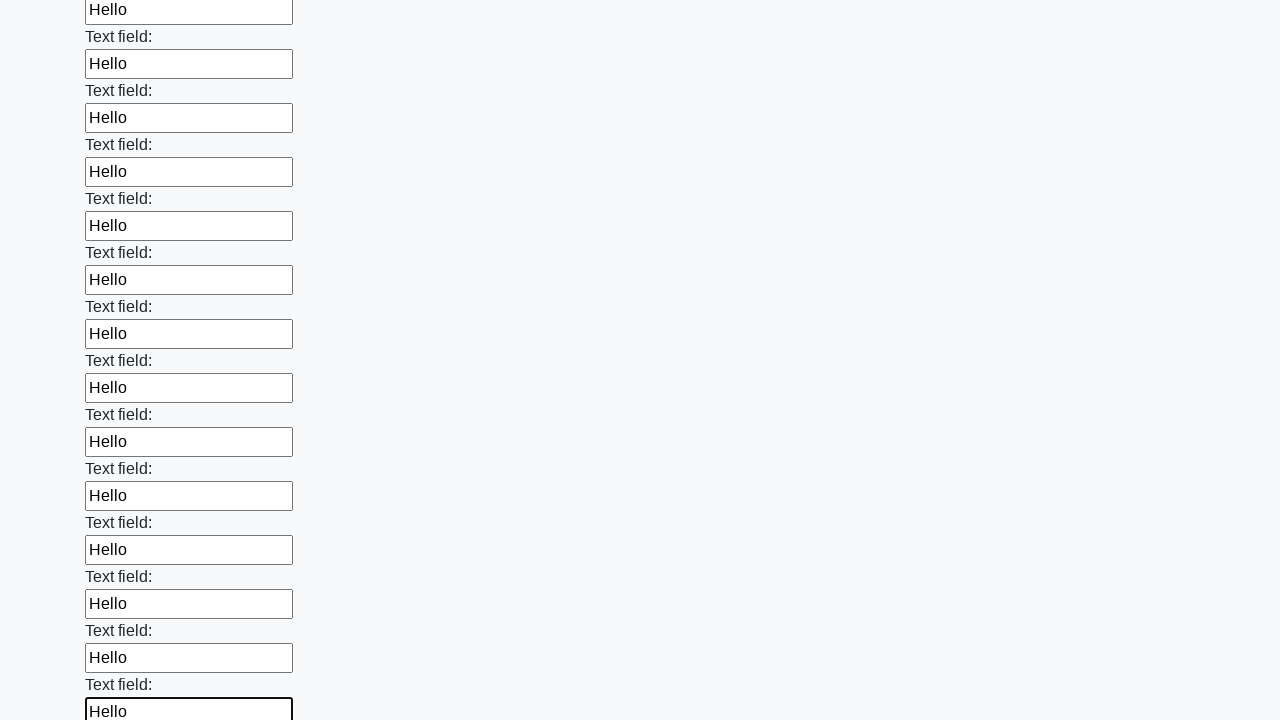

Filled input field with 'Hello' on input >> nth=48
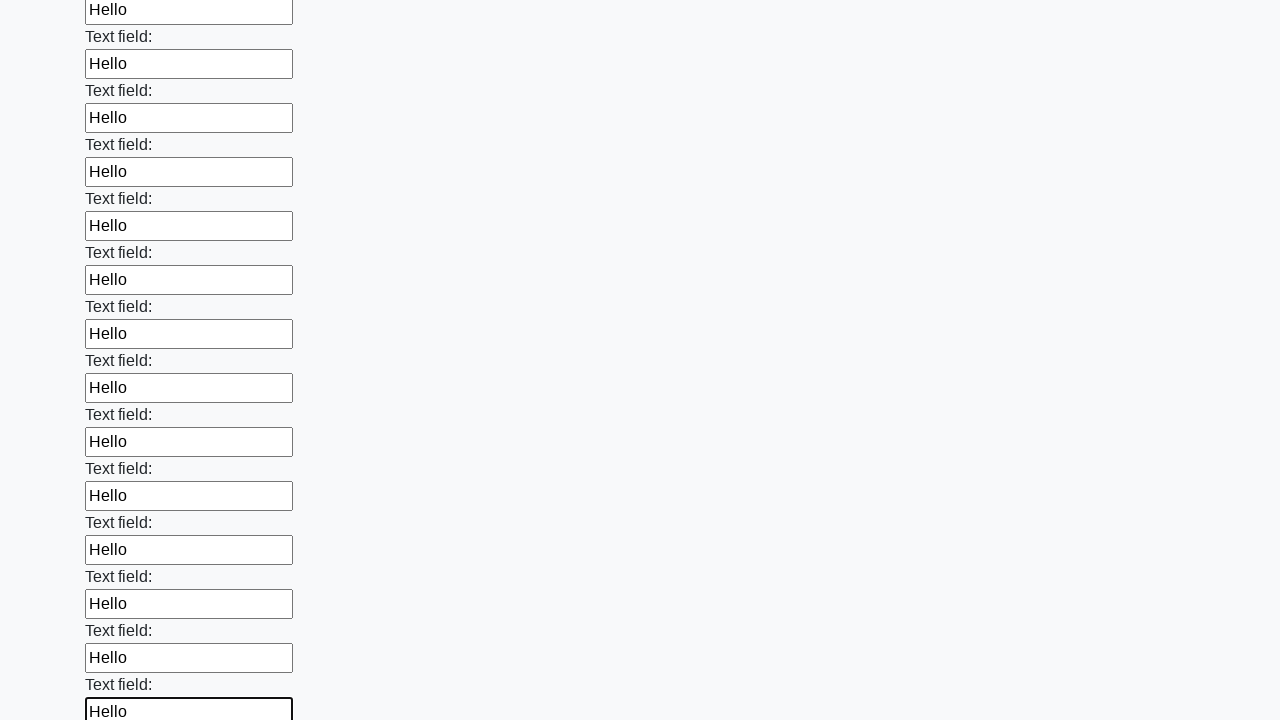

Filled input field with 'Hello' on input >> nth=49
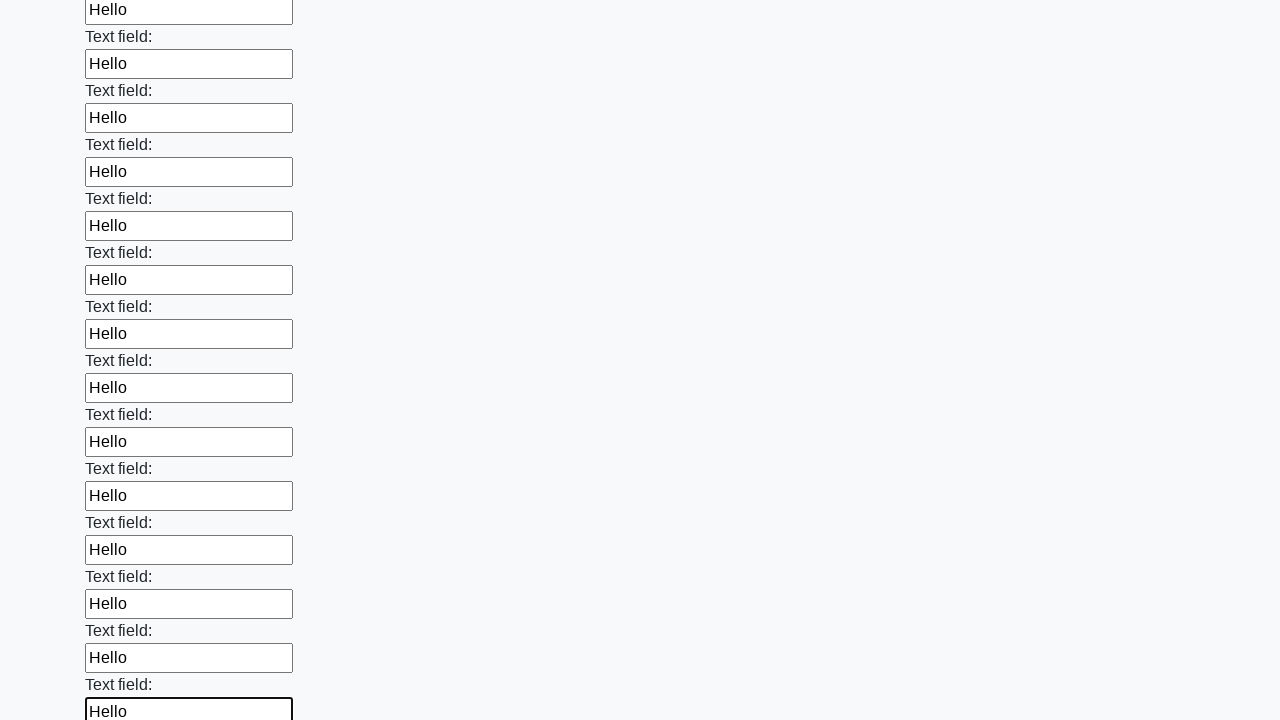

Filled input field with 'Hello' on input >> nth=50
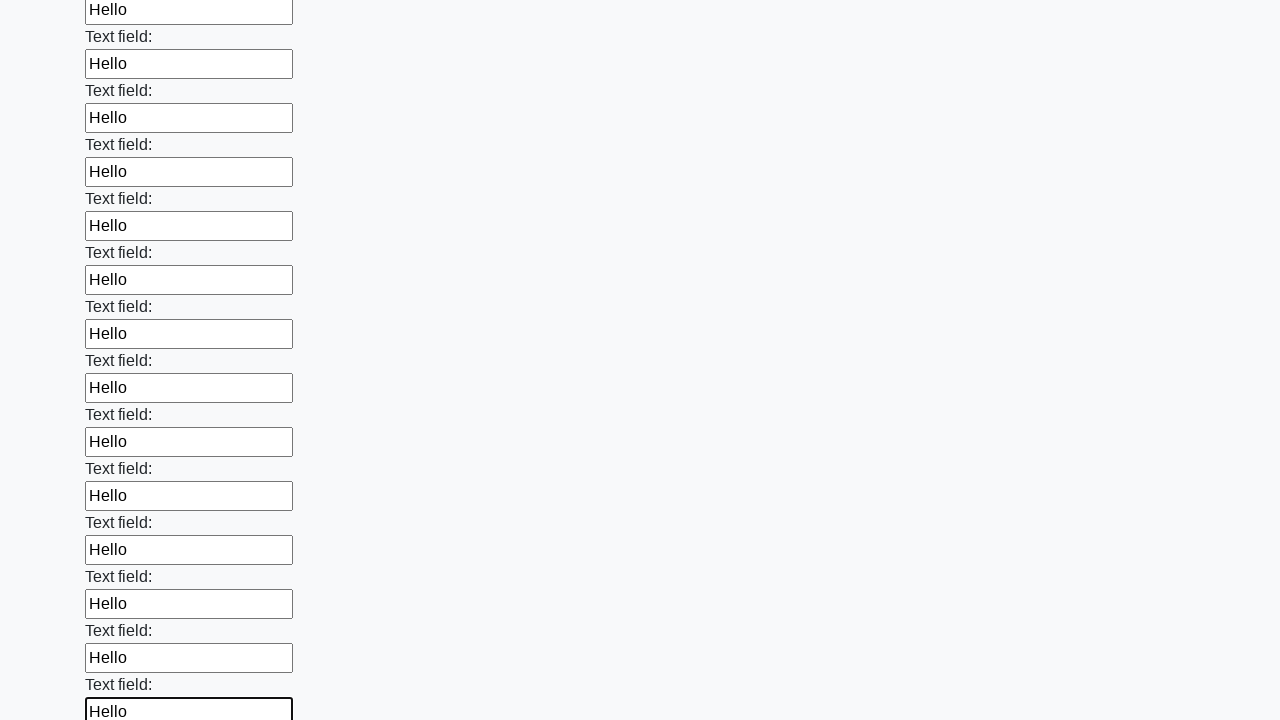

Filled input field with 'Hello' on input >> nth=51
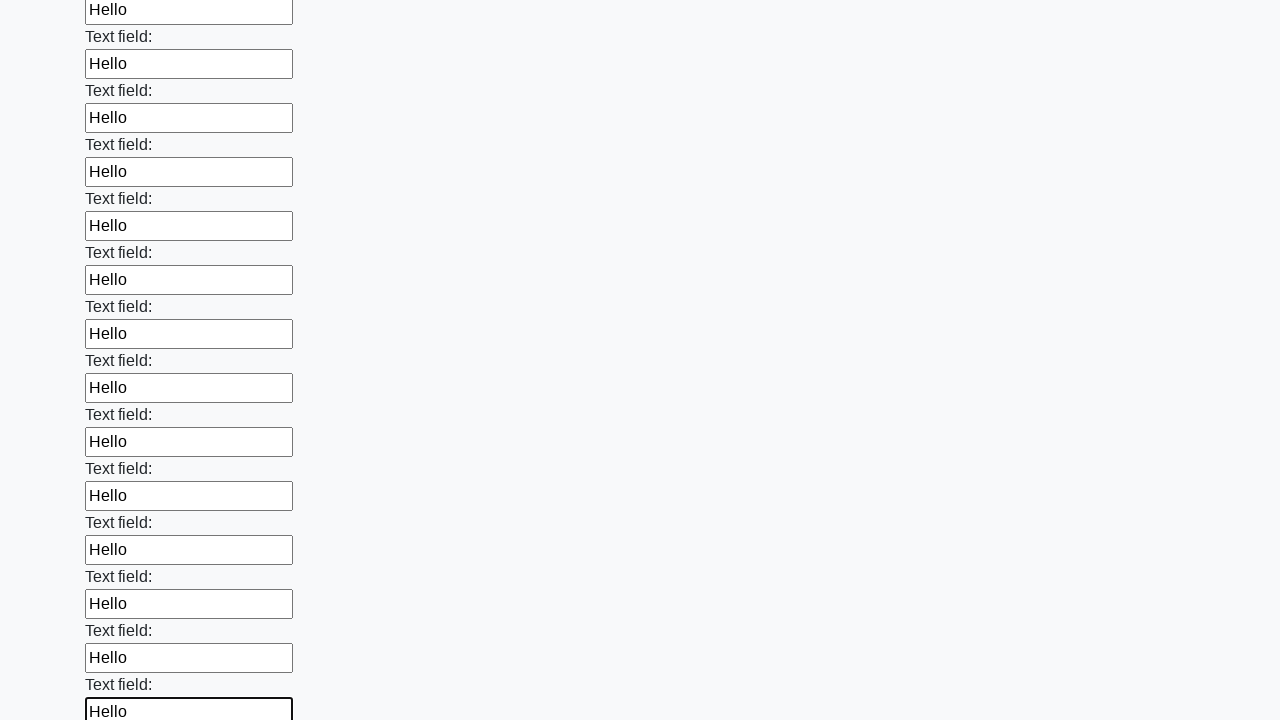

Filled input field with 'Hello' on input >> nth=52
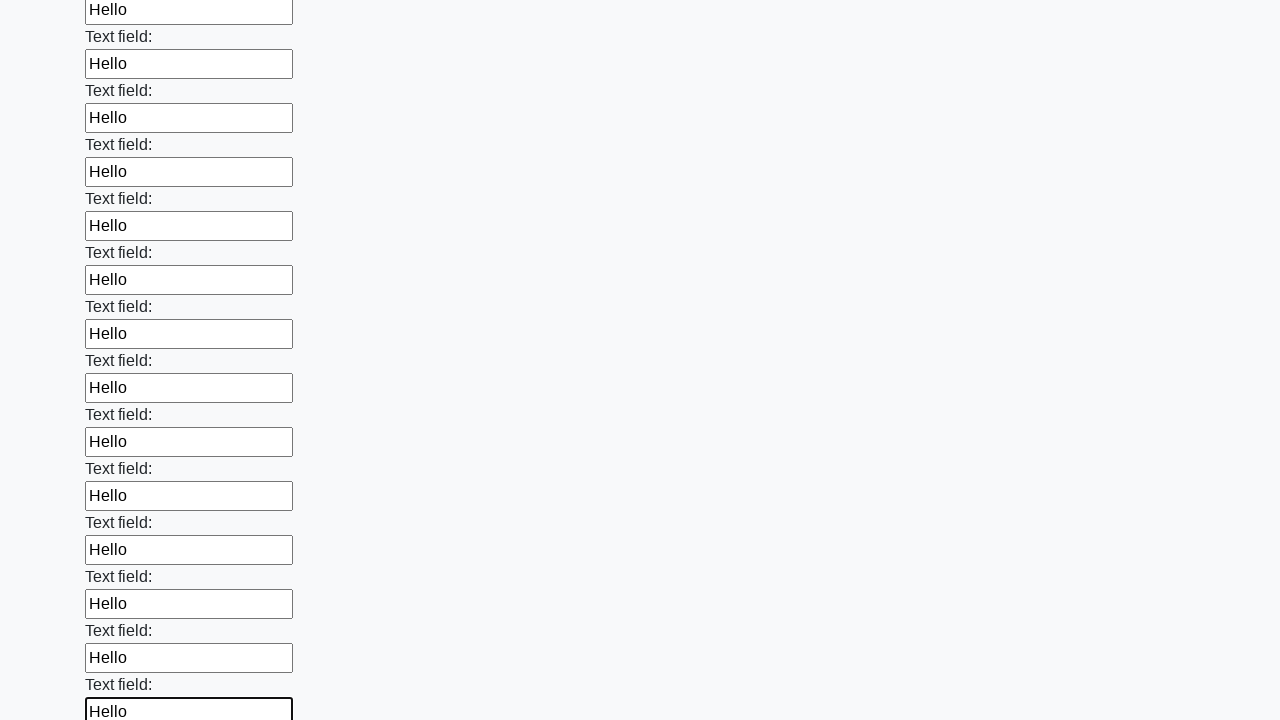

Filled input field with 'Hello' on input >> nth=53
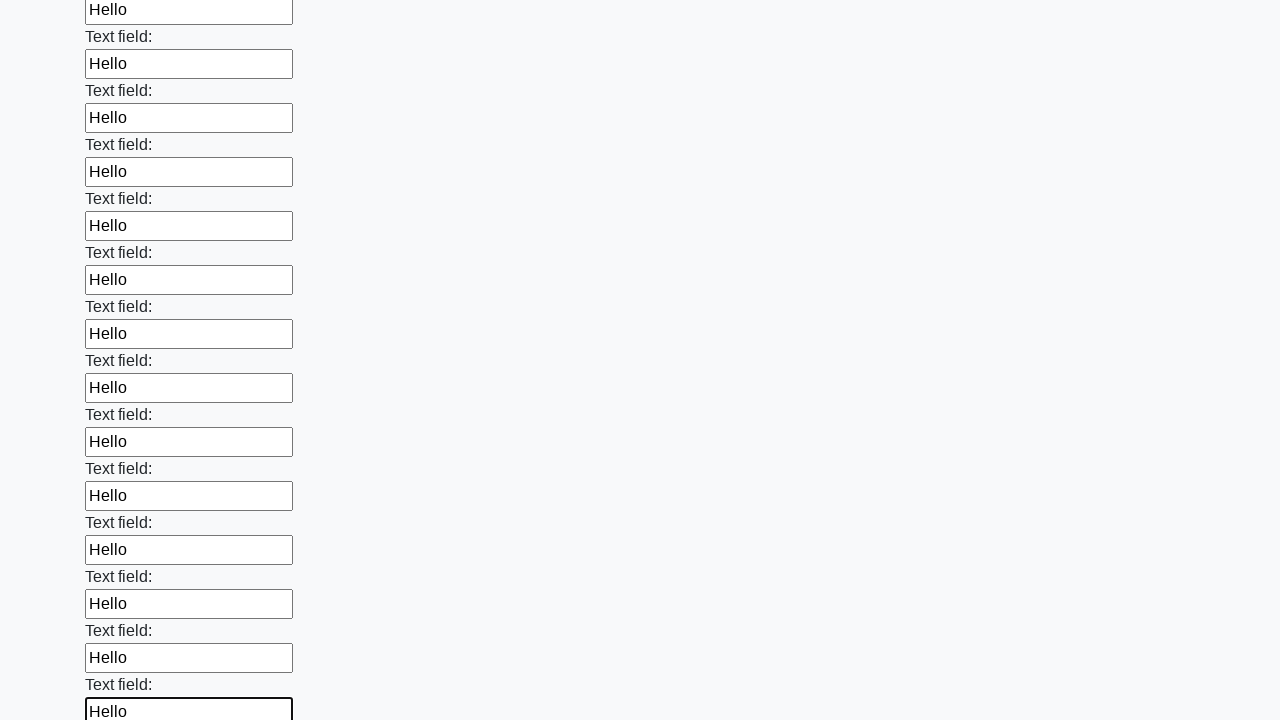

Filled input field with 'Hello' on input >> nth=54
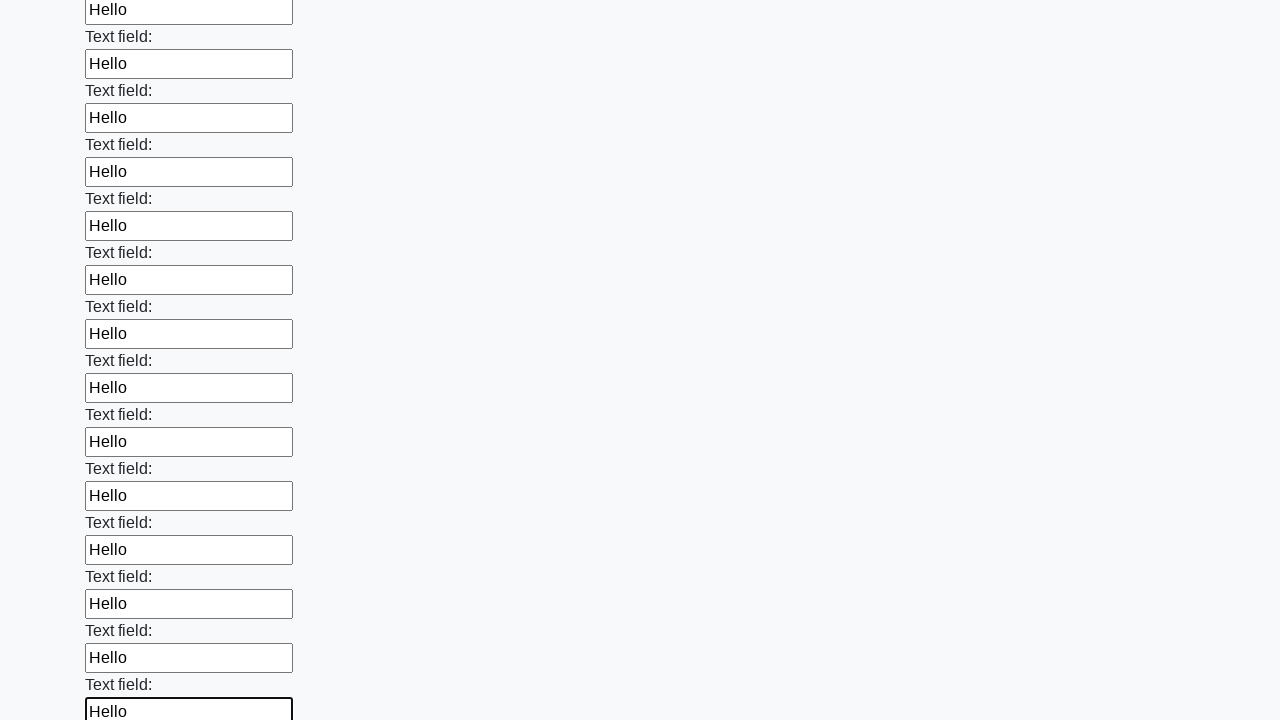

Filled input field with 'Hello' on input >> nth=55
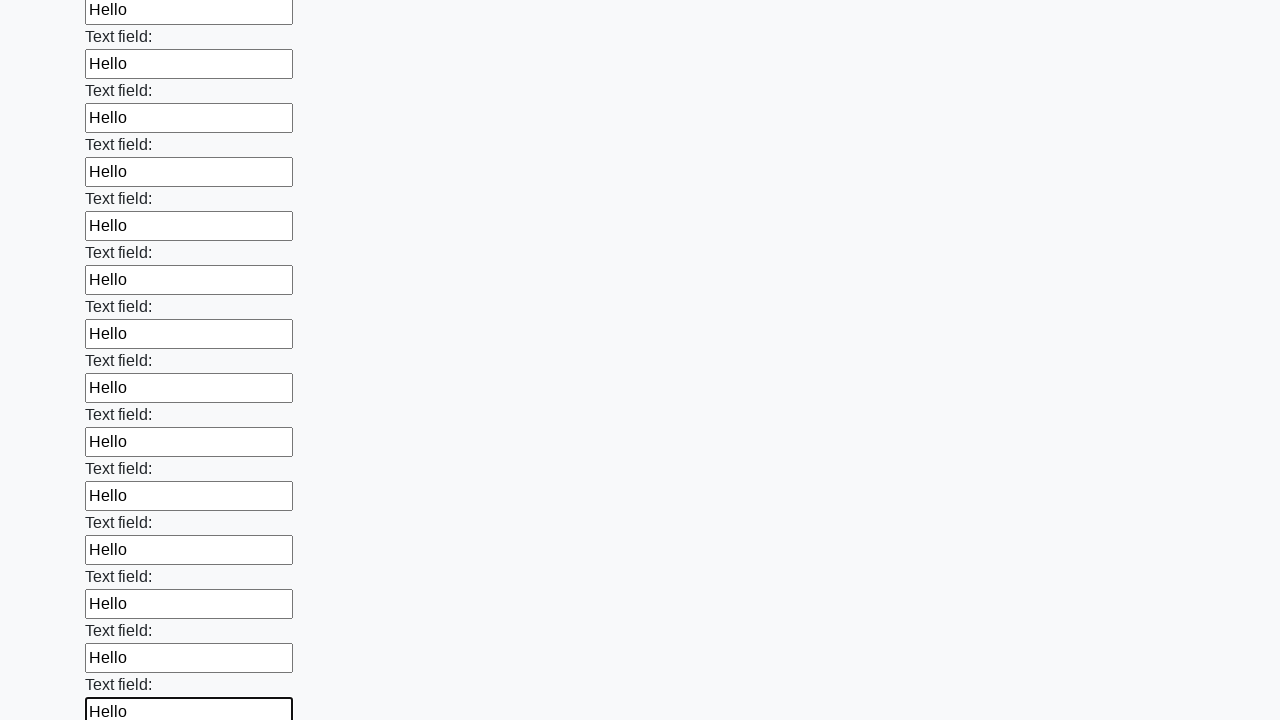

Filled input field with 'Hello' on input >> nth=56
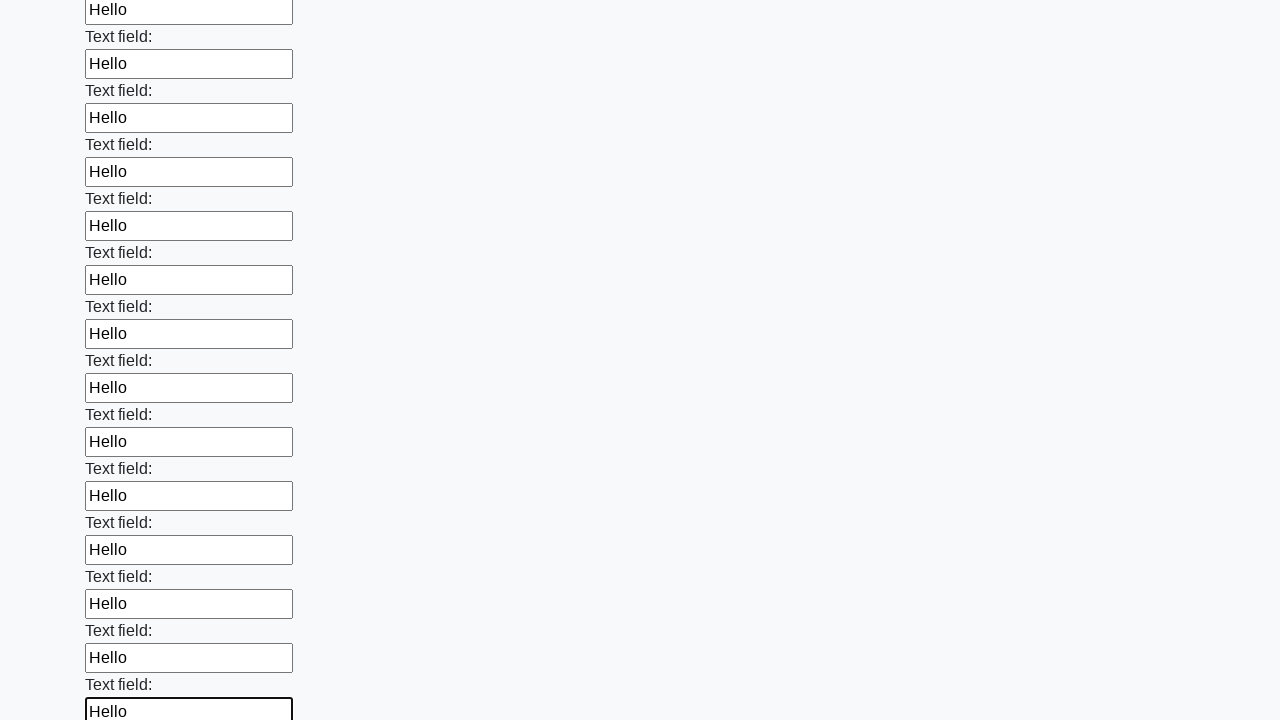

Filled input field with 'Hello' on input >> nth=57
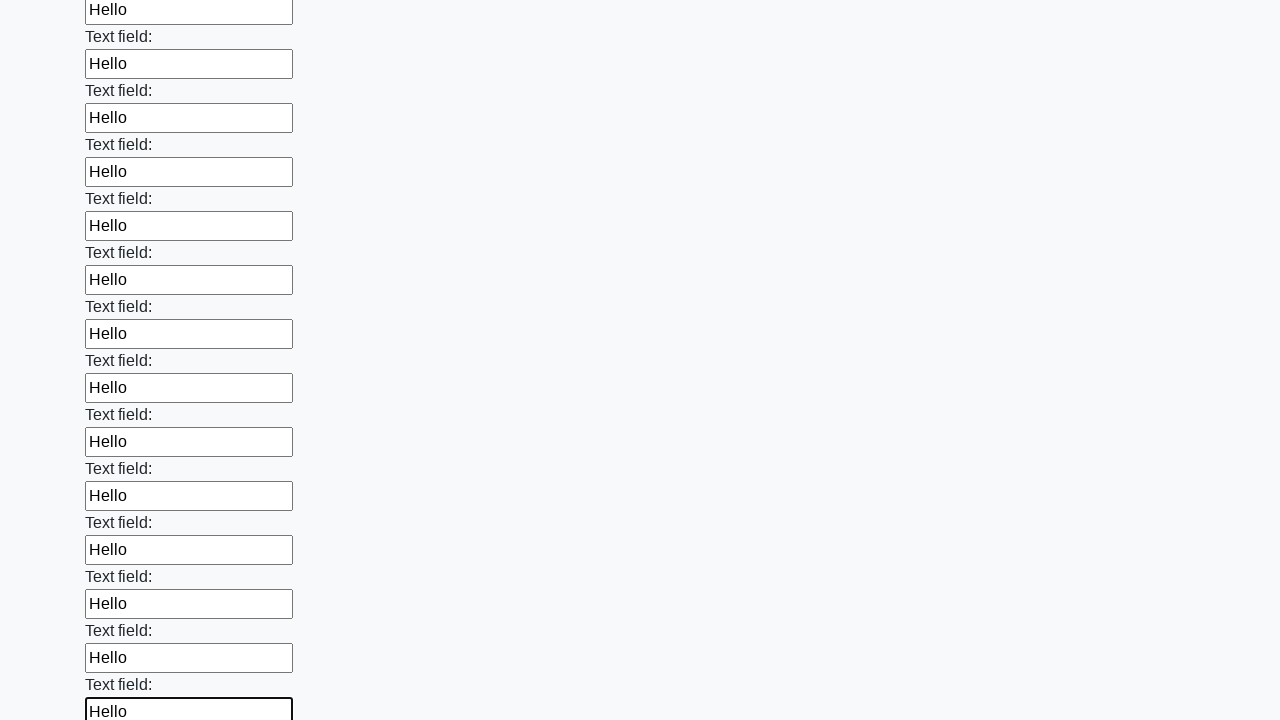

Filled input field with 'Hello' on input >> nth=58
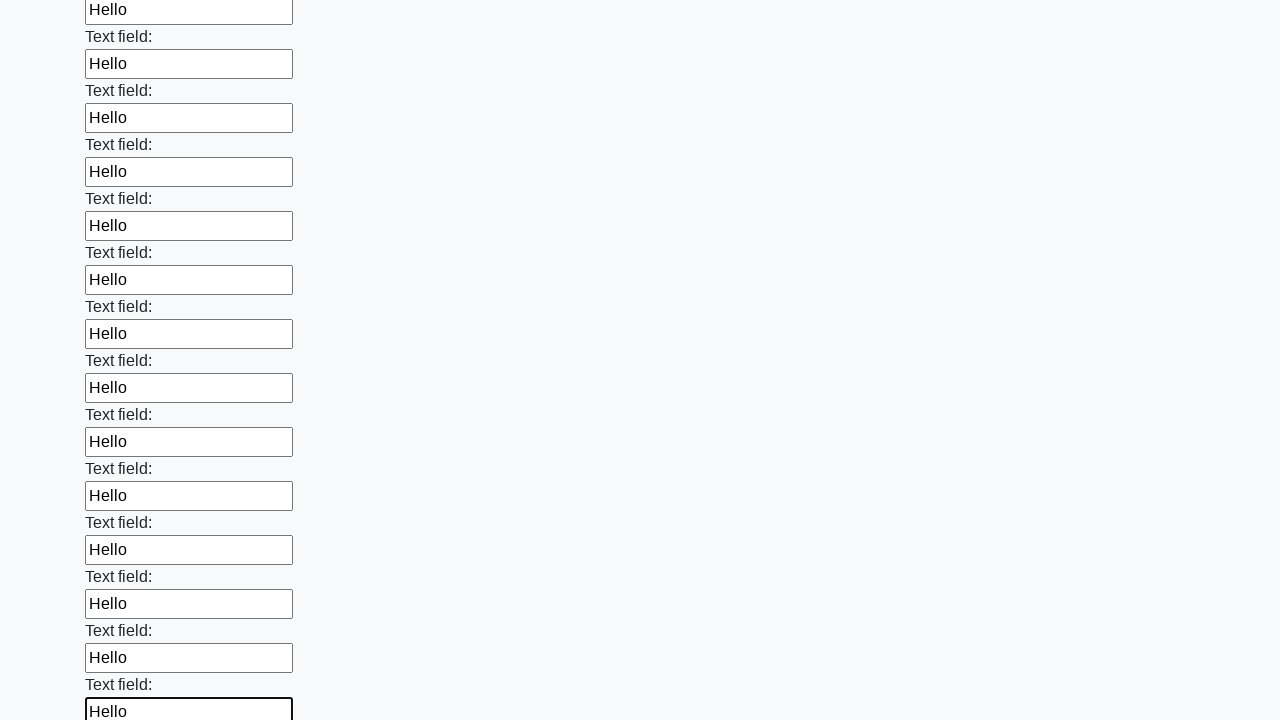

Filled input field with 'Hello' on input >> nth=59
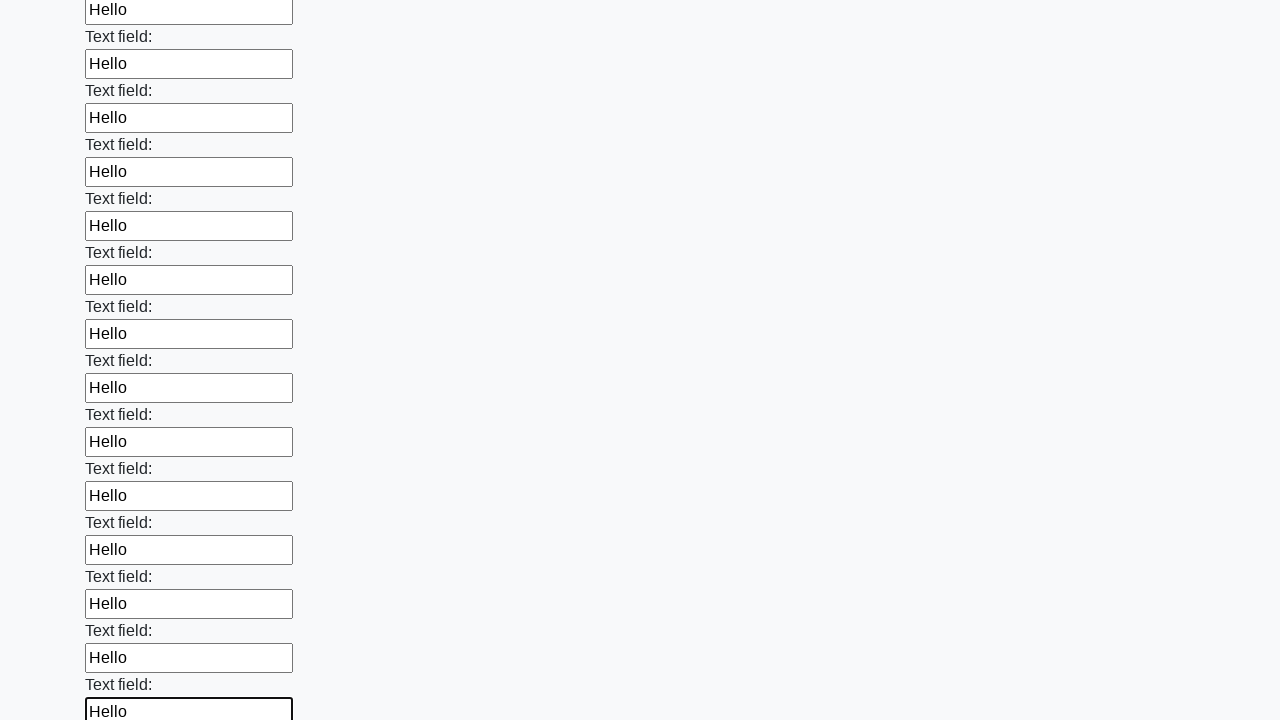

Filled input field with 'Hello' on input >> nth=60
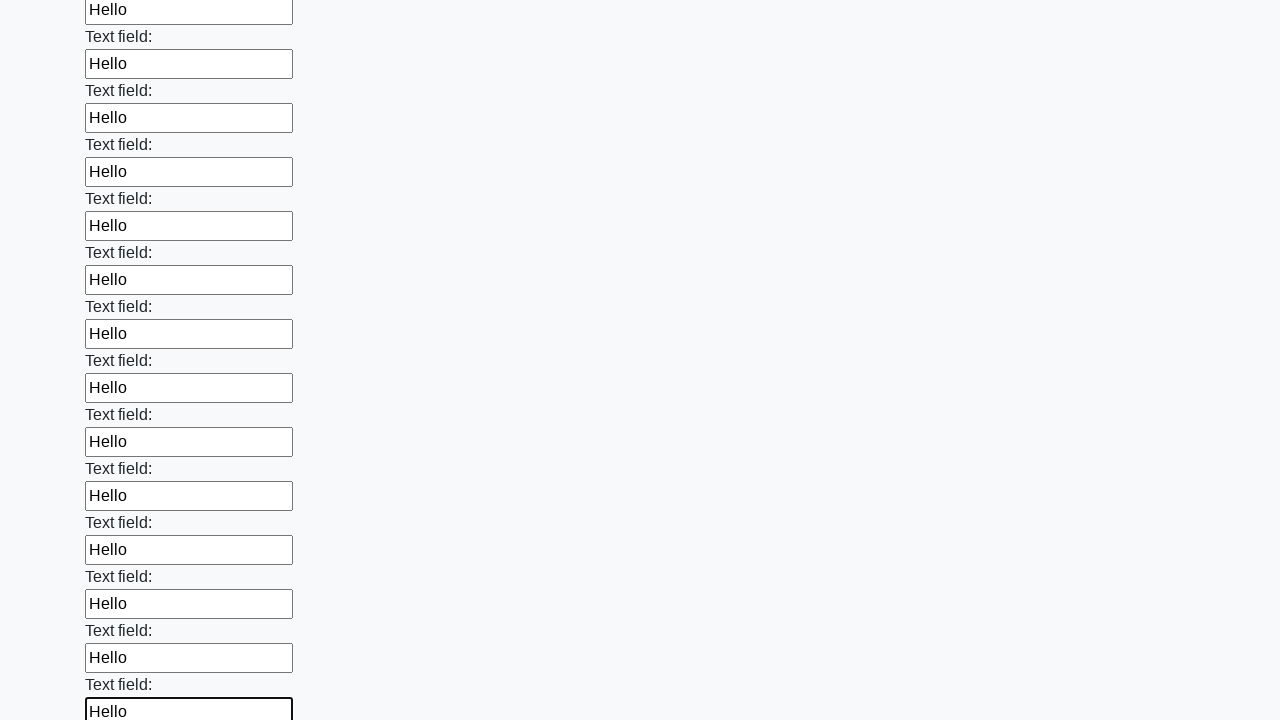

Filled input field with 'Hello' on input >> nth=61
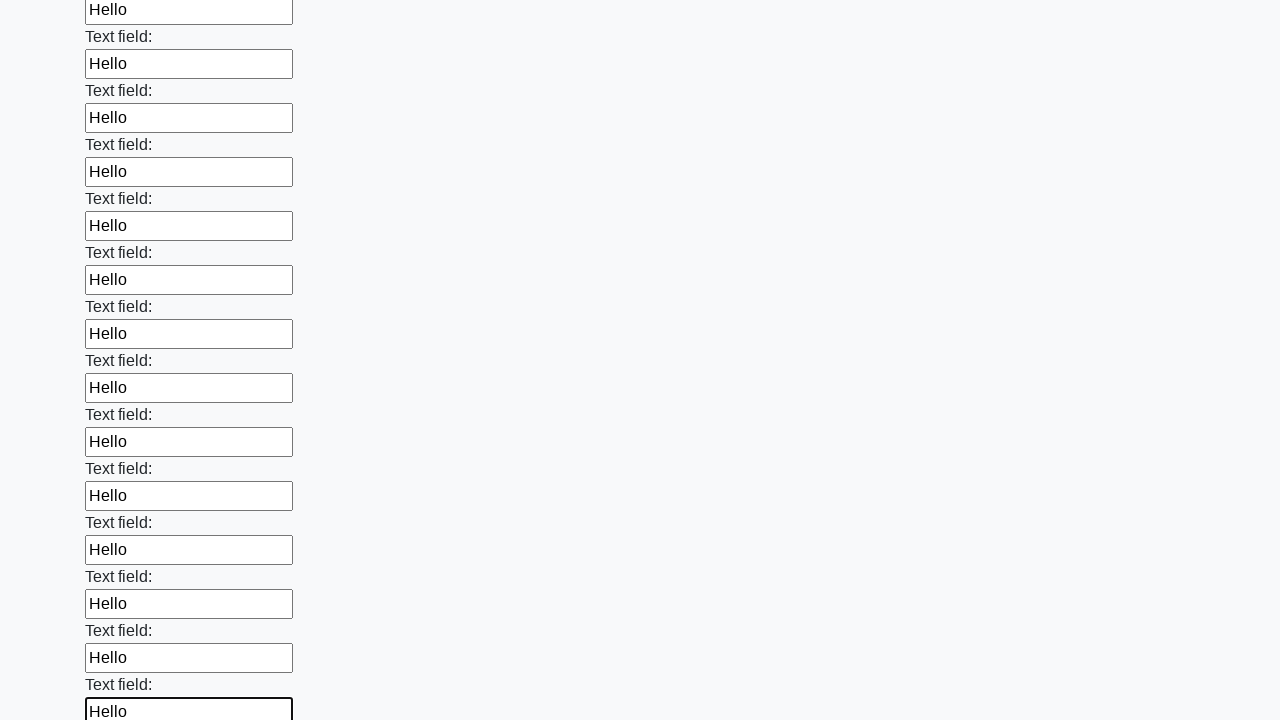

Filled input field with 'Hello' on input >> nth=62
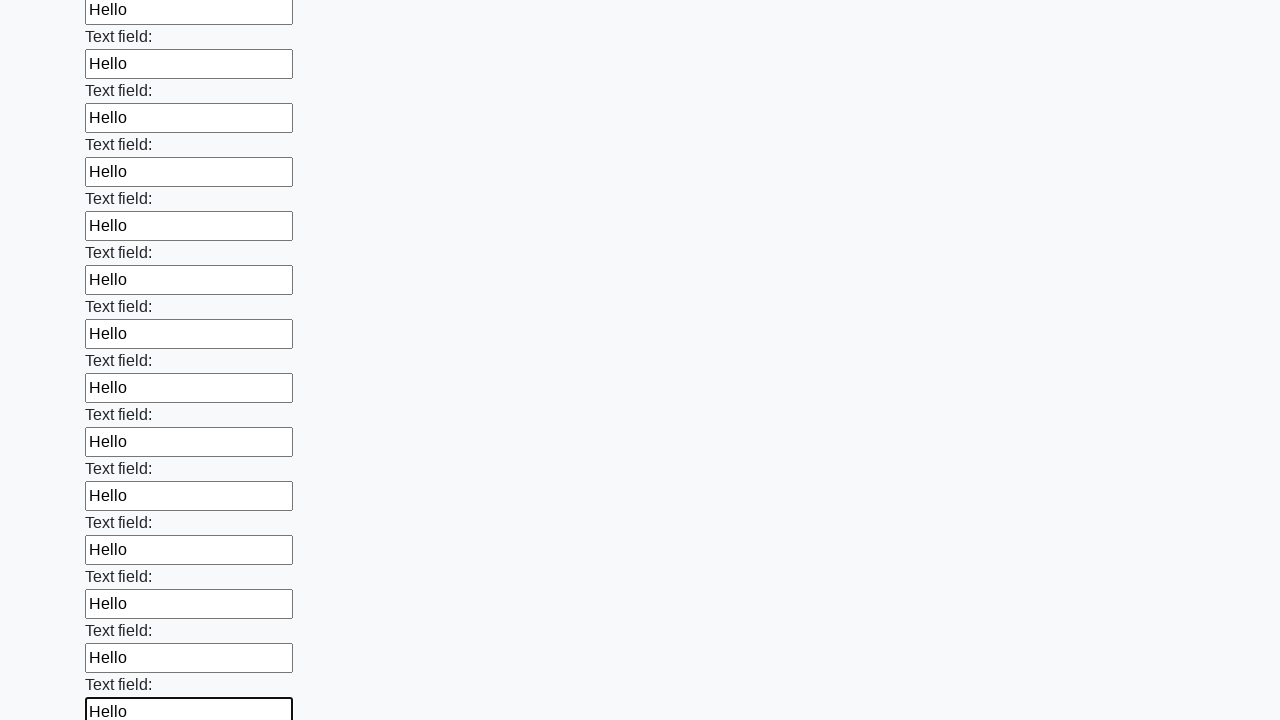

Filled input field with 'Hello' on input >> nth=63
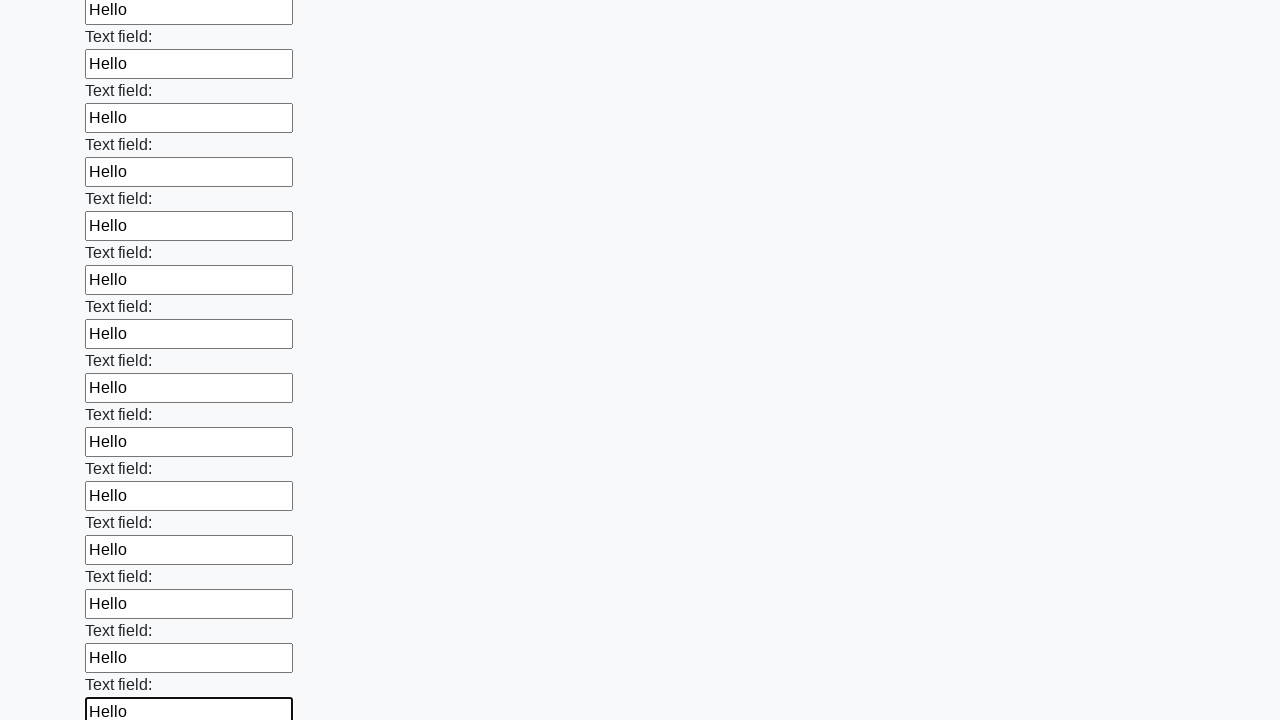

Filled input field with 'Hello' on input >> nth=64
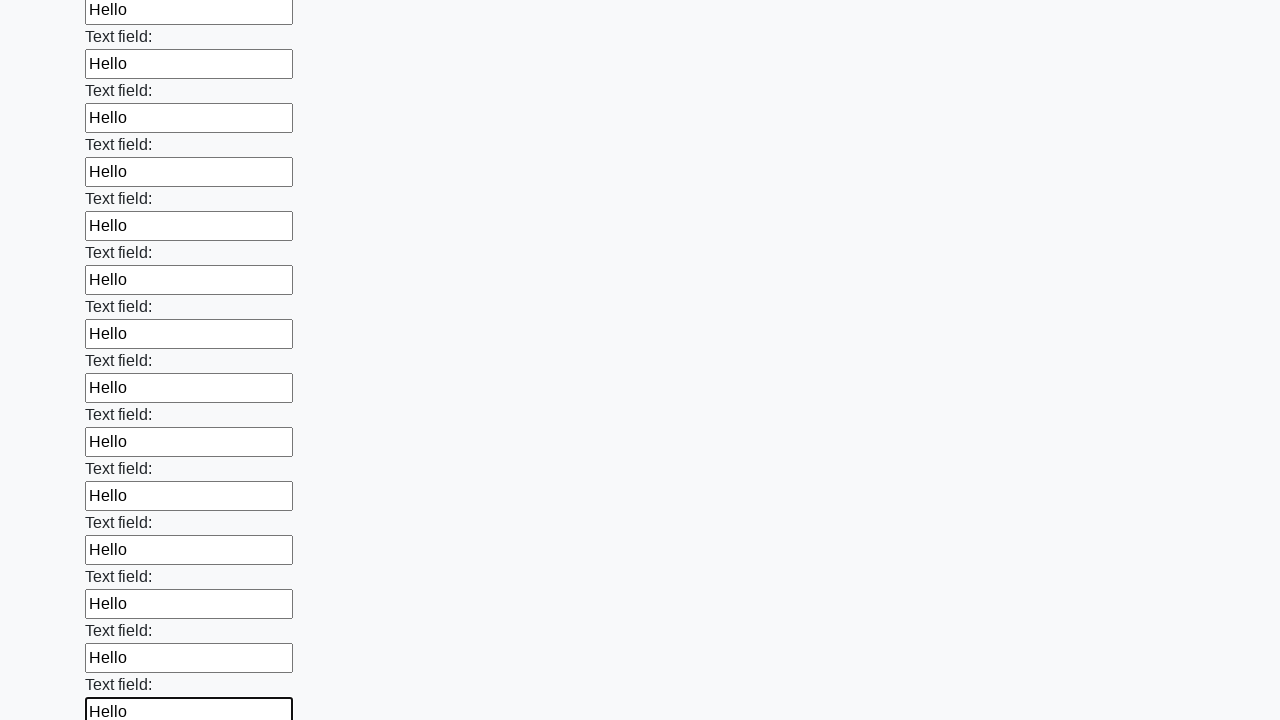

Filled input field with 'Hello' on input >> nth=65
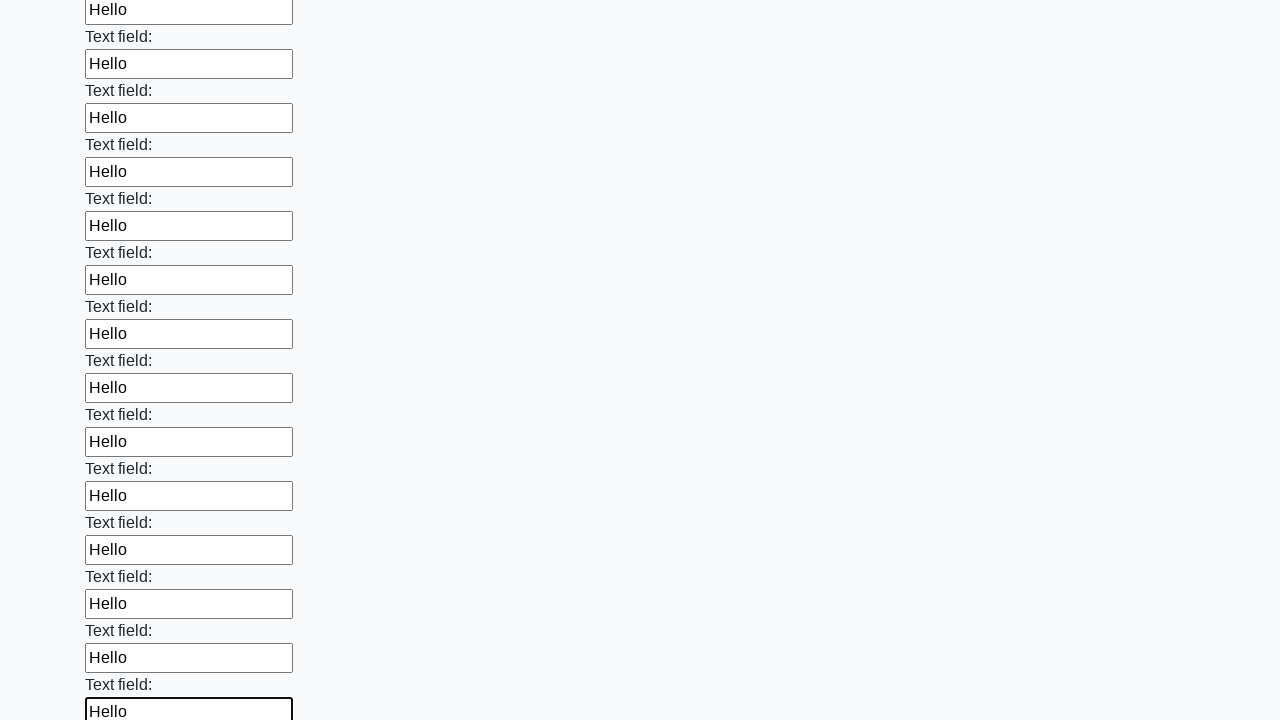

Filled input field with 'Hello' on input >> nth=66
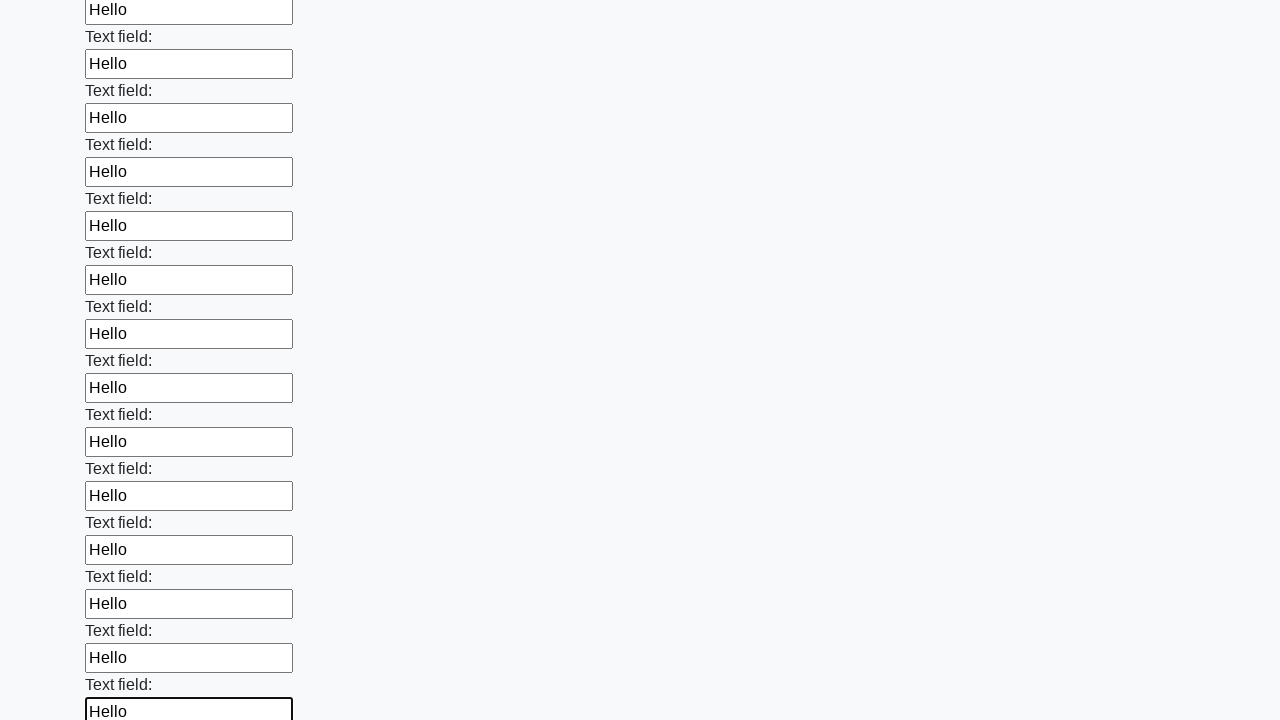

Filled input field with 'Hello' on input >> nth=67
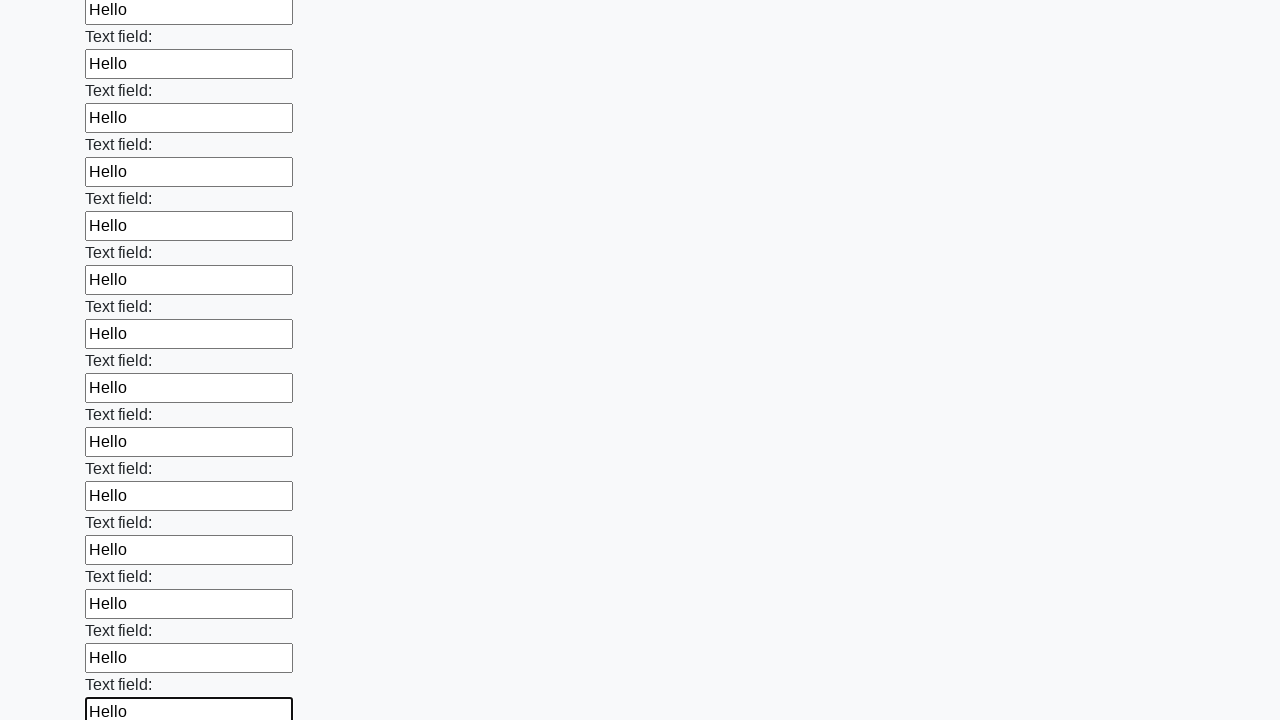

Filled input field with 'Hello' on input >> nth=68
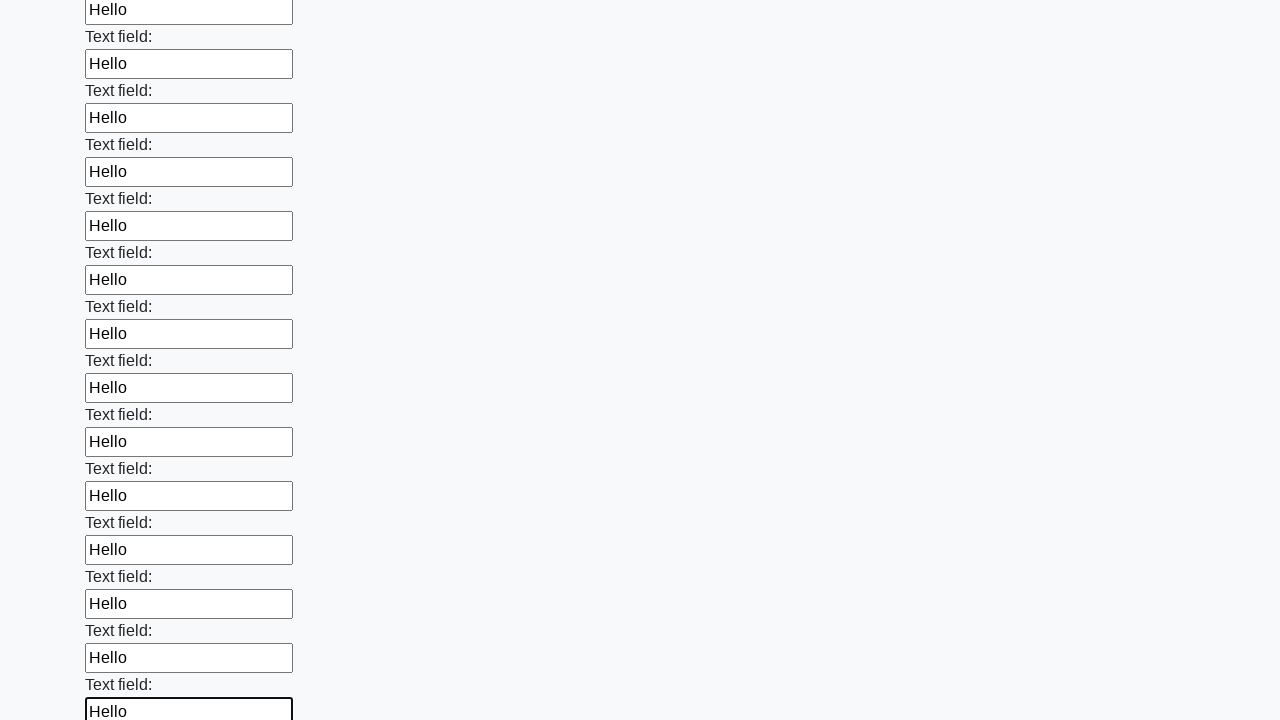

Filled input field with 'Hello' on input >> nth=69
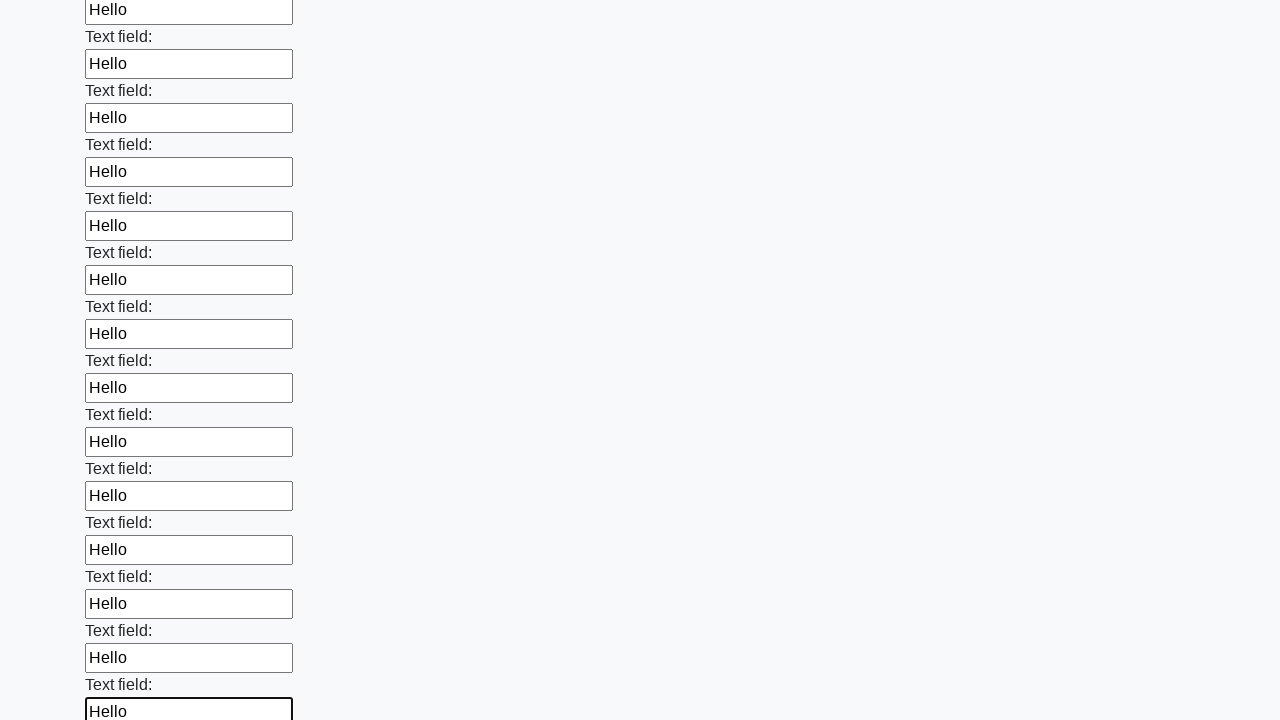

Filled input field with 'Hello' on input >> nth=70
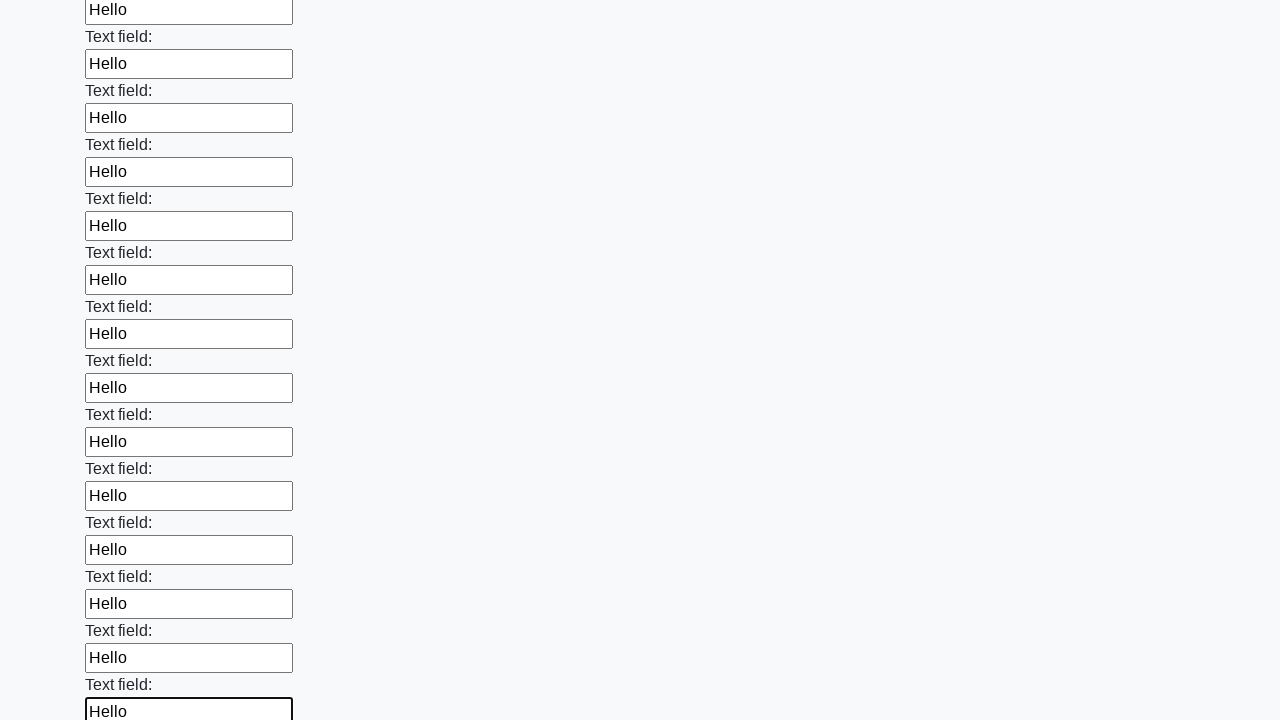

Filled input field with 'Hello' on input >> nth=71
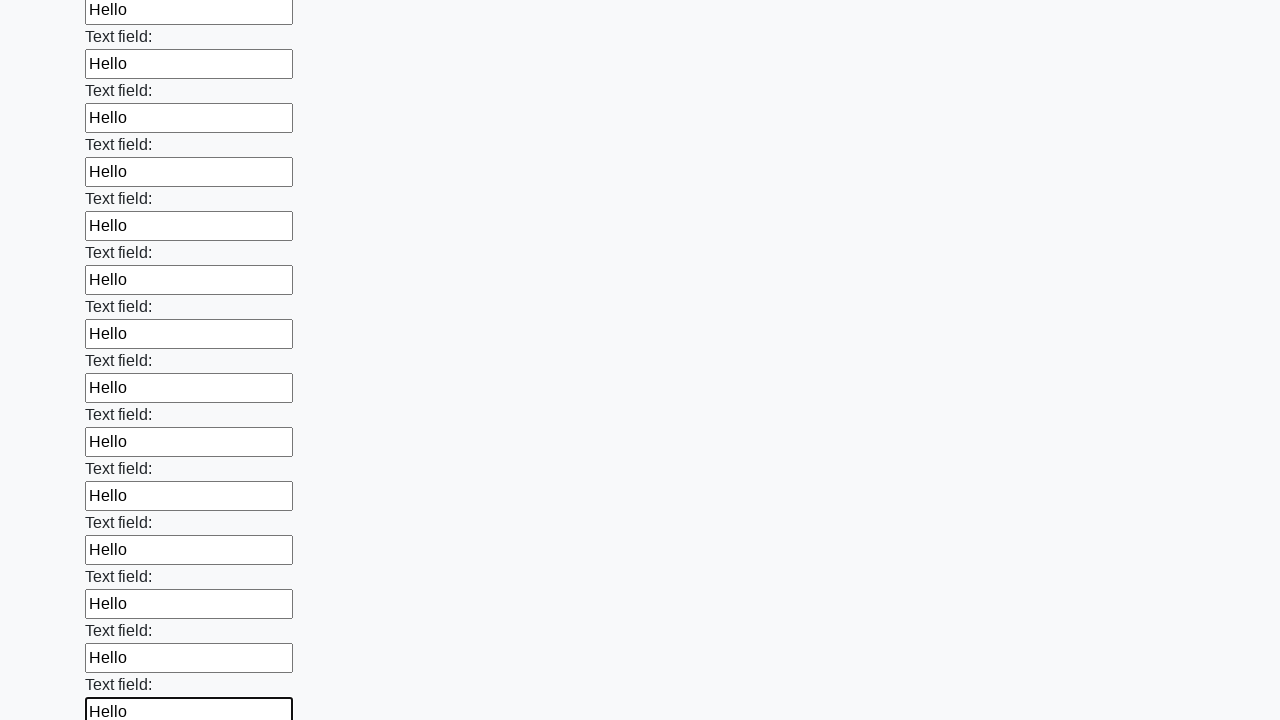

Filled input field with 'Hello' on input >> nth=72
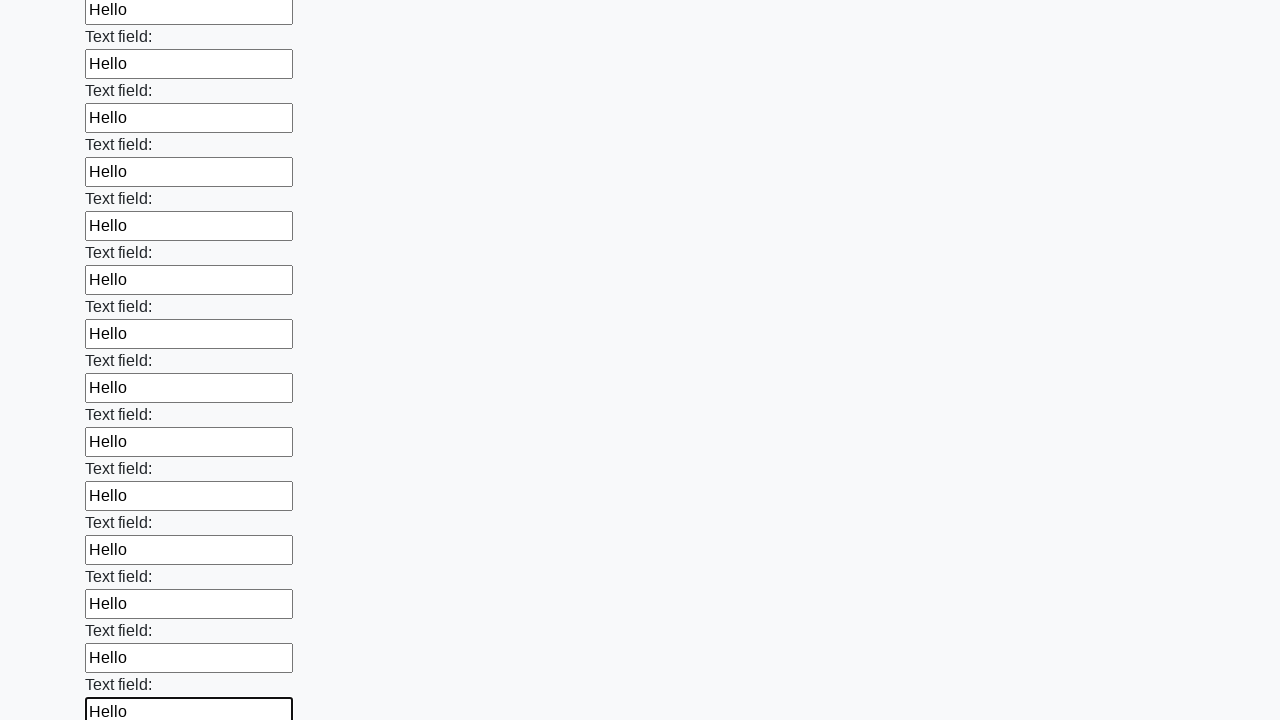

Filled input field with 'Hello' on input >> nth=73
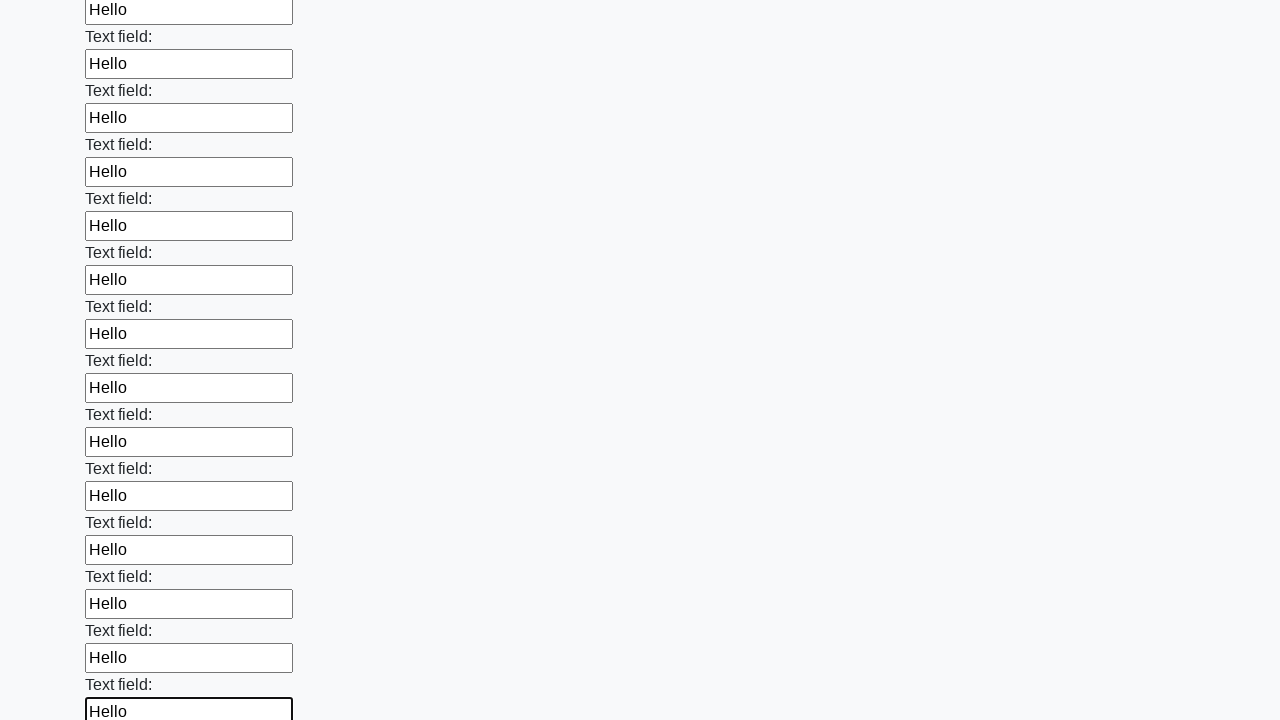

Filled input field with 'Hello' on input >> nth=74
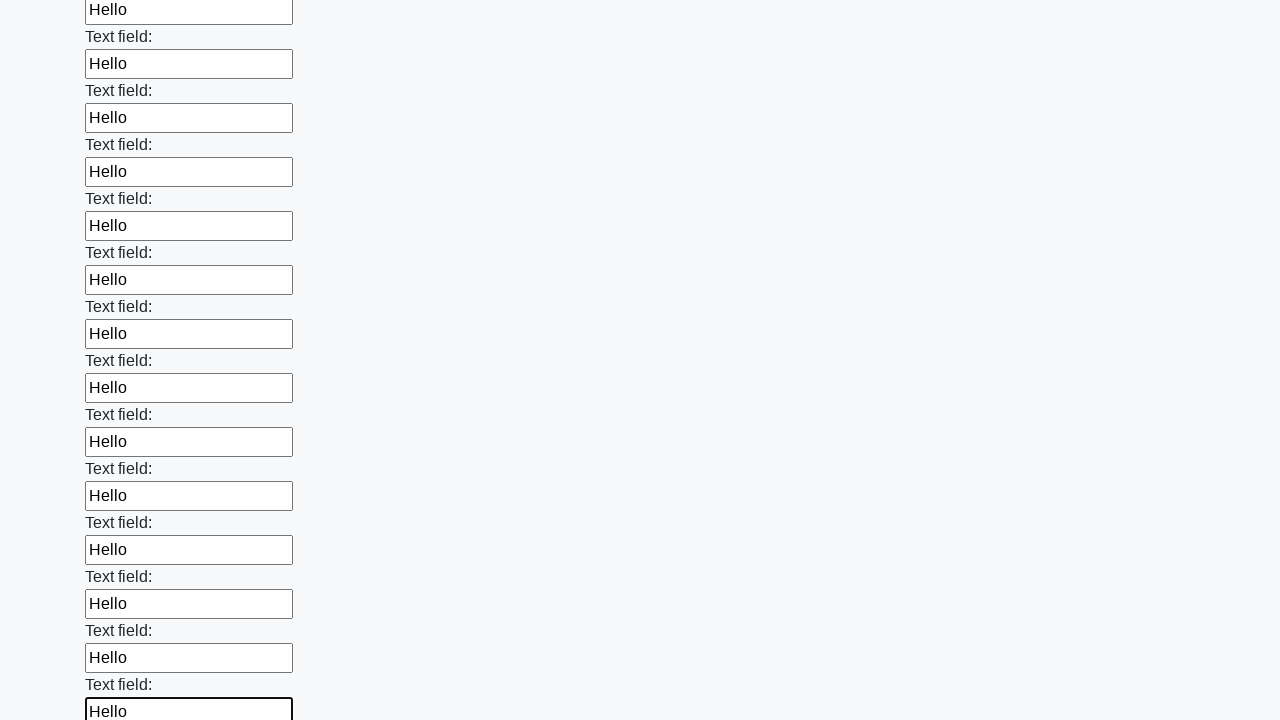

Filled input field with 'Hello' on input >> nth=75
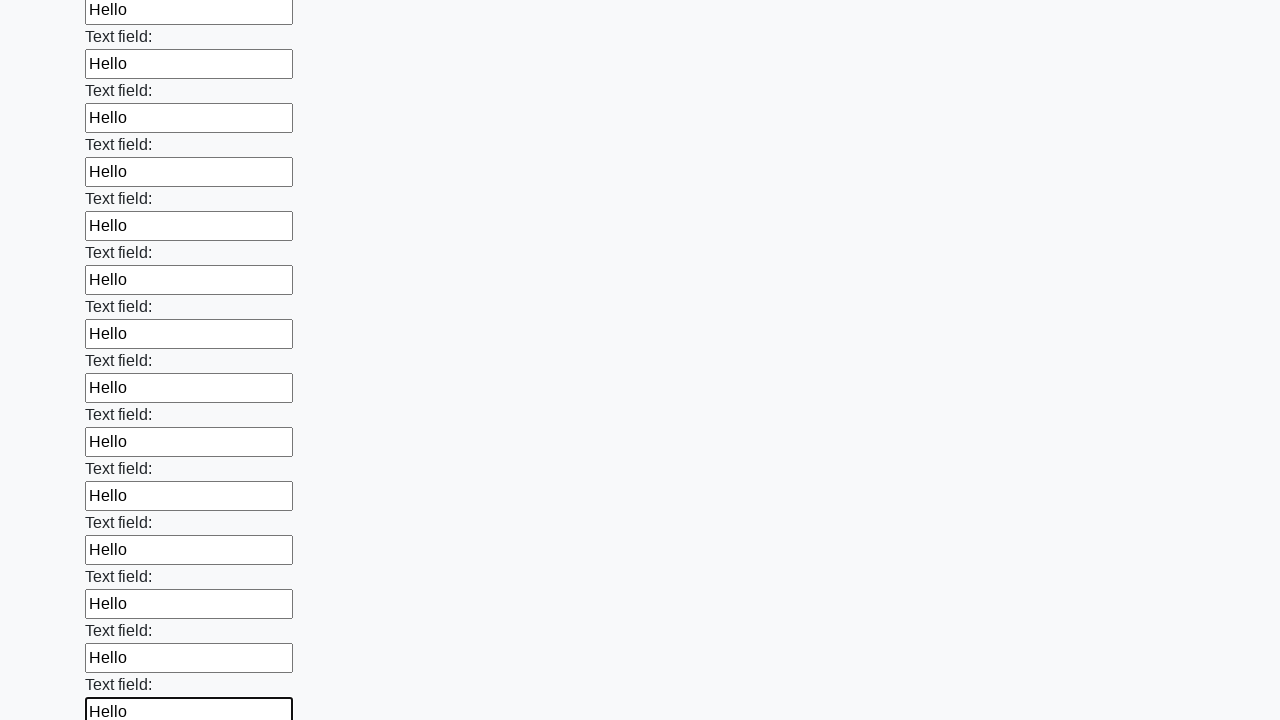

Filled input field with 'Hello' on input >> nth=76
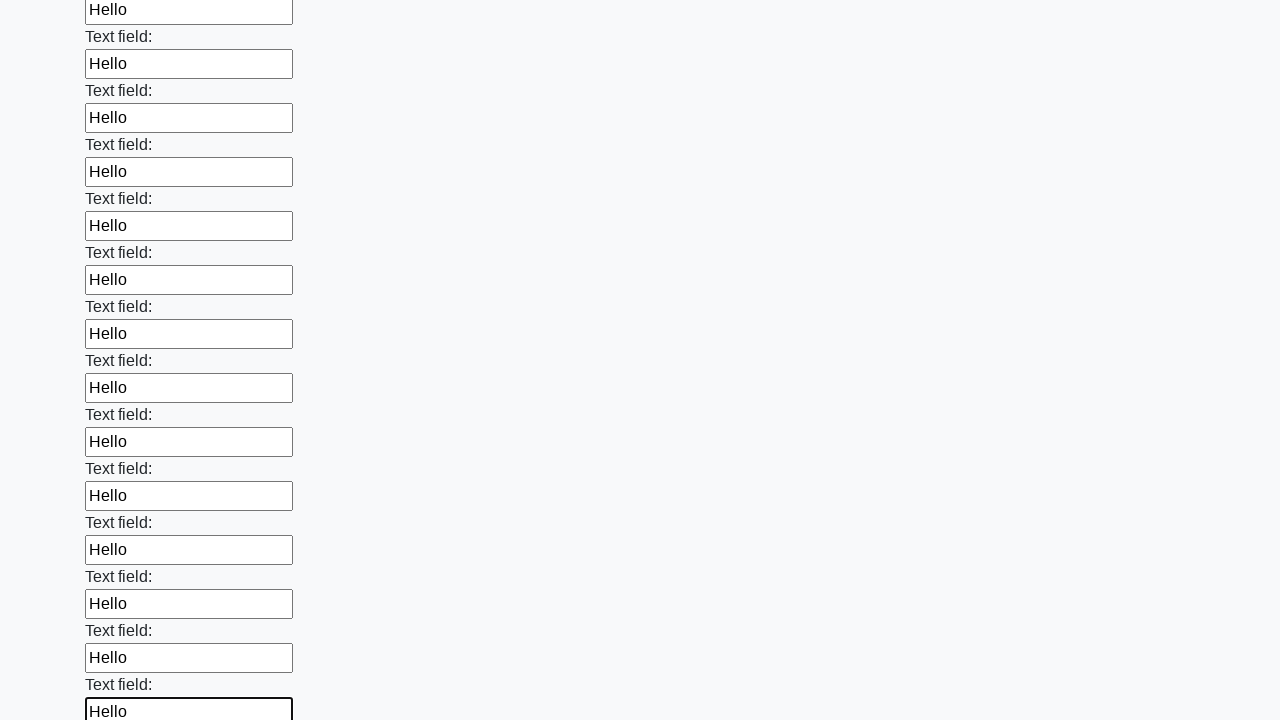

Filled input field with 'Hello' on input >> nth=77
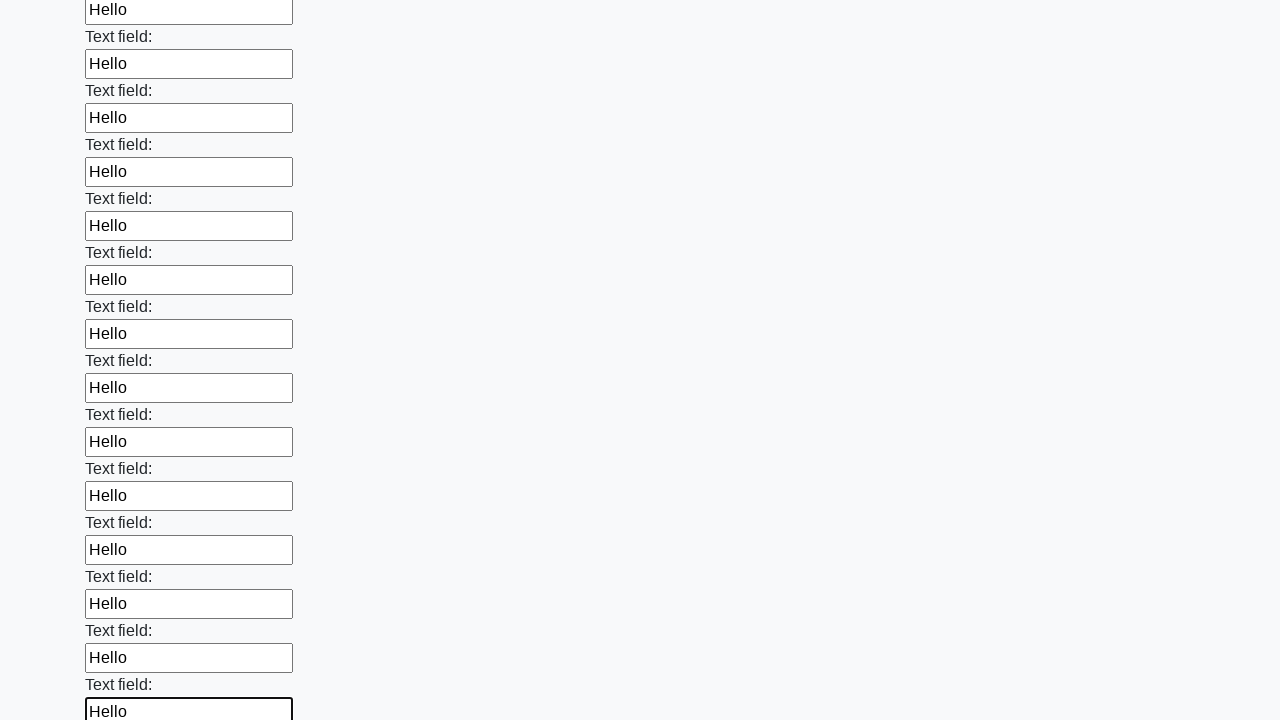

Filled input field with 'Hello' on input >> nth=78
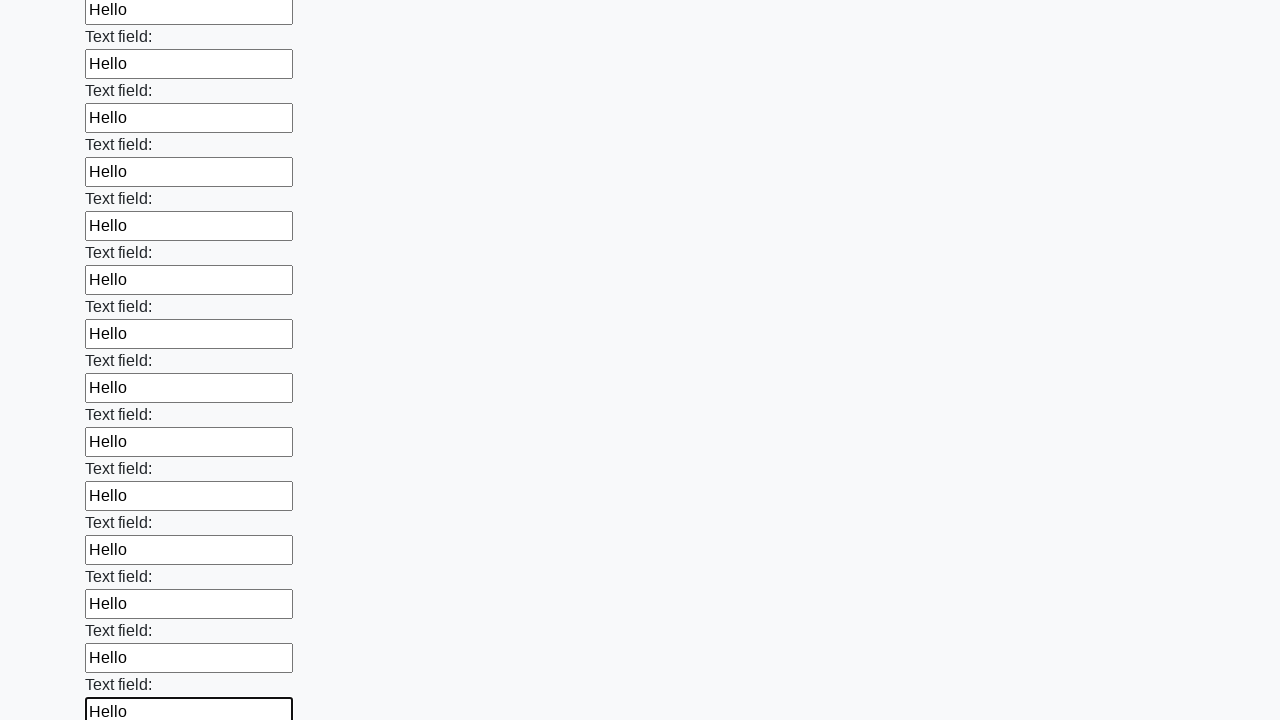

Filled input field with 'Hello' on input >> nth=79
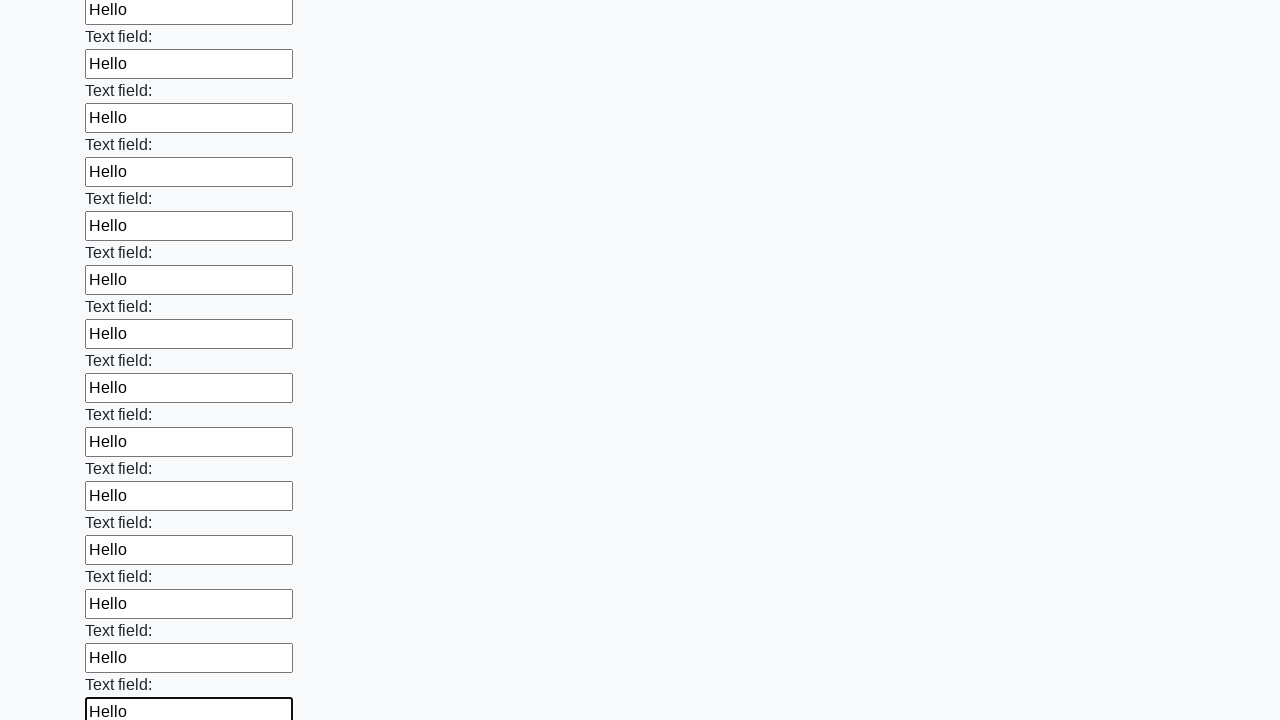

Filled input field with 'Hello' on input >> nth=80
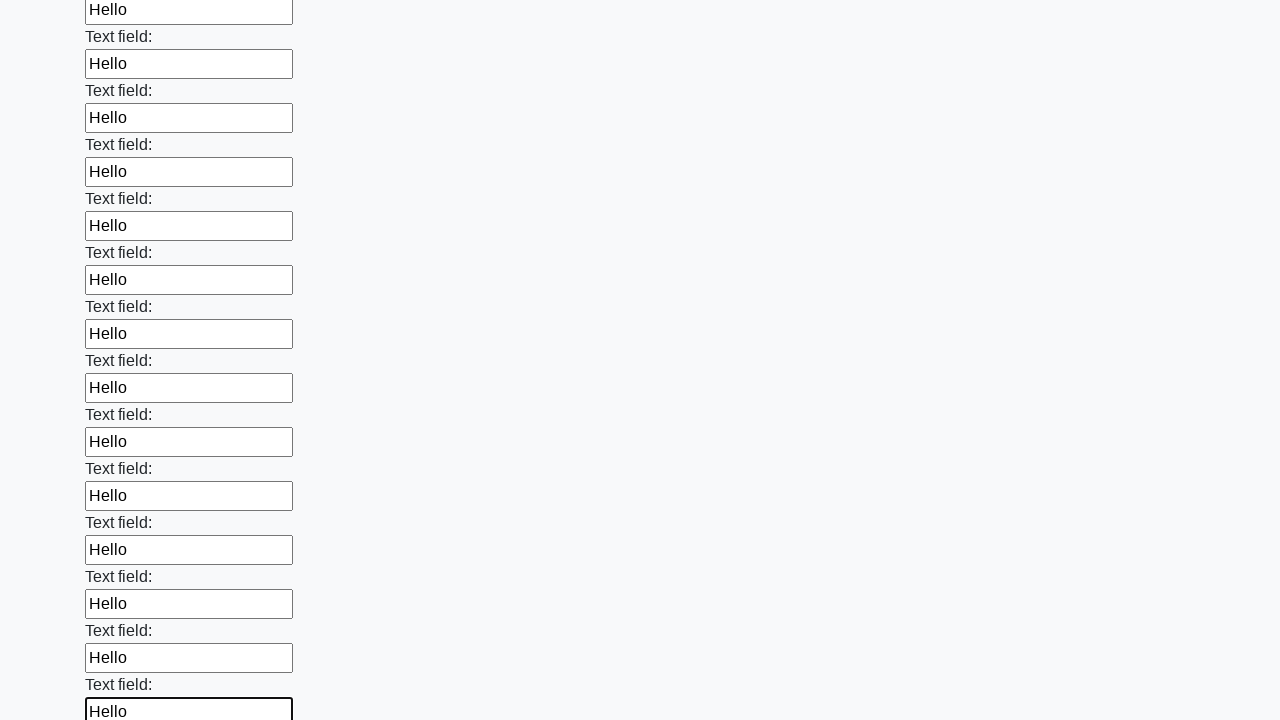

Filled input field with 'Hello' on input >> nth=81
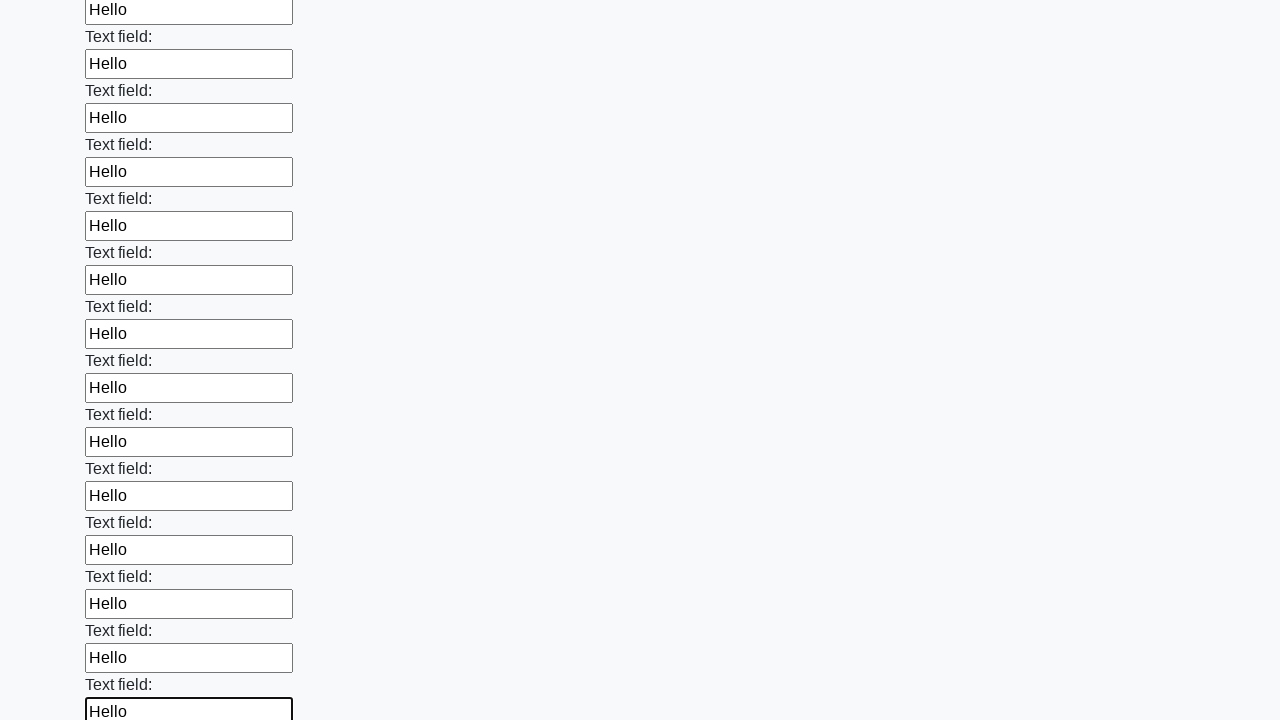

Filled input field with 'Hello' on input >> nth=82
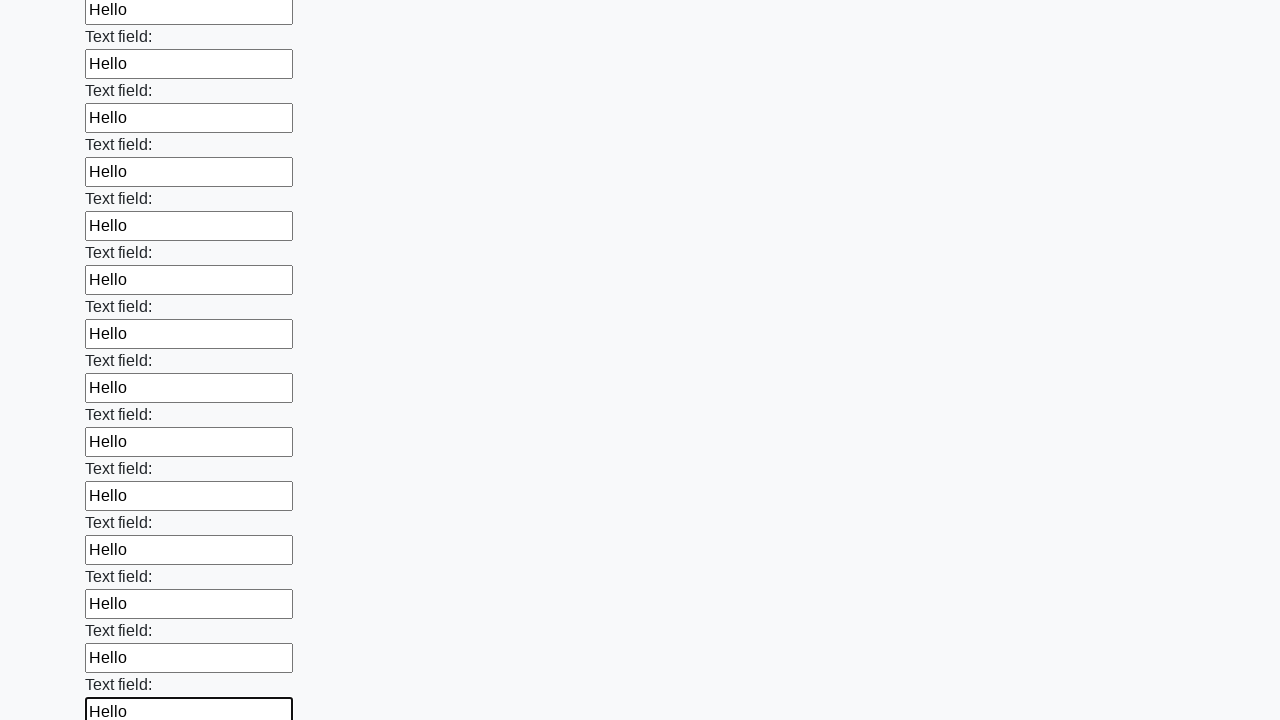

Filled input field with 'Hello' on input >> nth=83
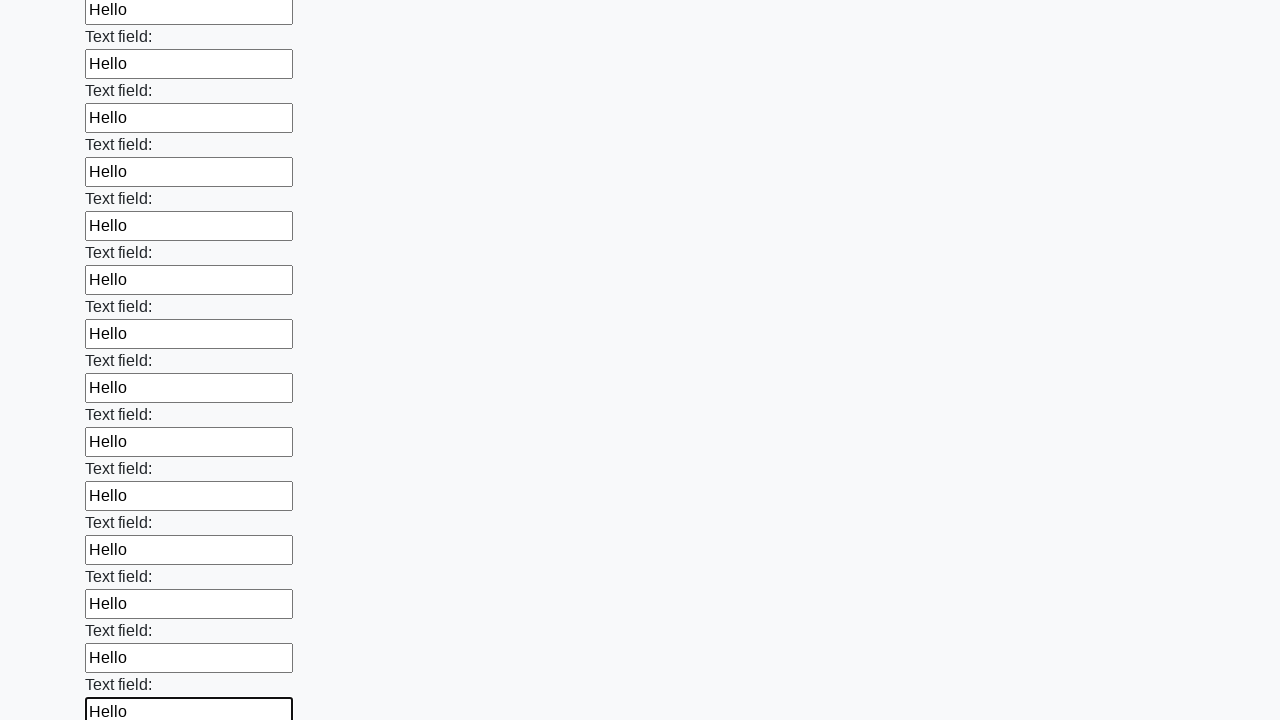

Filled input field with 'Hello' on input >> nth=84
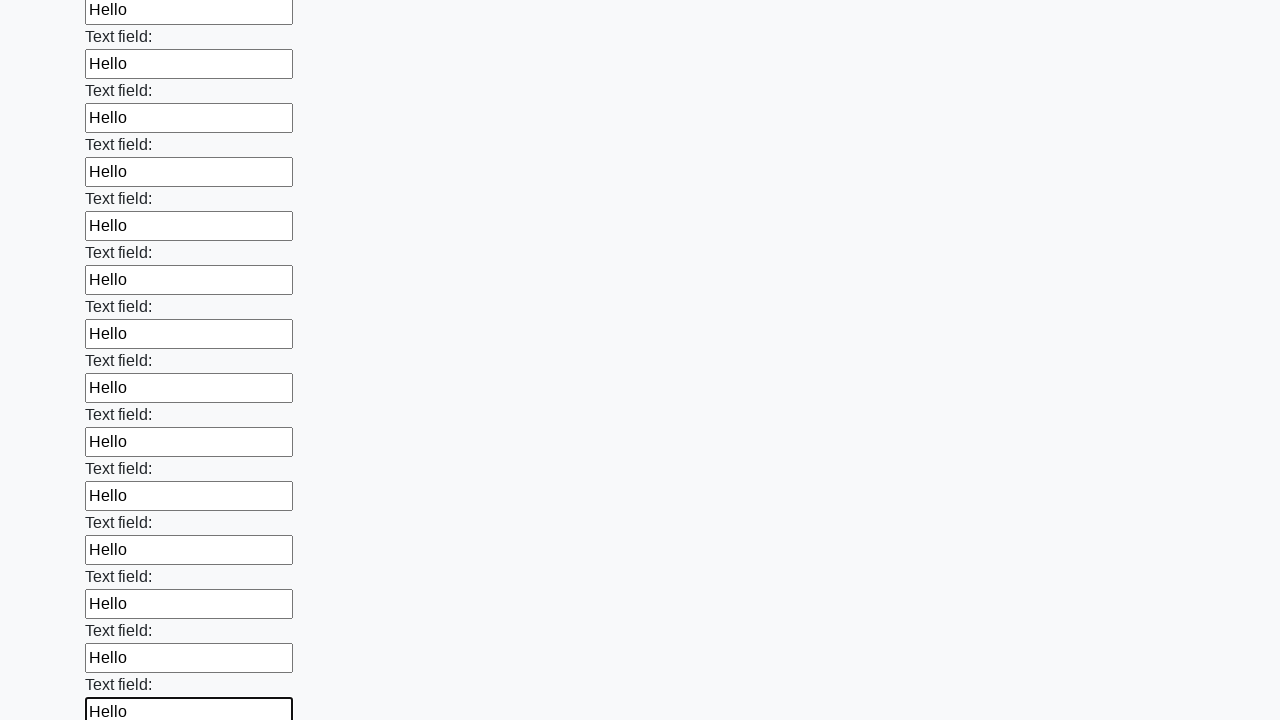

Filled input field with 'Hello' on input >> nth=85
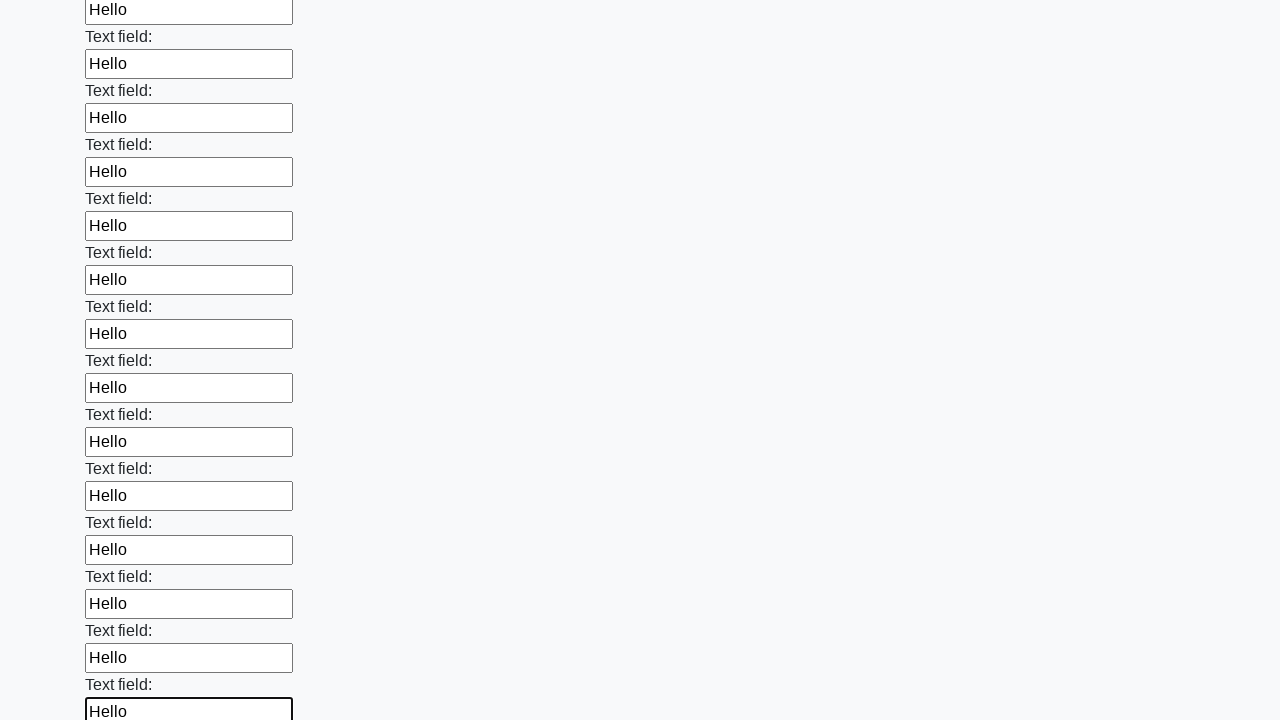

Filled input field with 'Hello' on input >> nth=86
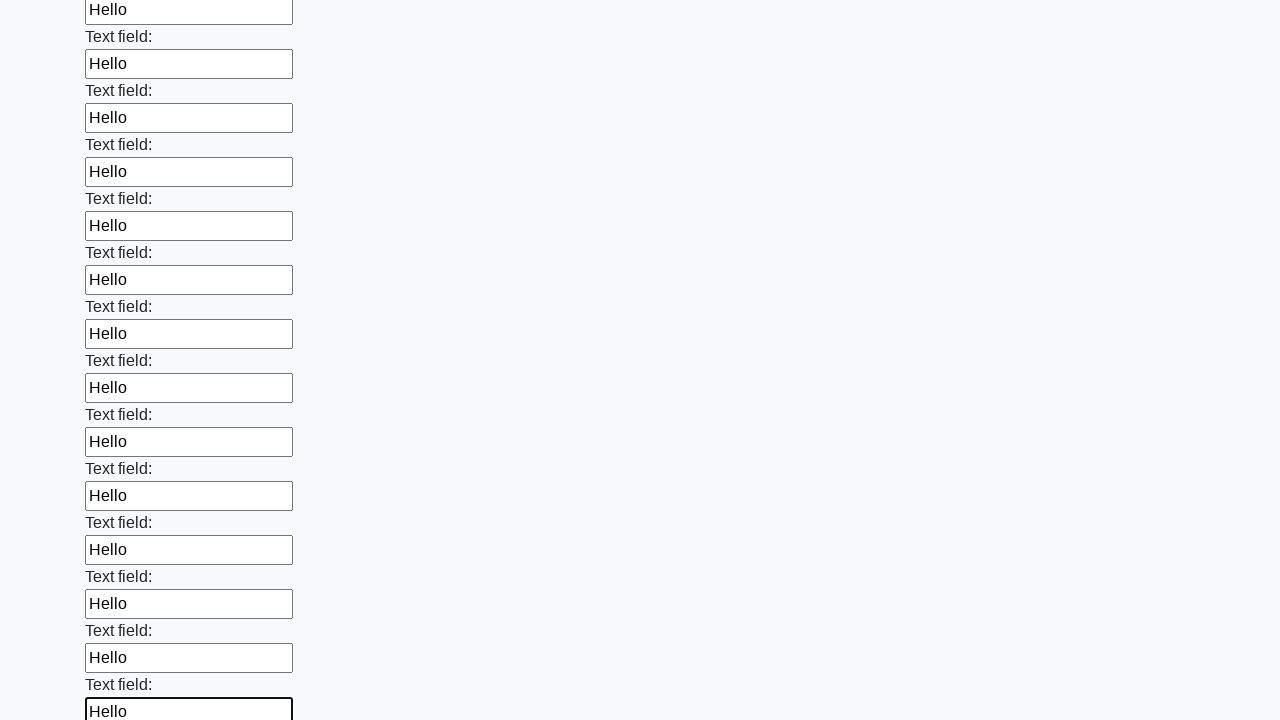

Filled input field with 'Hello' on input >> nth=87
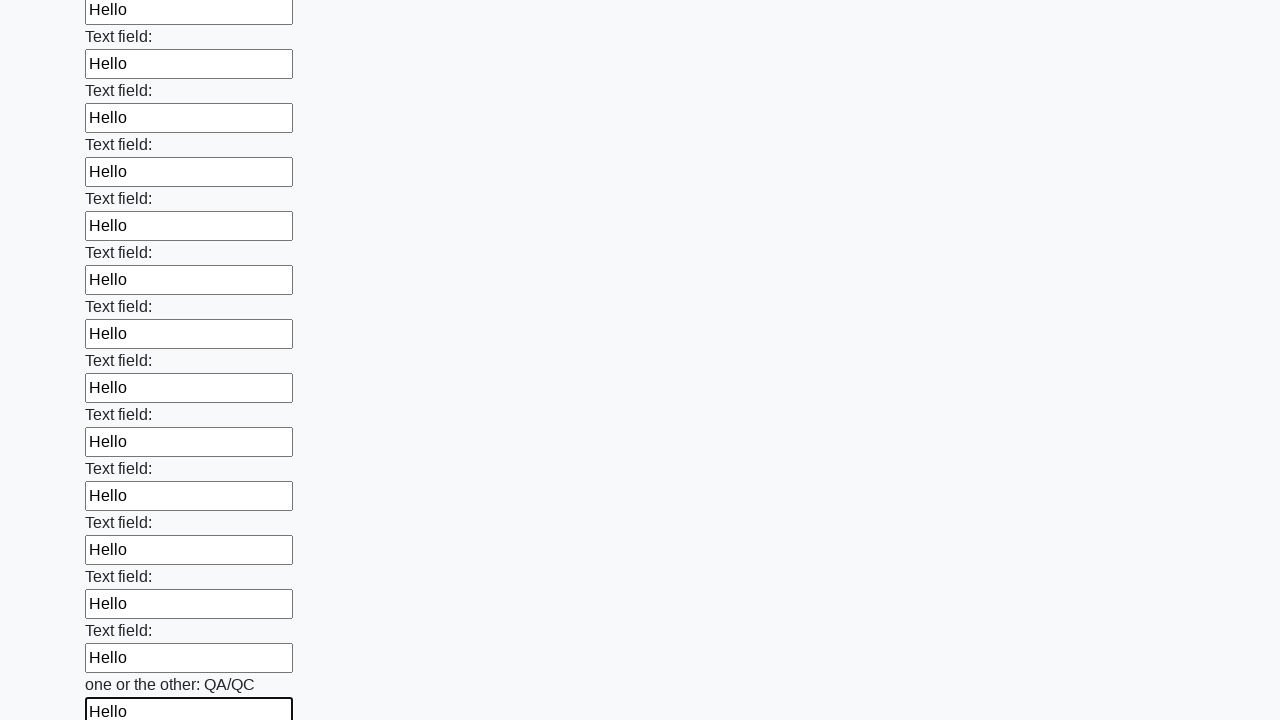

Filled input field with 'Hello' on input >> nth=88
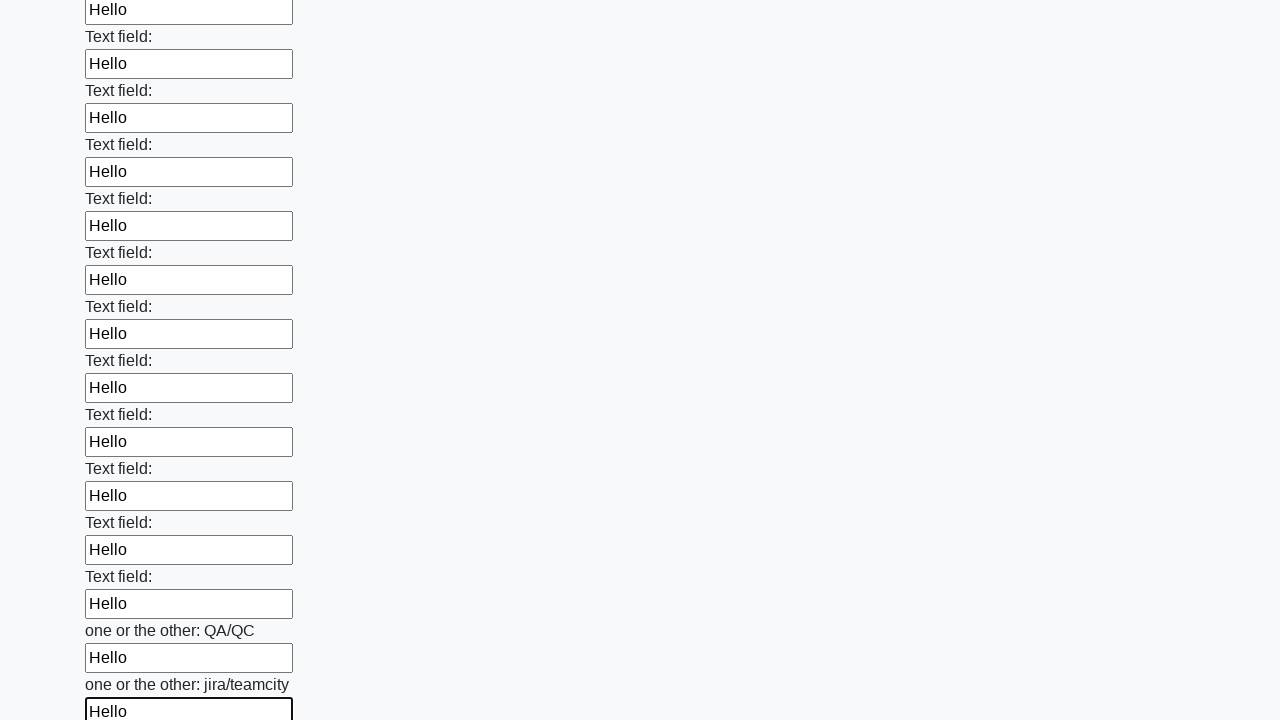

Filled input field with 'Hello' on input >> nth=89
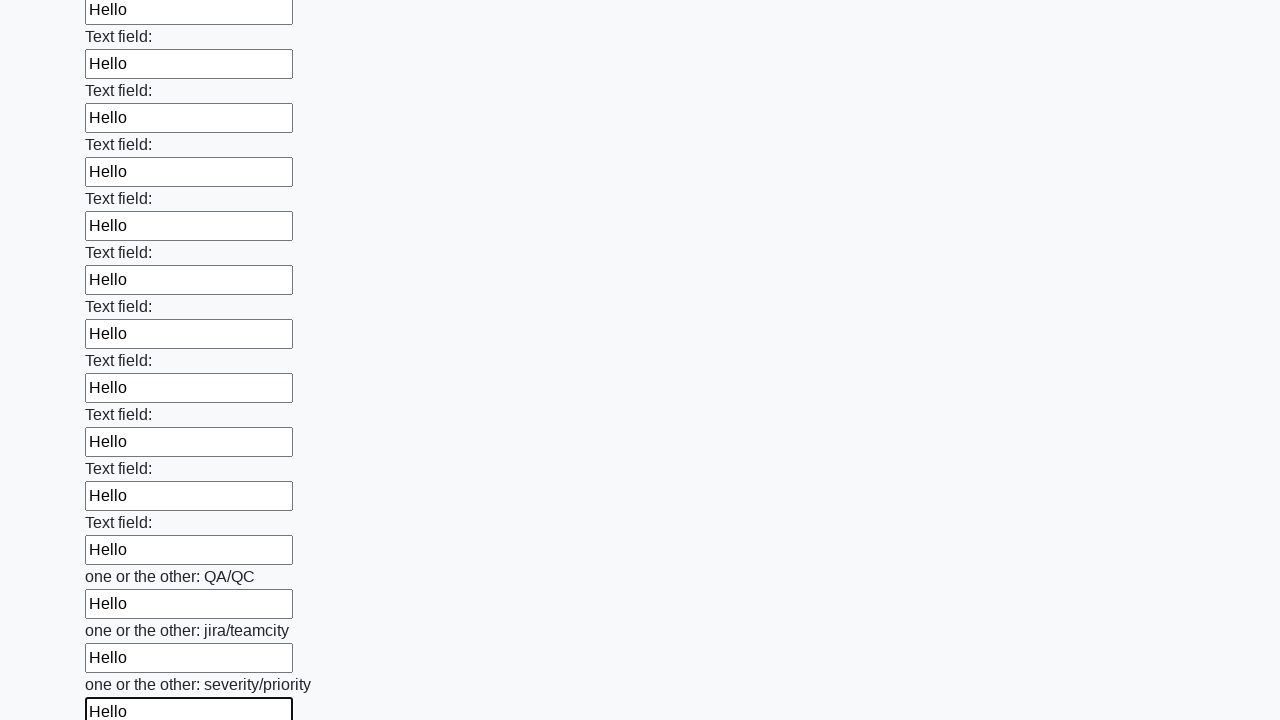

Filled input field with 'Hello' on input >> nth=90
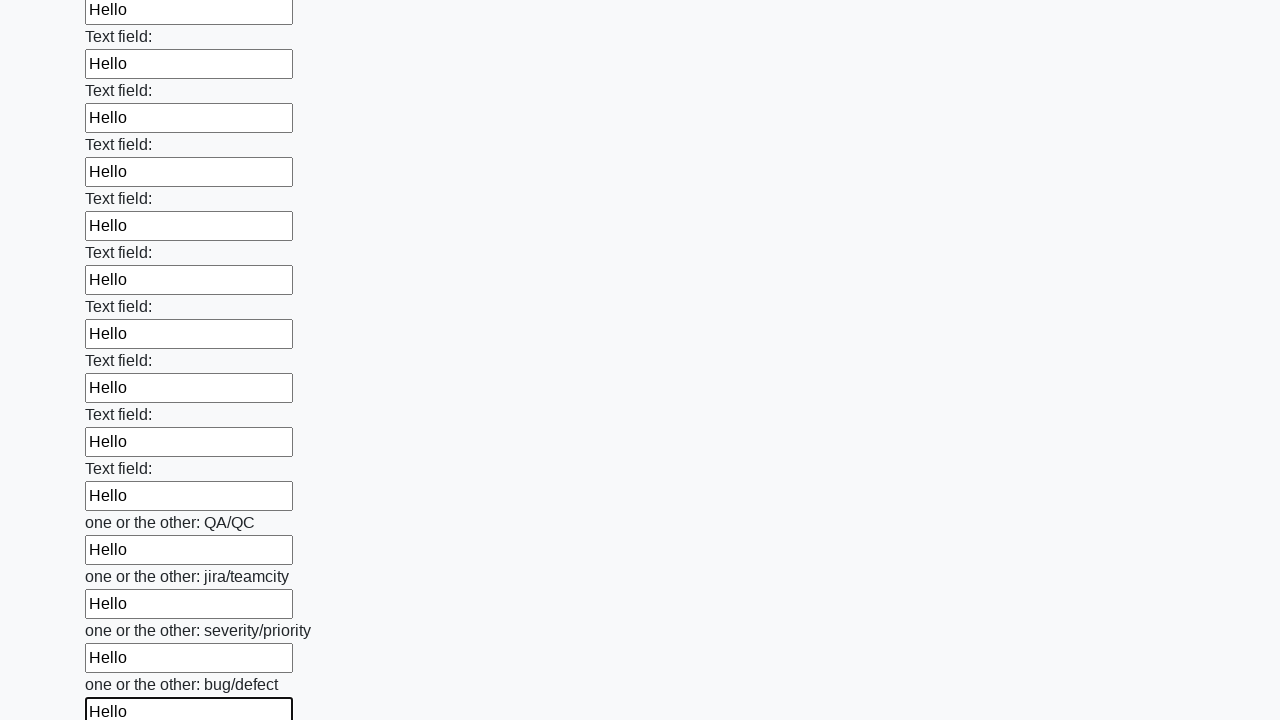

Filled input field with 'Hello' on input >> nth=91
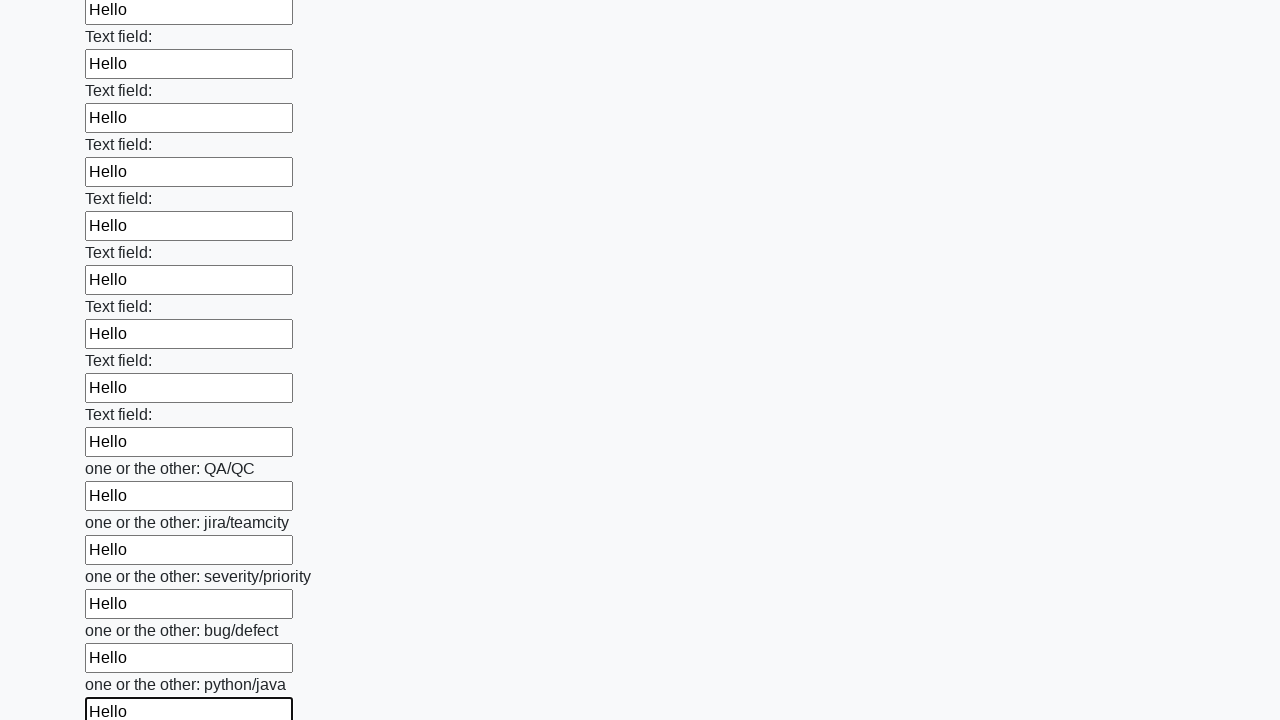

Filled input field with 'Hello' on input >> nth=92
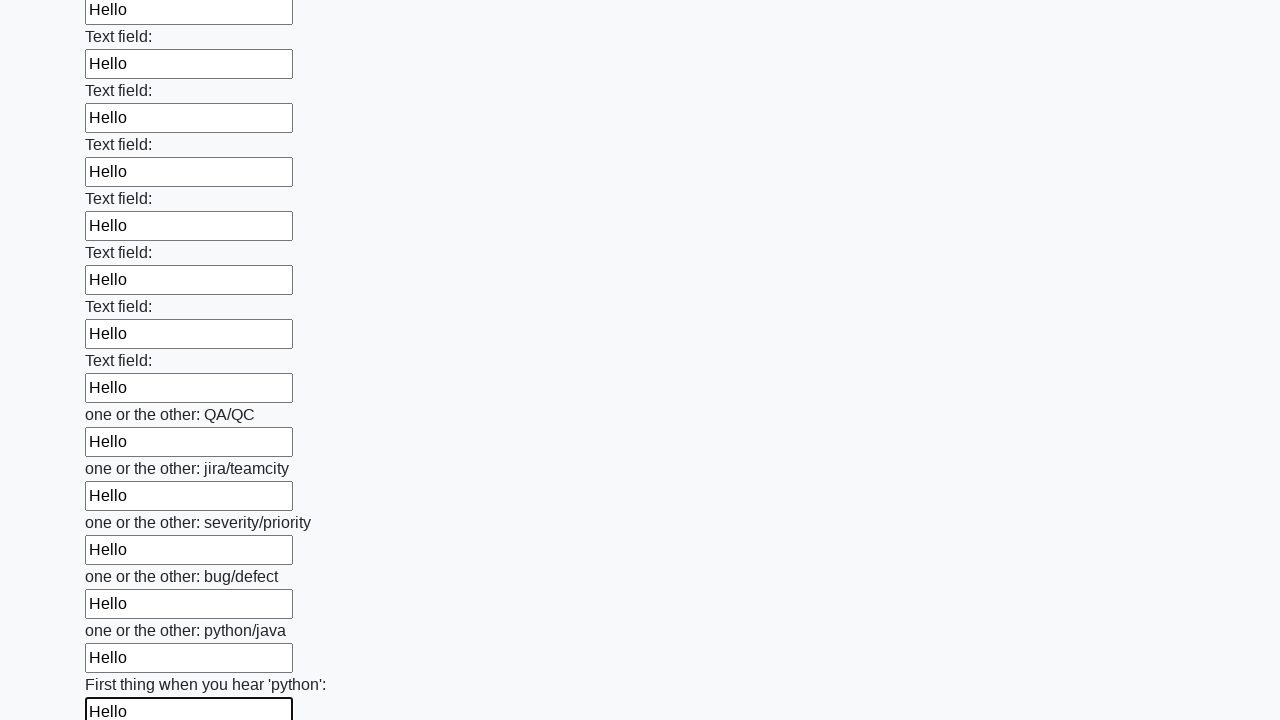

Filled input field with 'Hello' on input >> nth=93
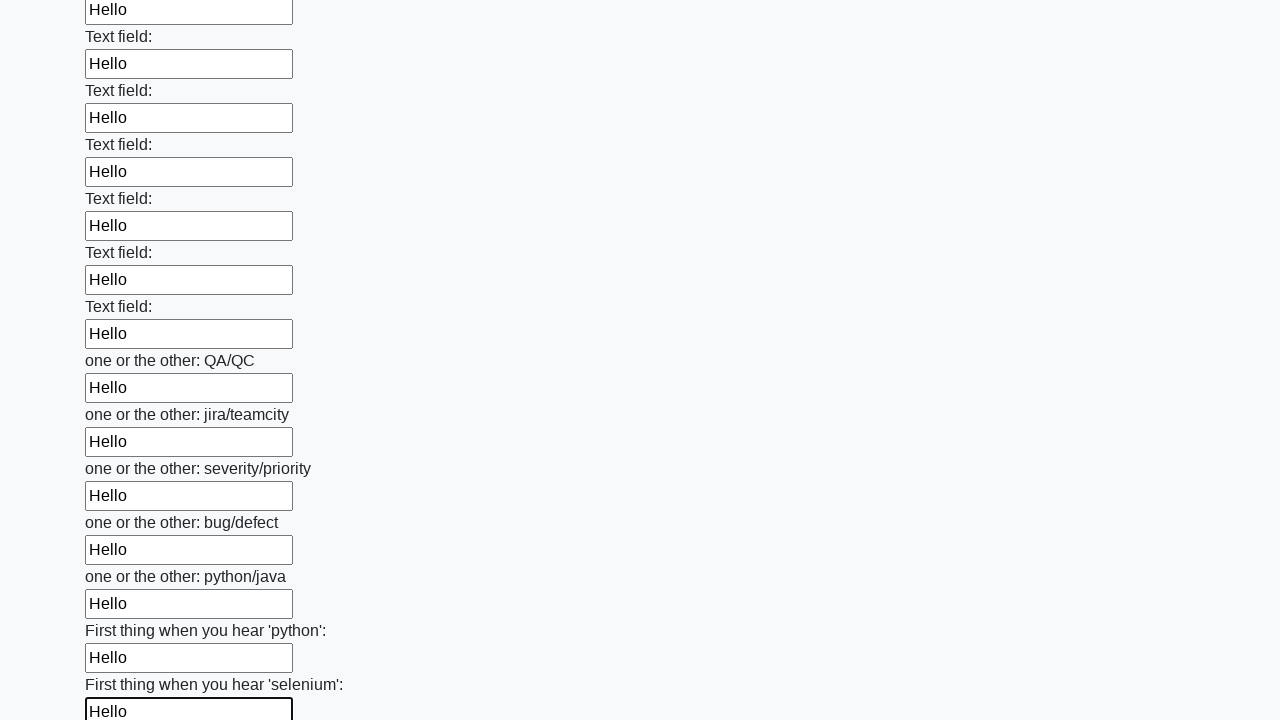

Filled input field with 'Hello' on input >> nth=94
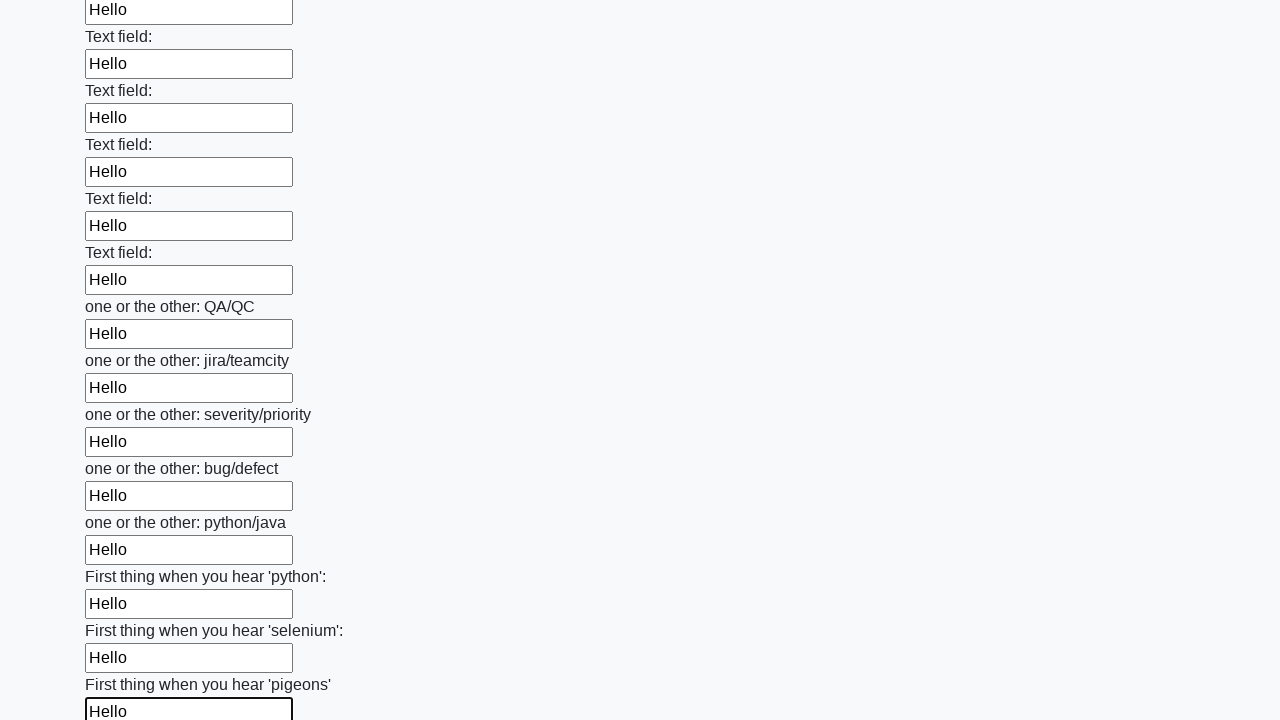

Filled input field with 'Hello' on input >> nth=95
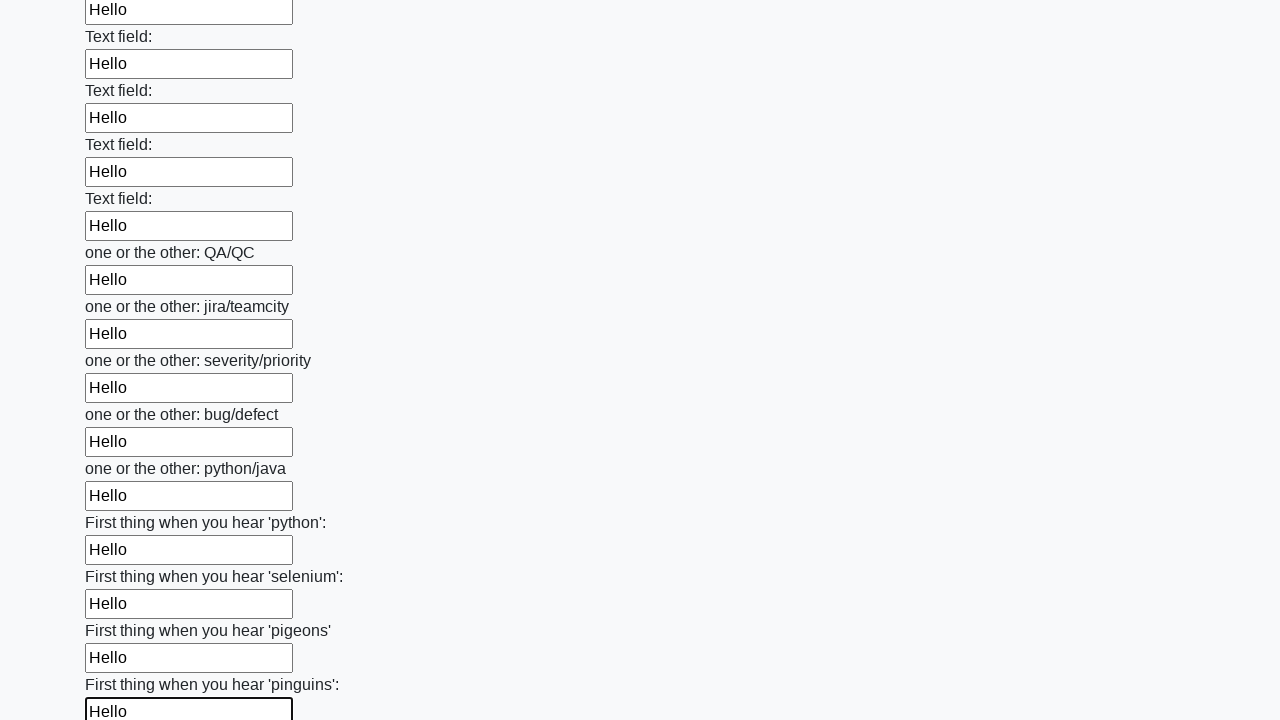

Filled input field with 'Hello' on input >> nth=96
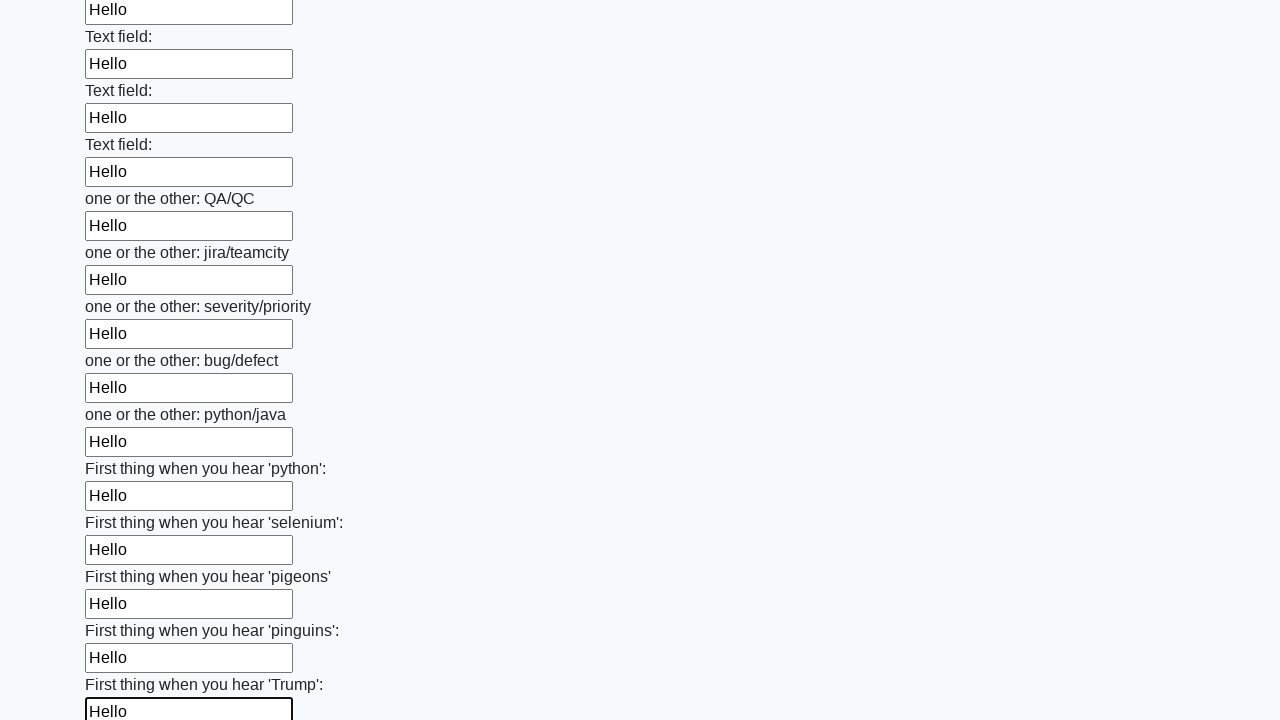

Filled input field with 'Hello' on input >> nth=97
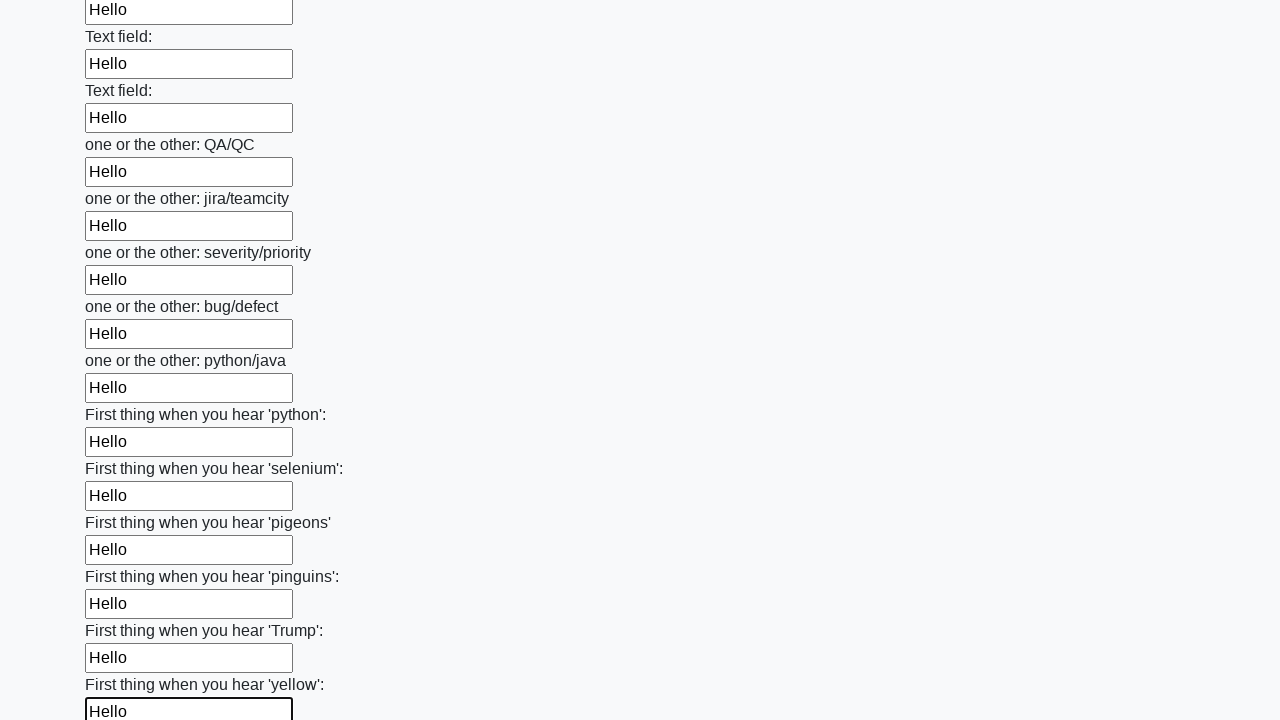

Filled input field with 'Hello' on input >> nth=98
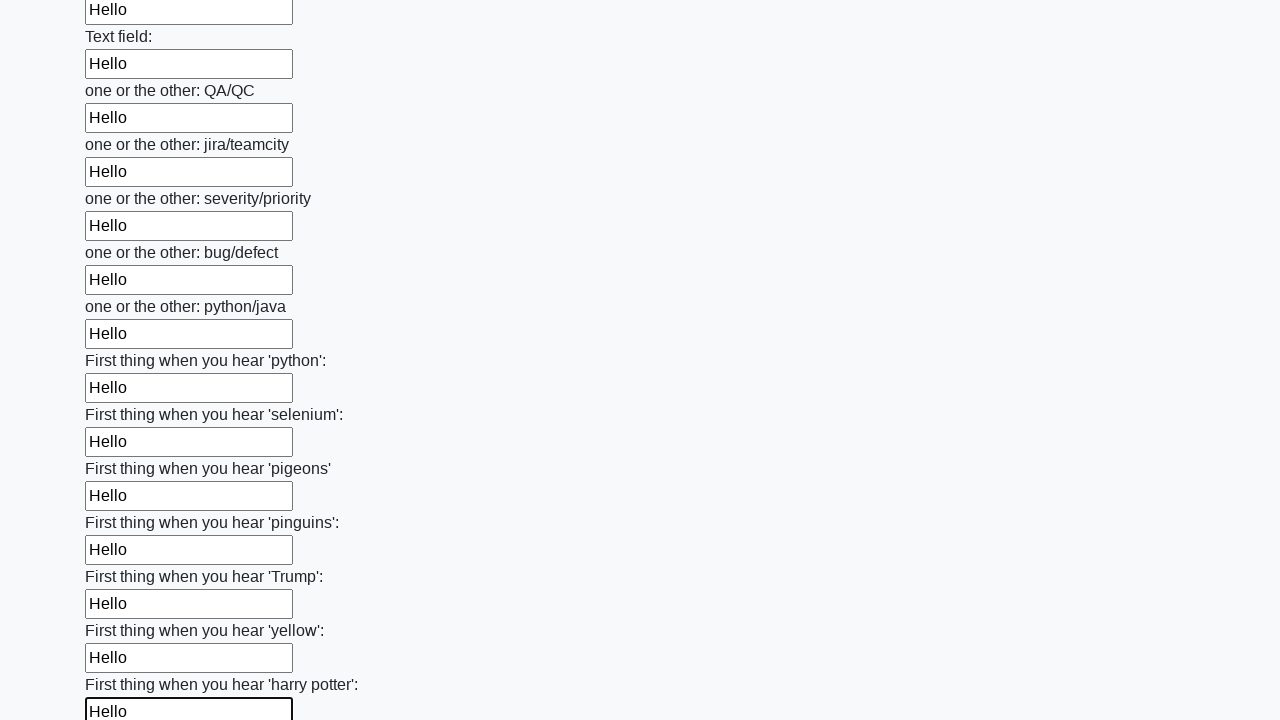

Filled input field with 'Hello' on input >> nth=99
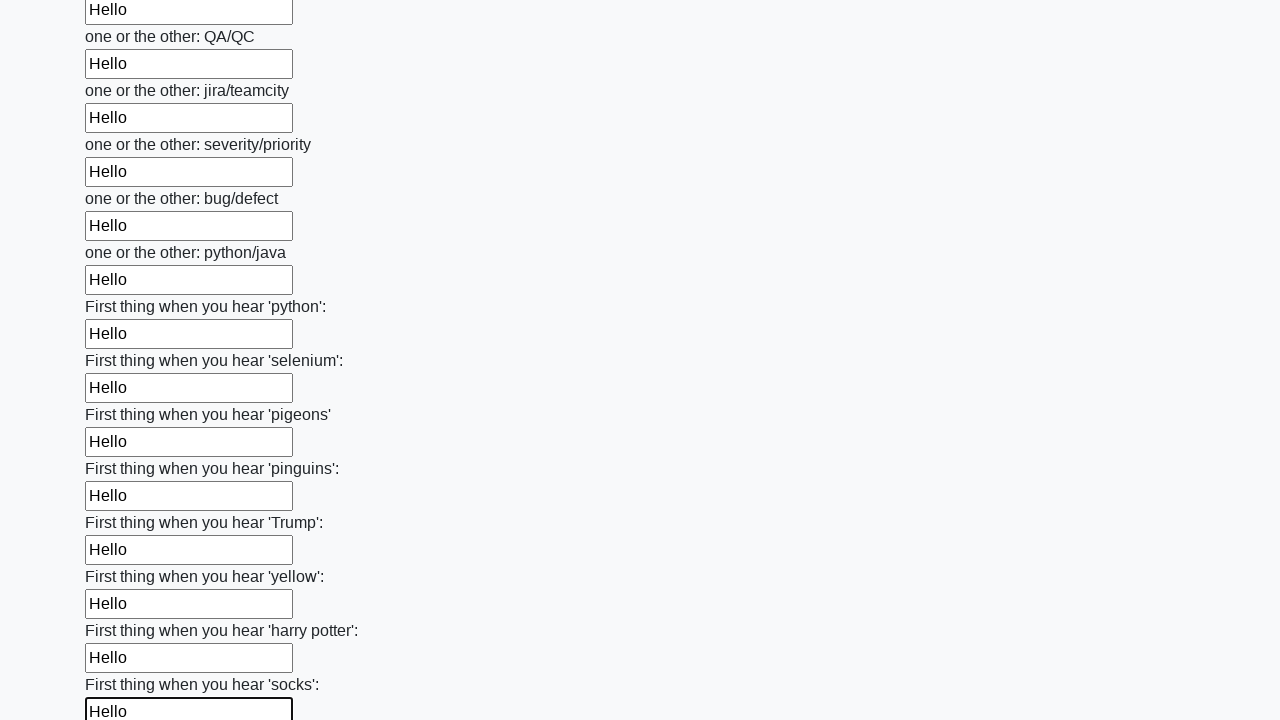

Clicked submit button to submit the form at (123, 611) on button.btn
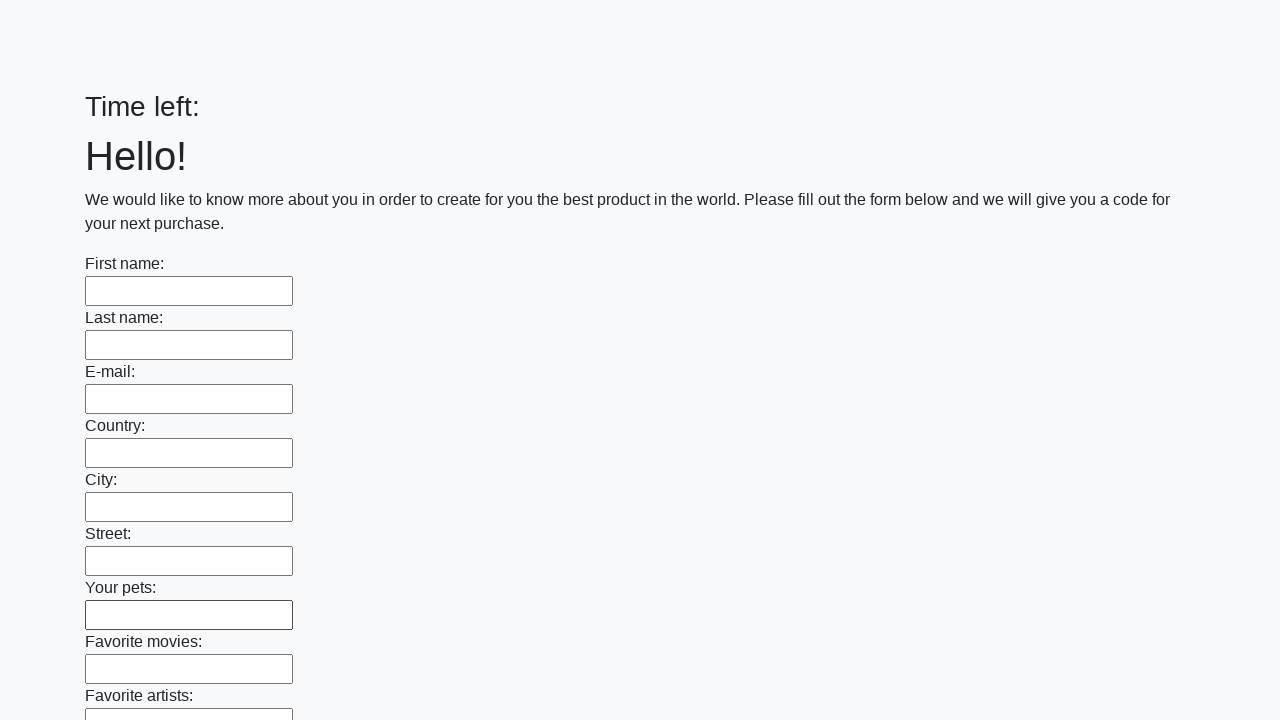

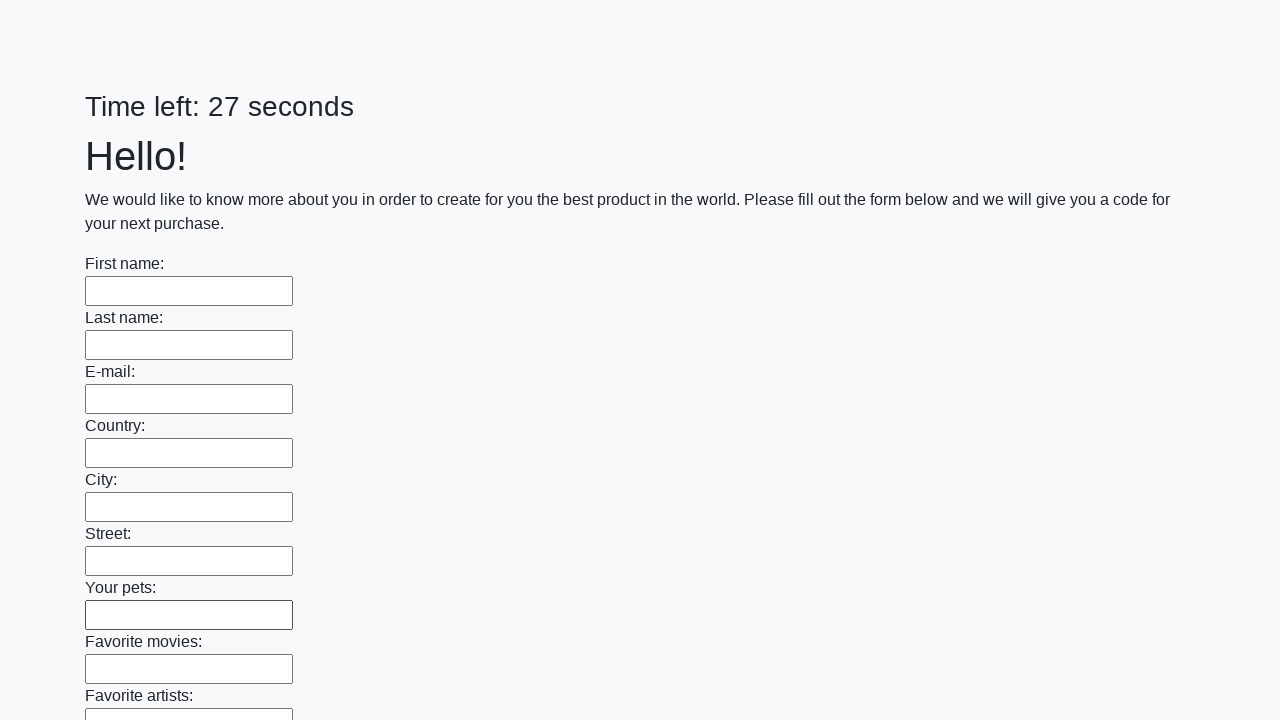